Tests a countdown timer by waiting for it to reach a specific time value

Starting URL: https://automationfc.github.io/fluent-wait/

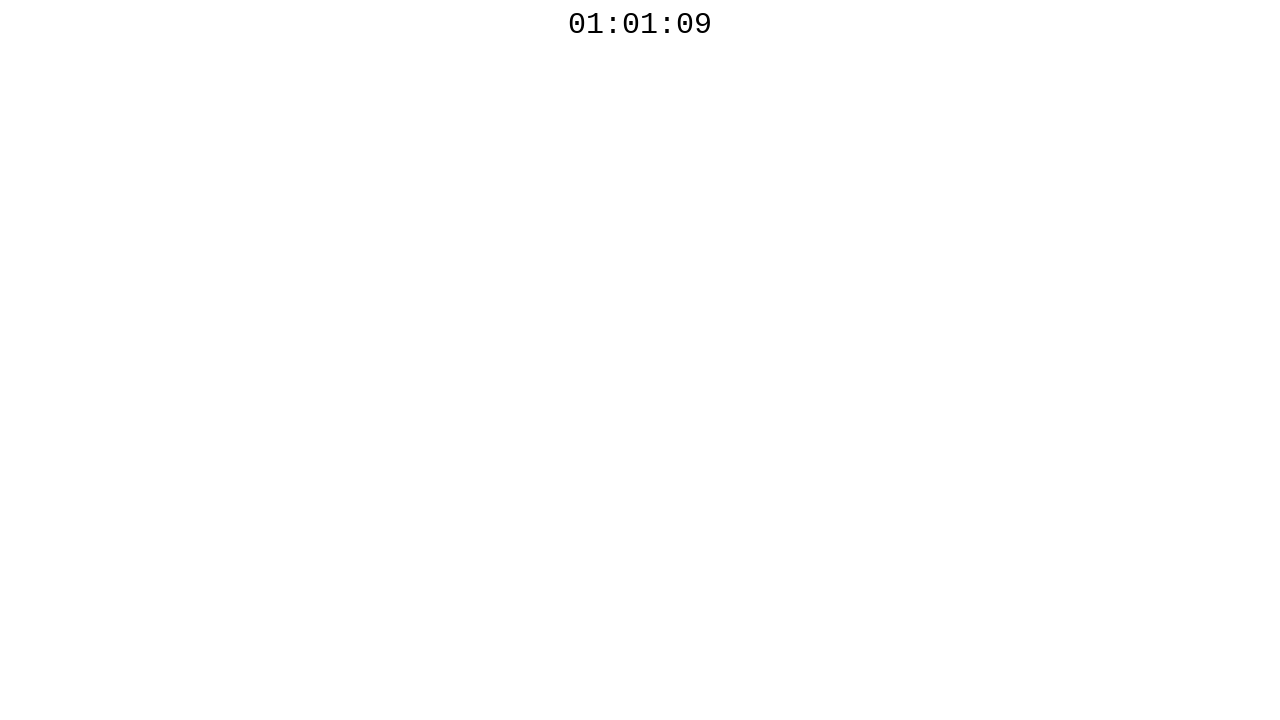

Retrieved countdown timer text: 01:01:09
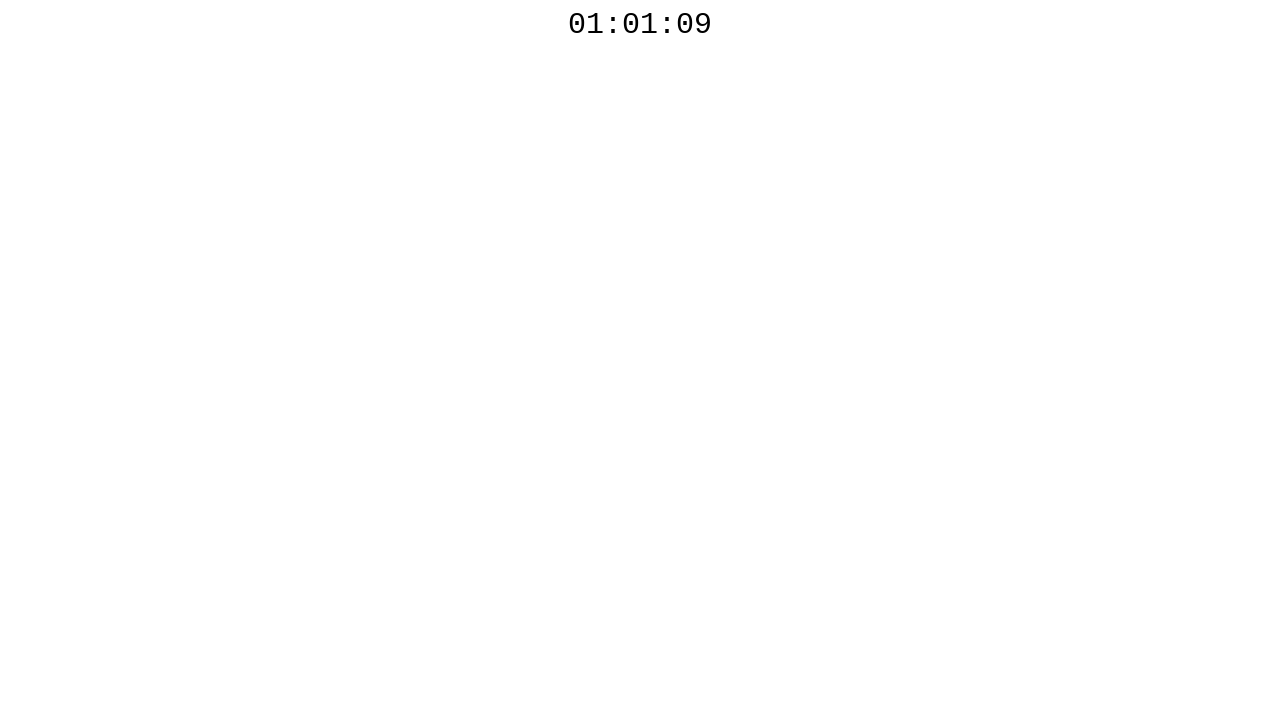

Waited 10ms for countdown timer to progress
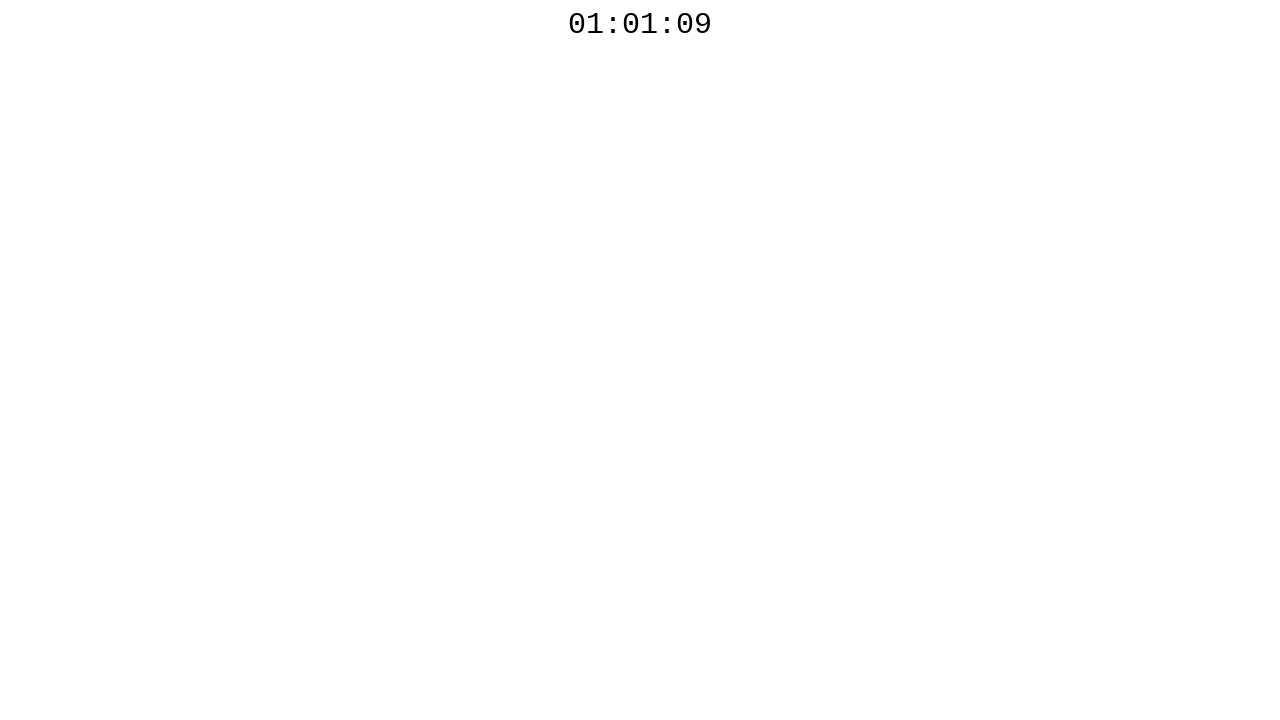

Retrieved countdown timer text: 01:01:09
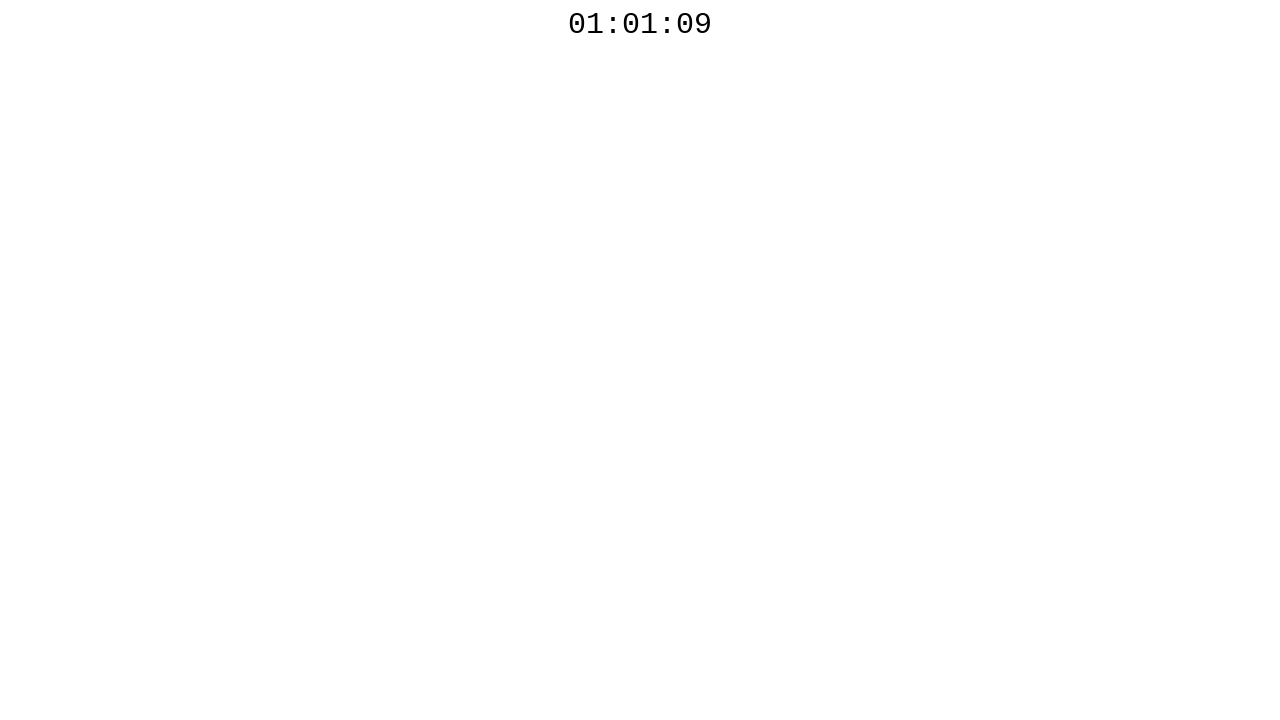

Waited 10ms for countdown timer to progress
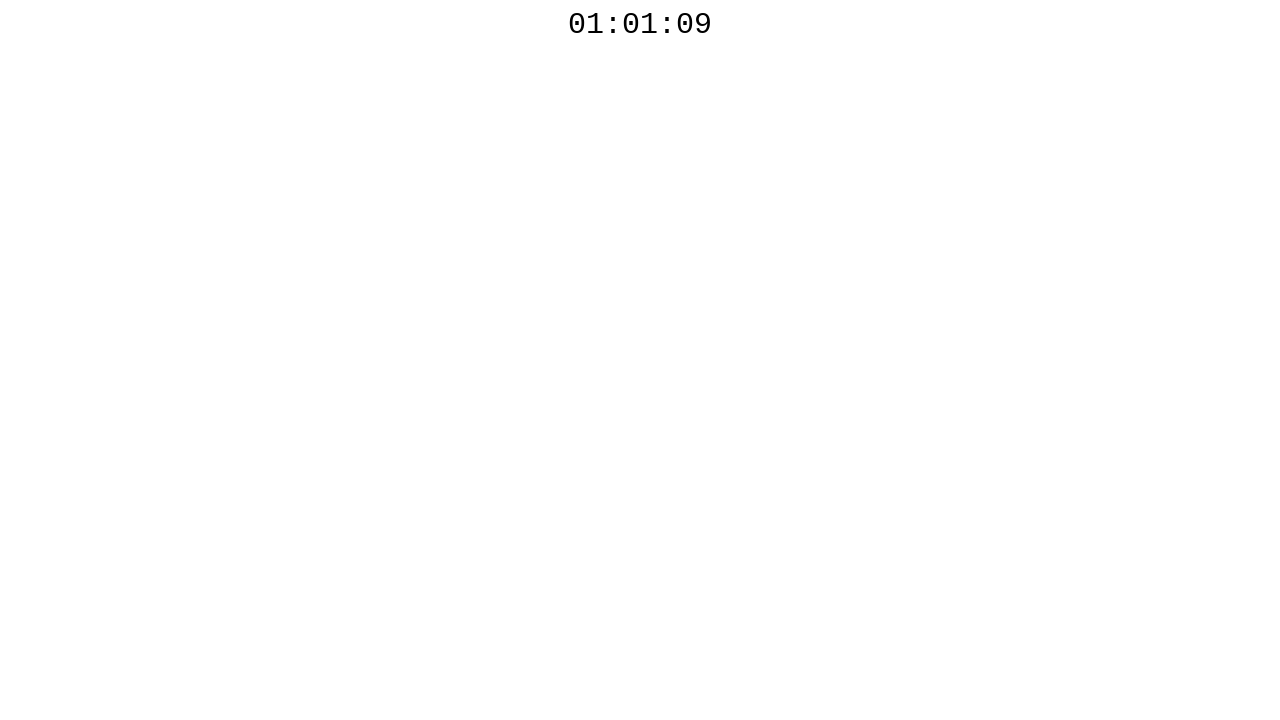

Retrieved countdown timer text: 01:01:09
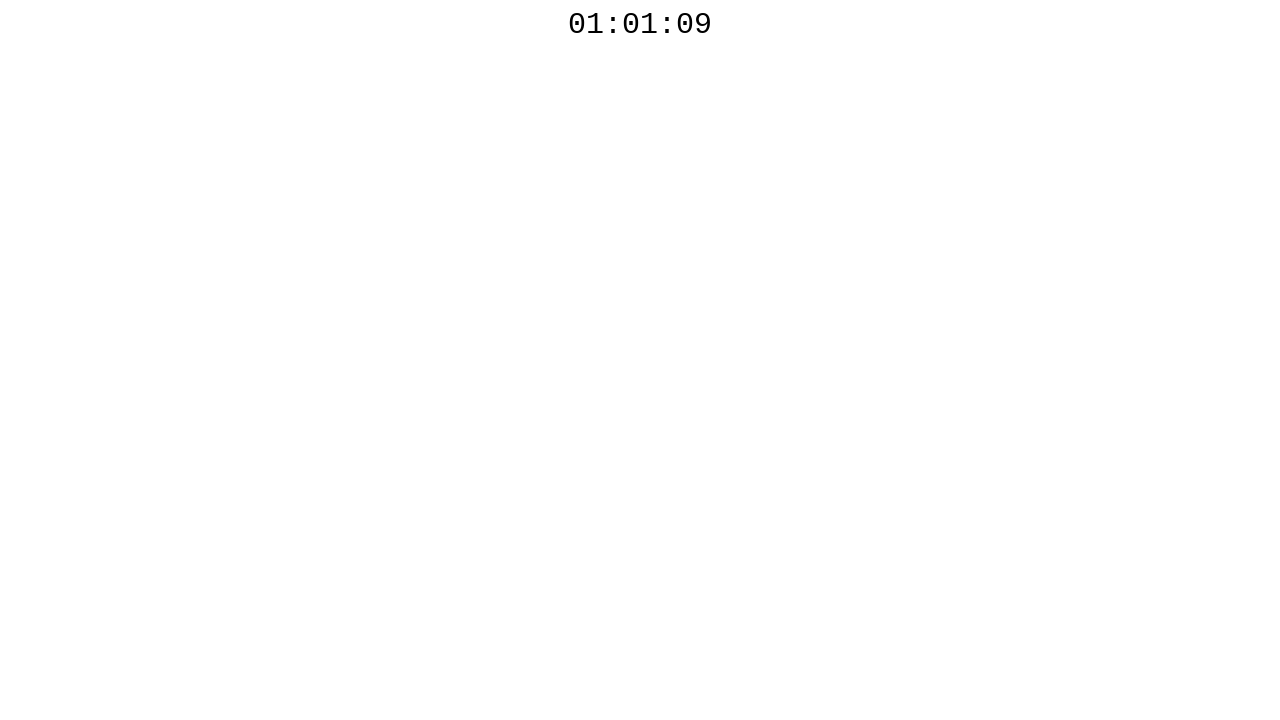

Waited 10ms for countdown timer to progress
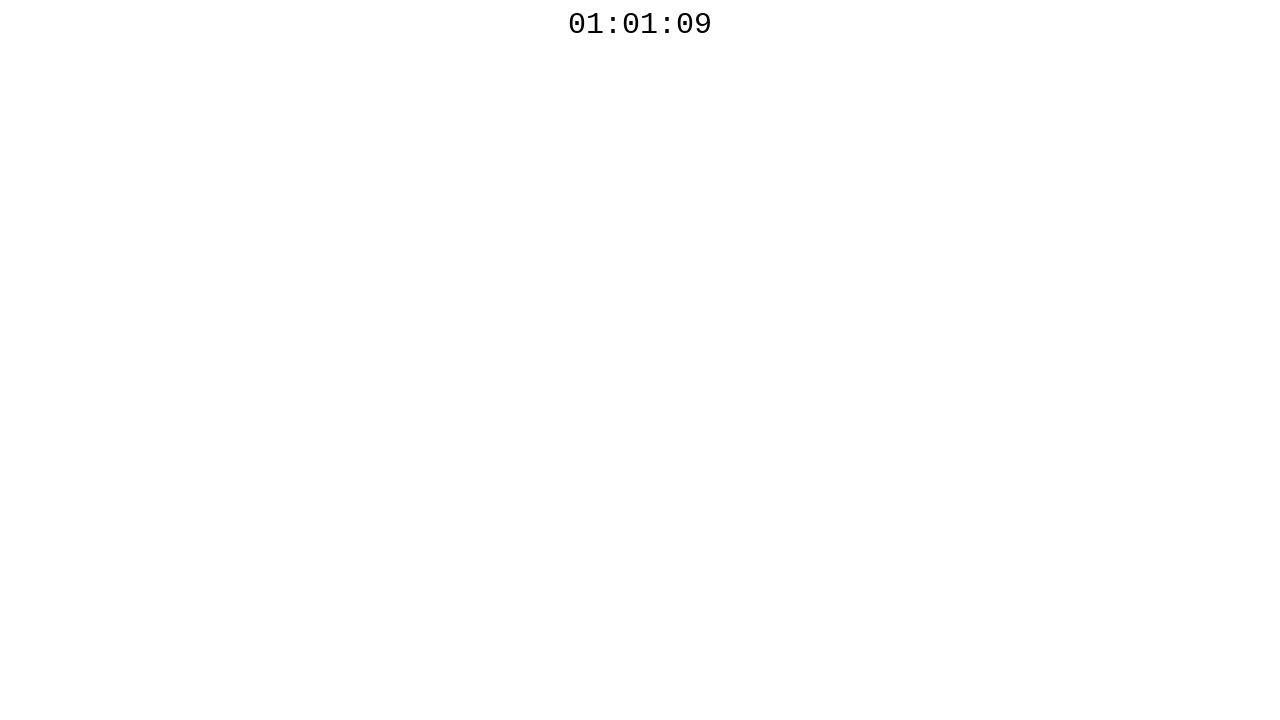

Retrieved countdown timer text: 01:01:09
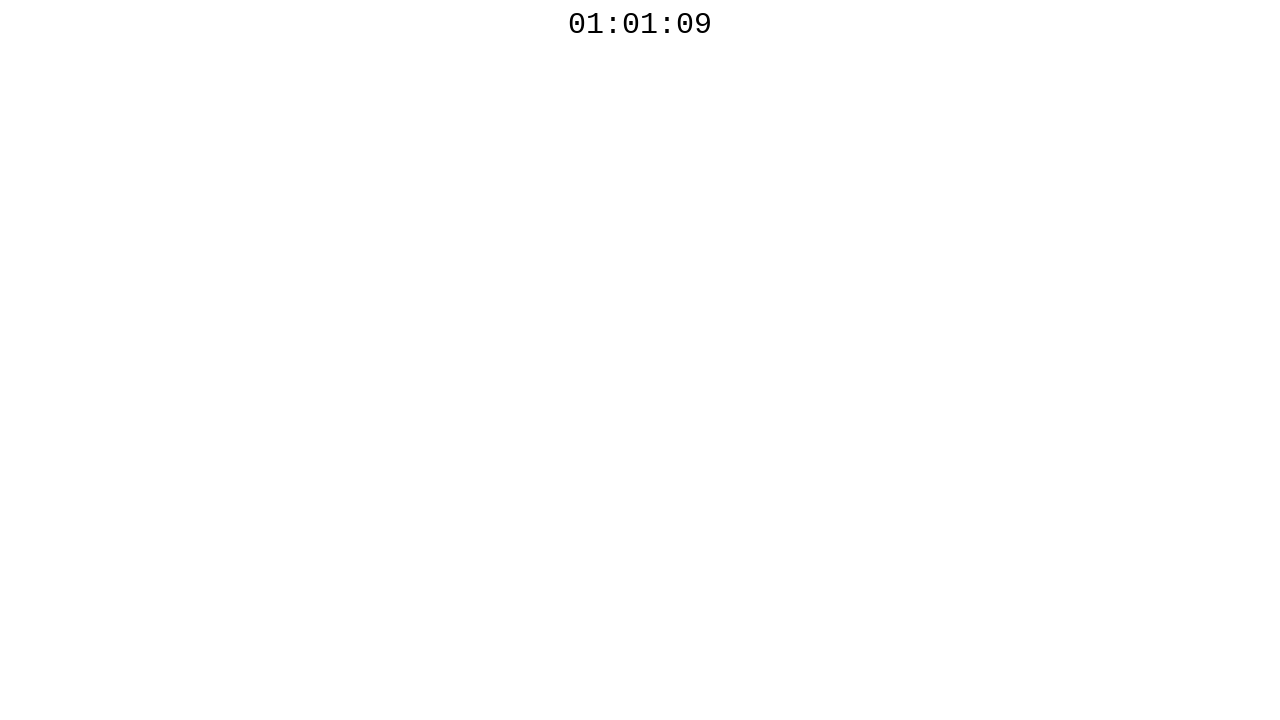

Waited 10ms for countdown timer to progress
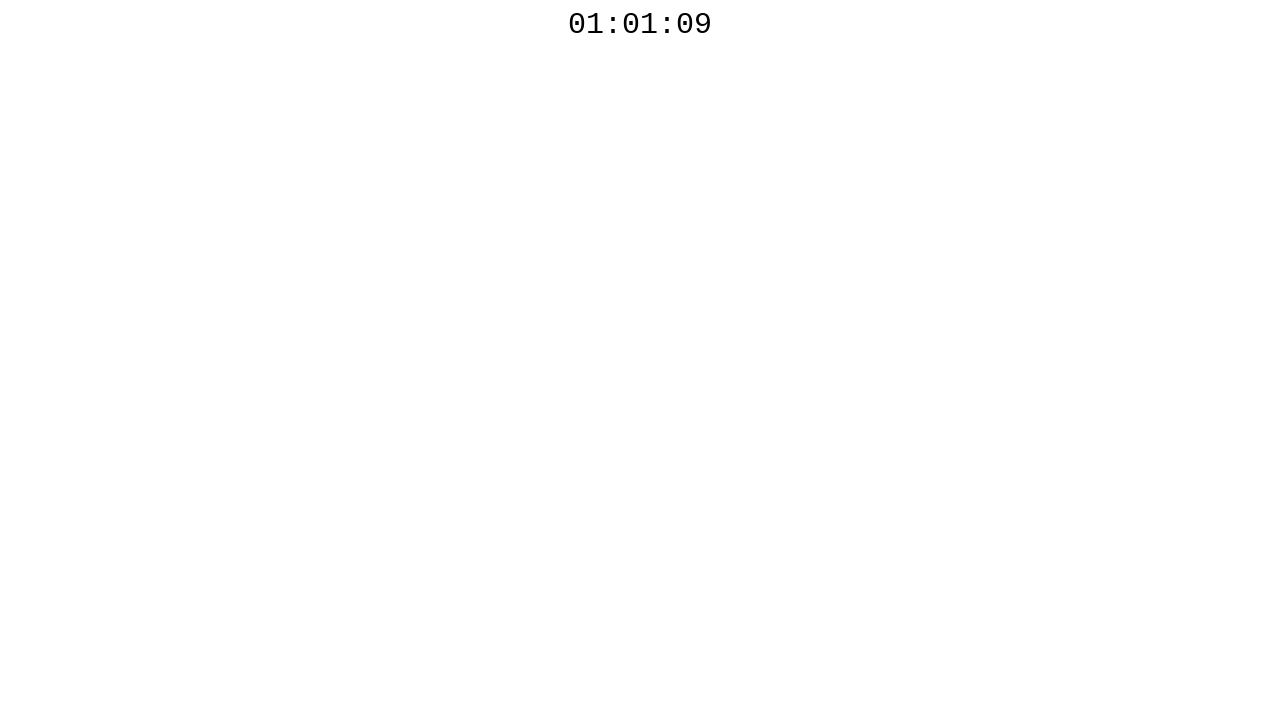

Retrieved countdown timer text: 01:01:09
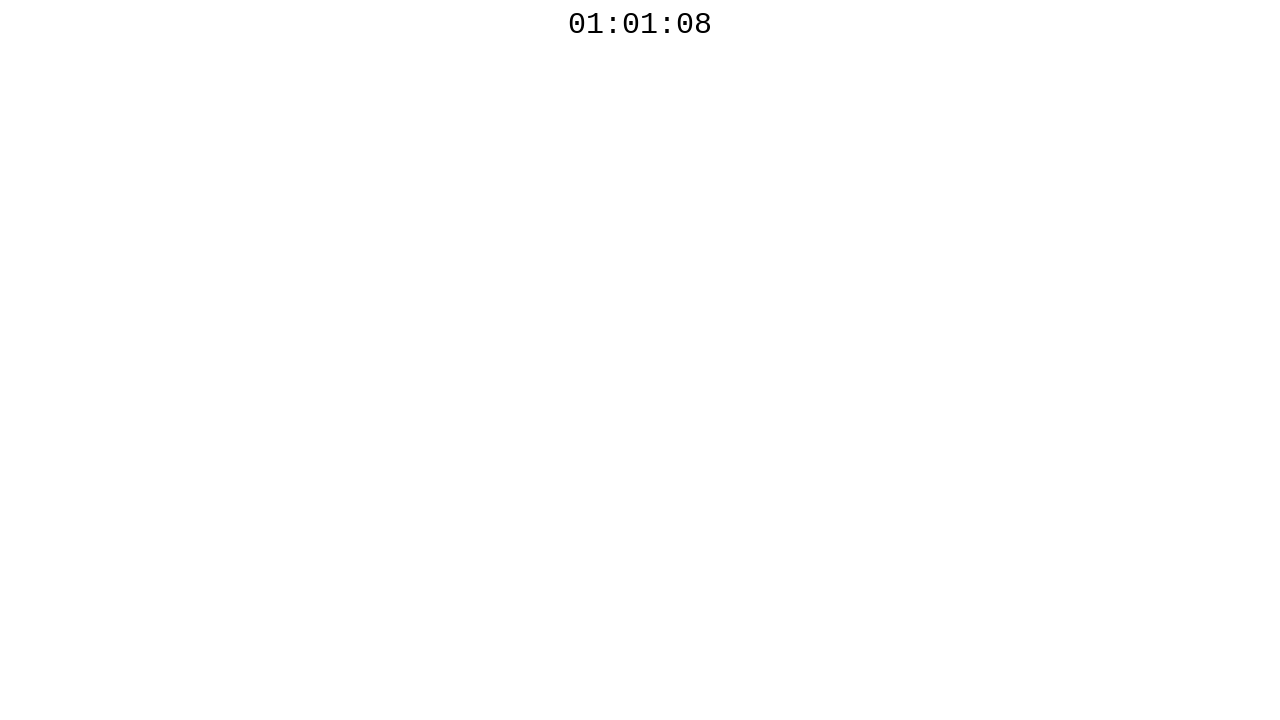

Waited 10ms for countdown timer to progress
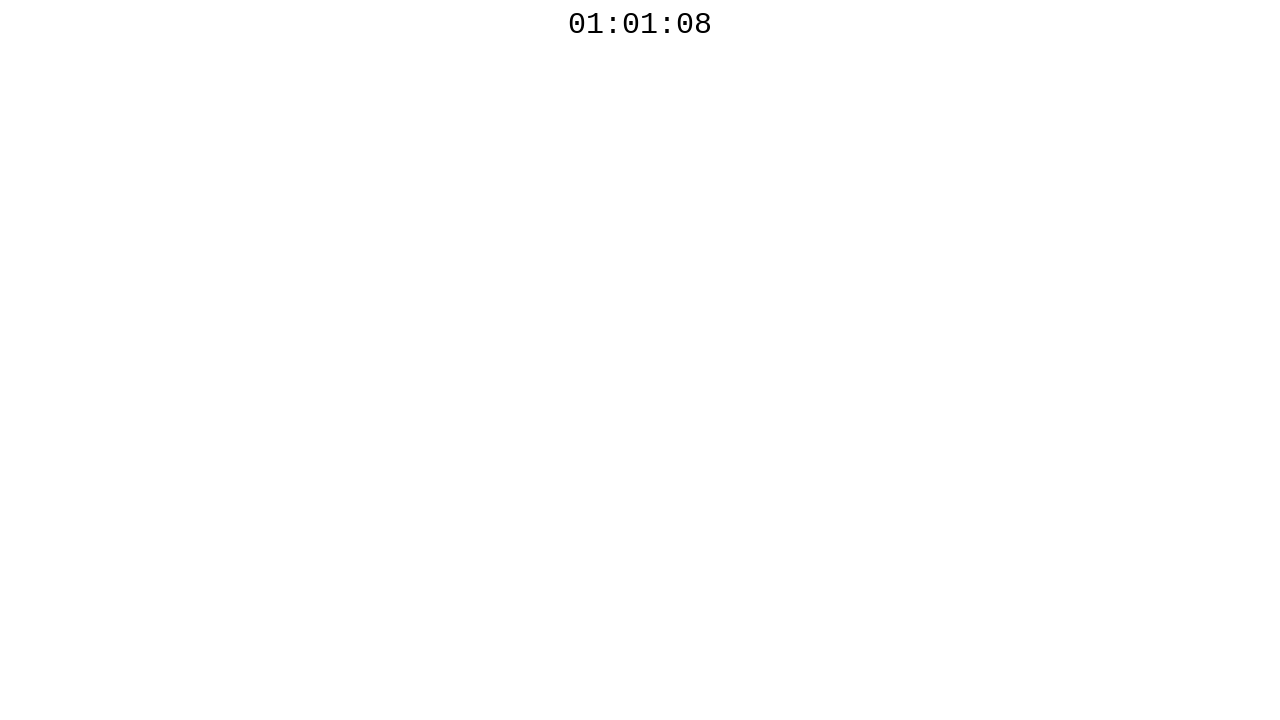

Retrieved countdown timer text: 01:01:08
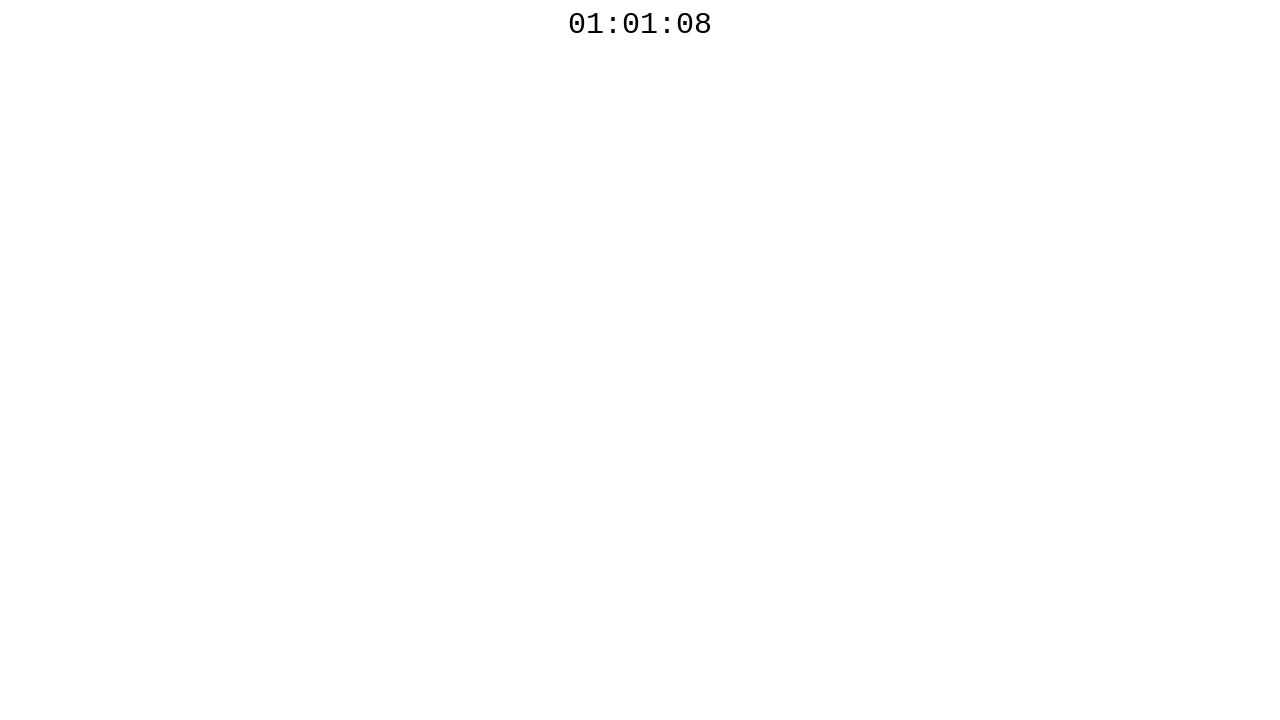

Waited 10ms for countdown timer to progress
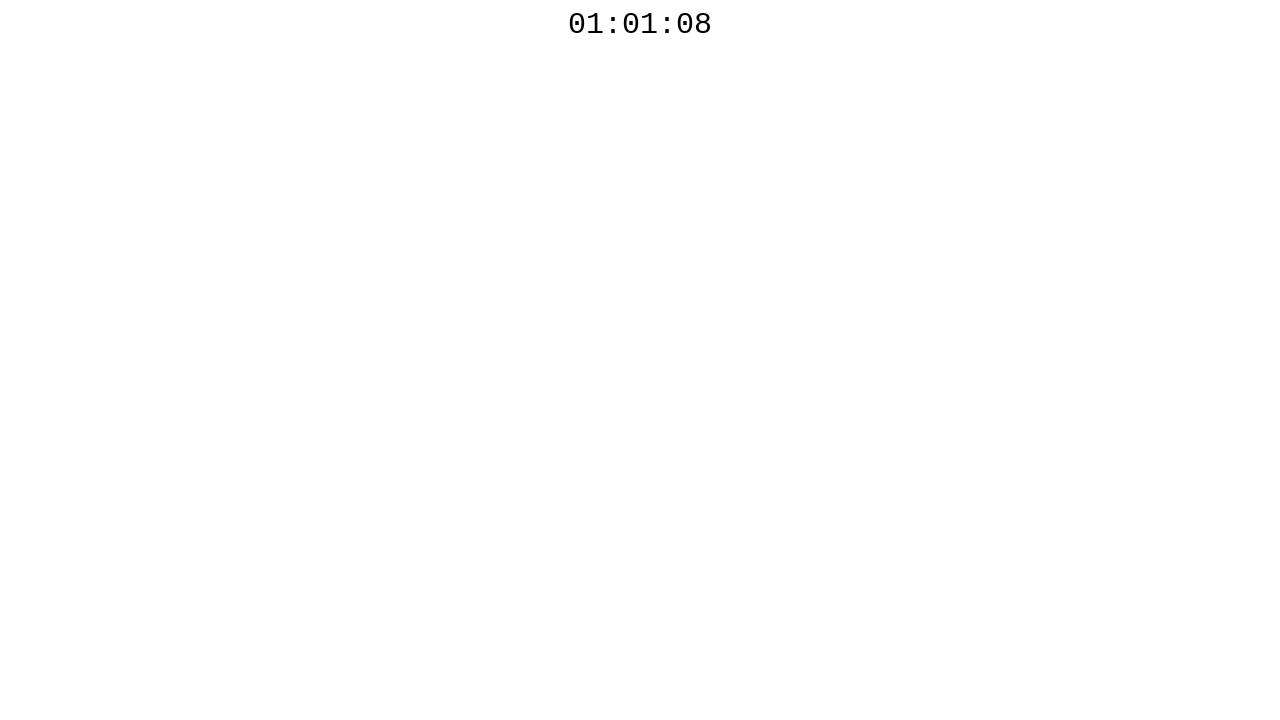

Retrieved countdown timer text: 01:01:08
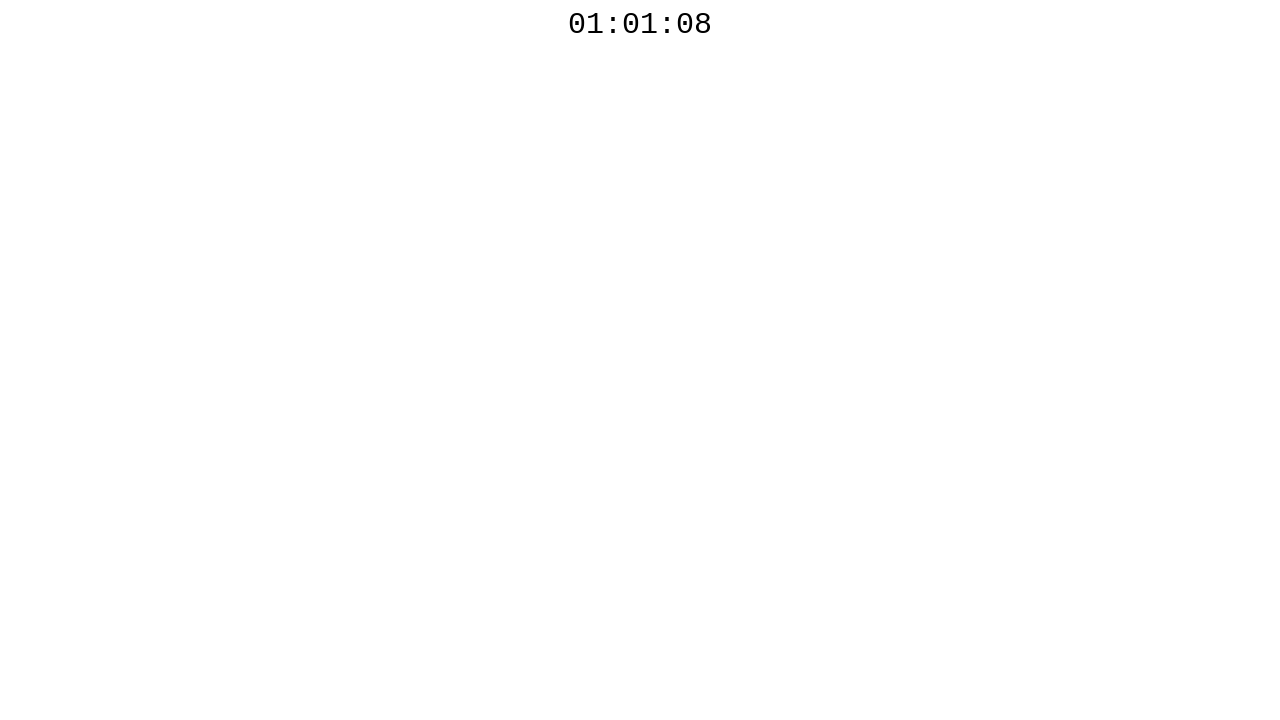

Waited 10ms for countdown timer to progress
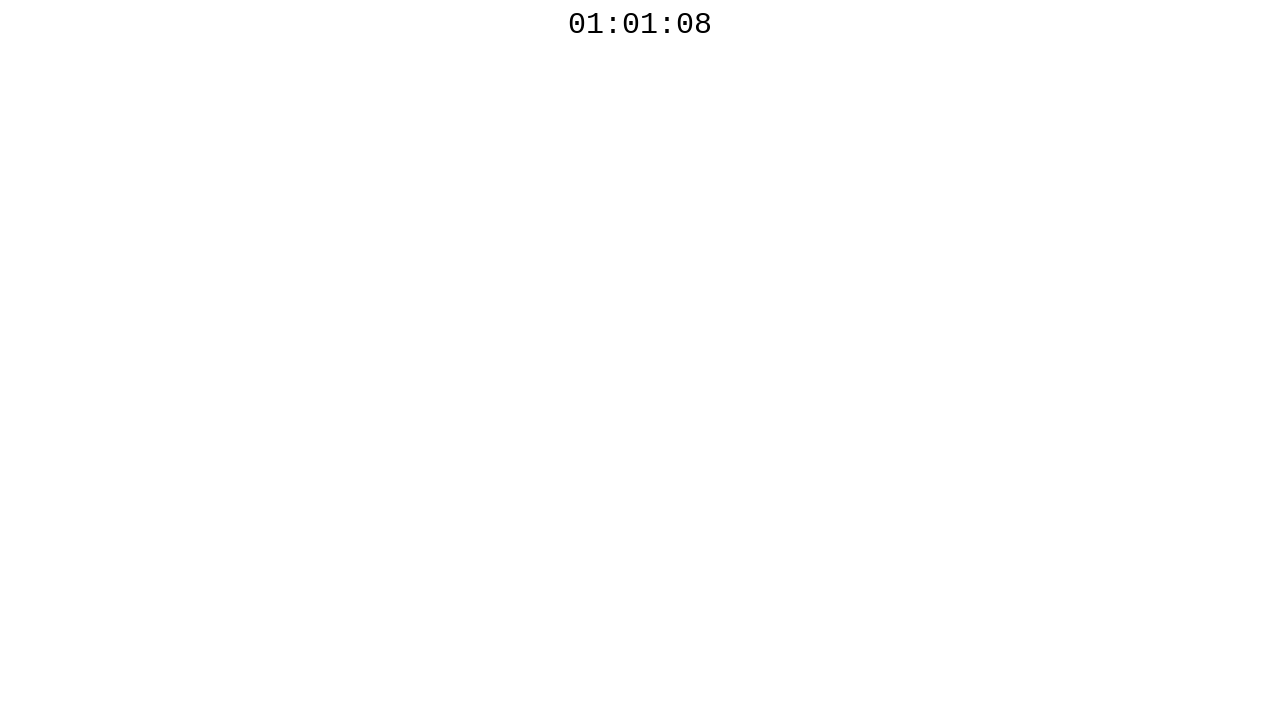

Retrieved countdown timer text: 01:01:08
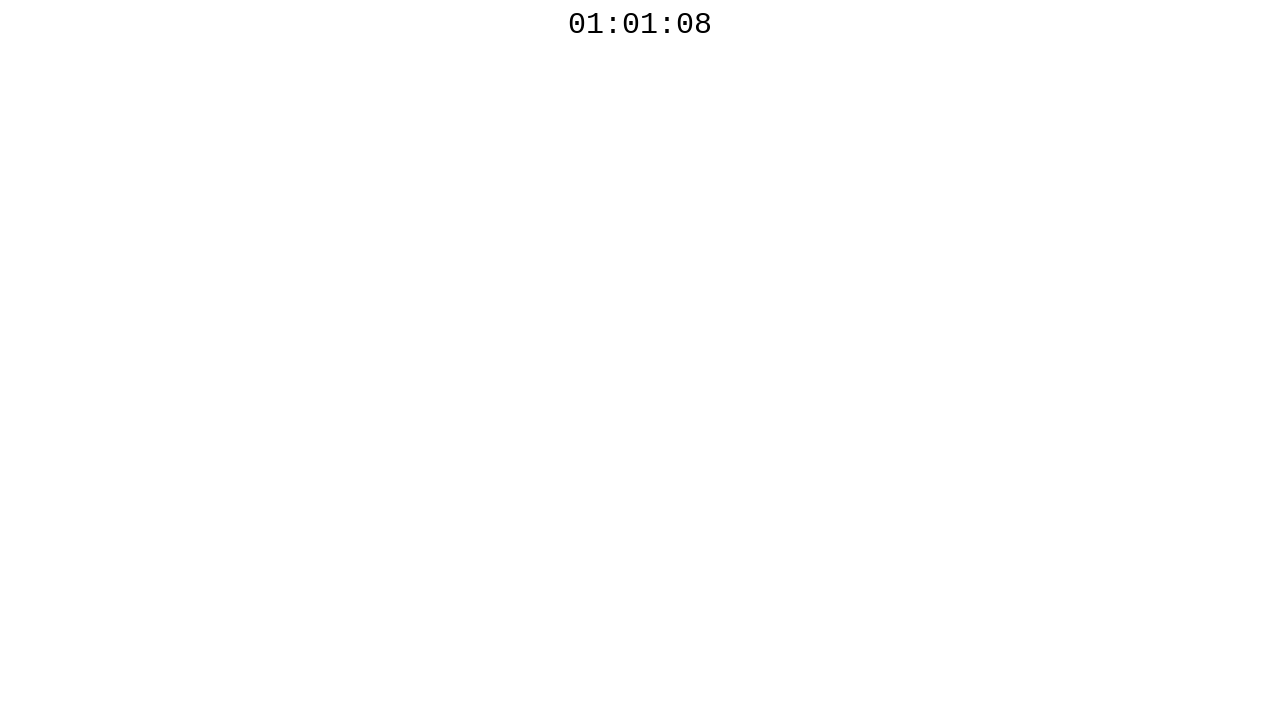

Waited 10ms for countdown timer to progress
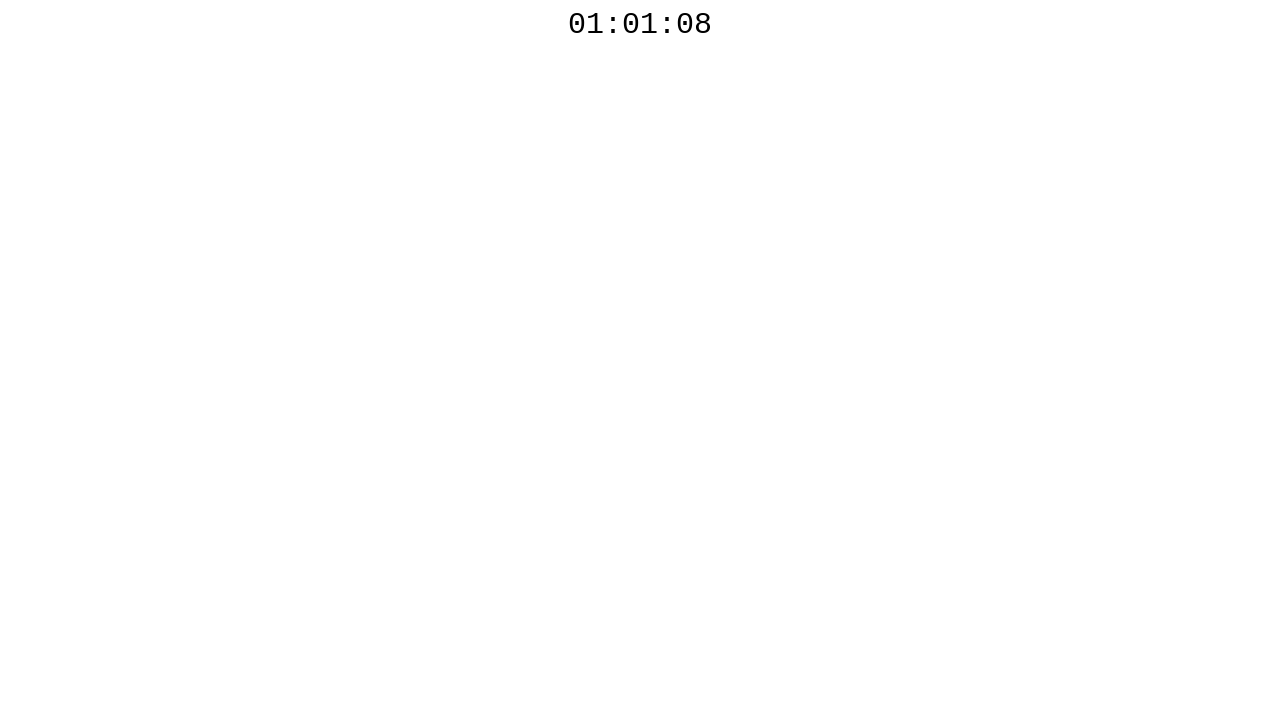

Retrieved countdown timer text: 01:01:08
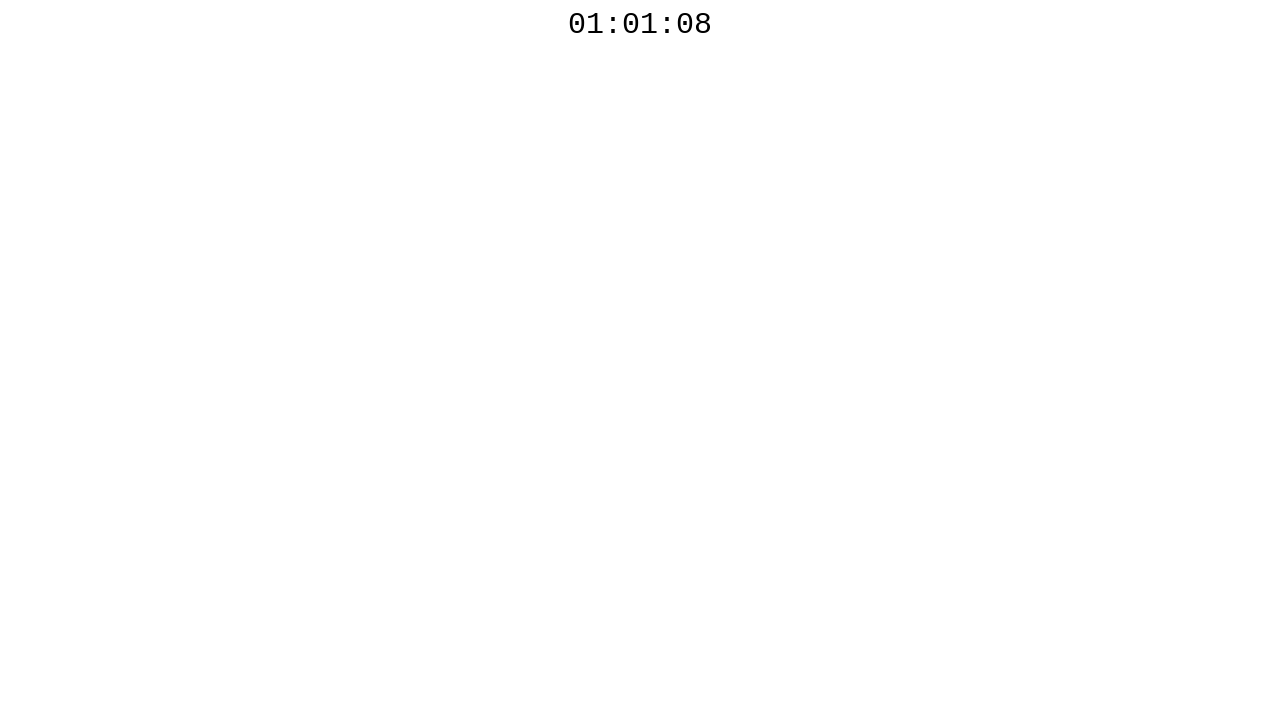

Waited 10ms for countdown timer to progress
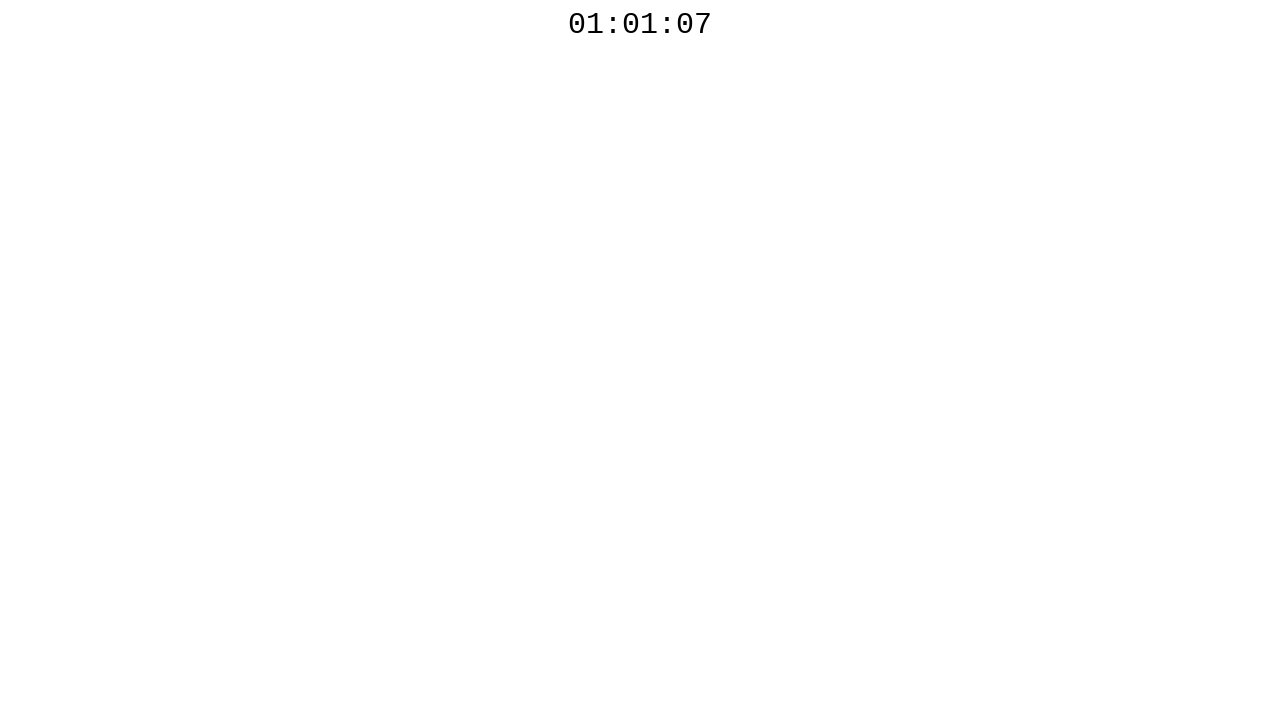

Retrieved countdown timer text: 01:01:07
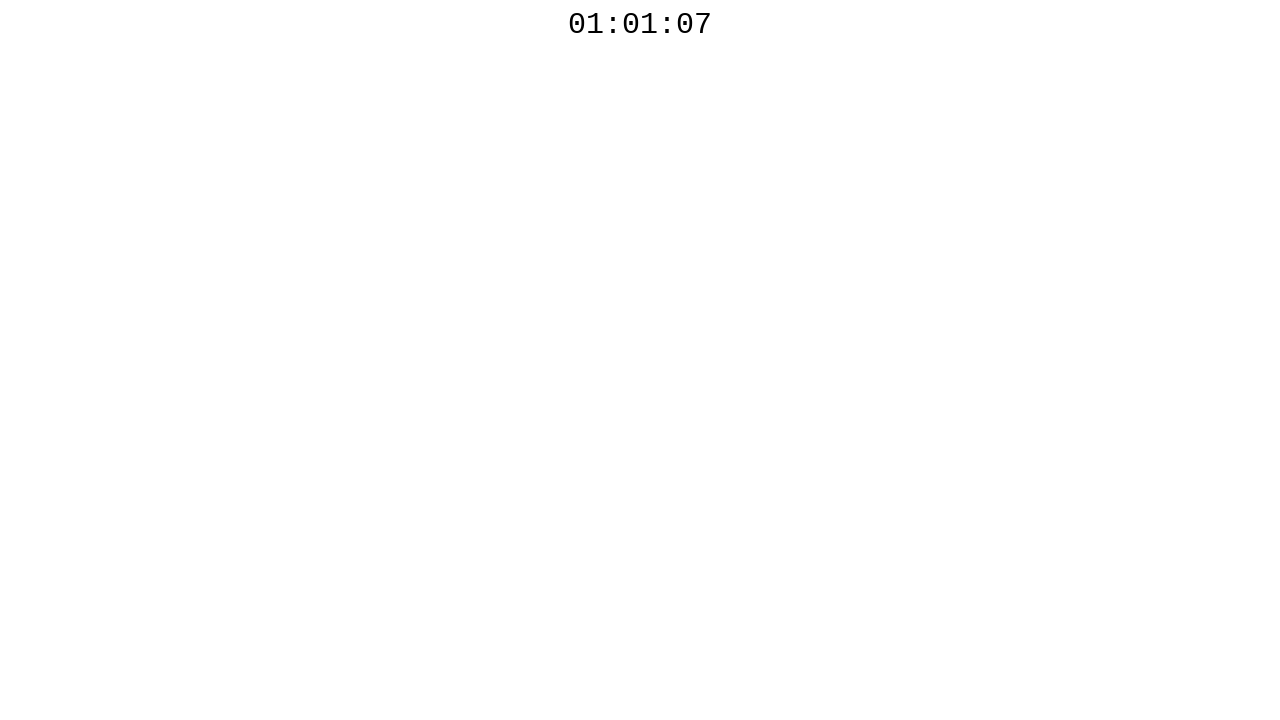

Waited 10ms for countdown timer to progress
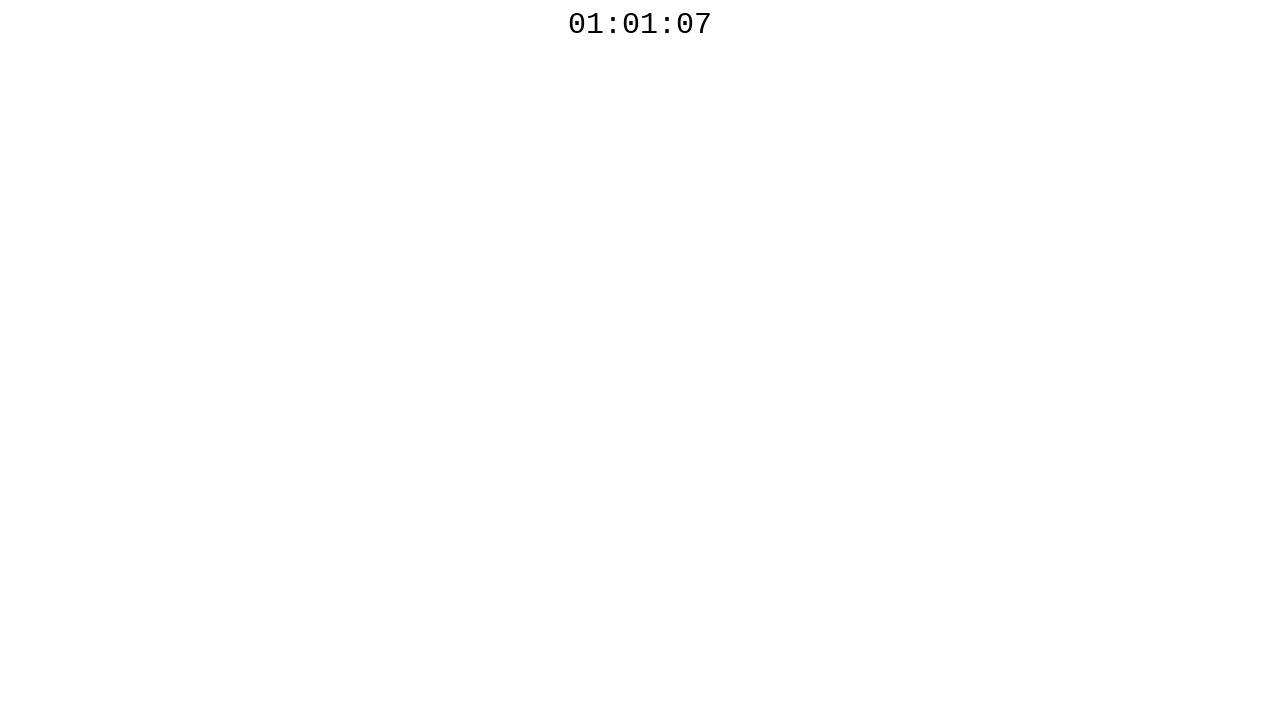

Retrieved countdown timer text: 01:01:07
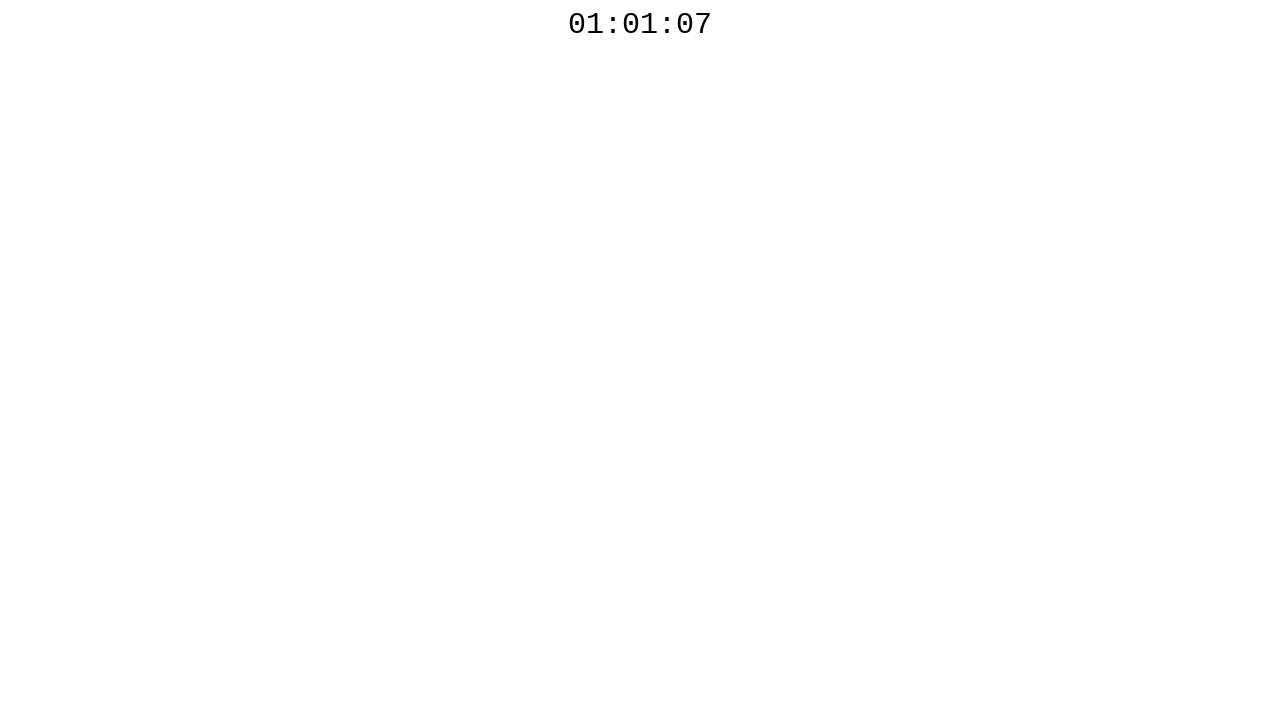

Waited 10ms for countdown timer to progress
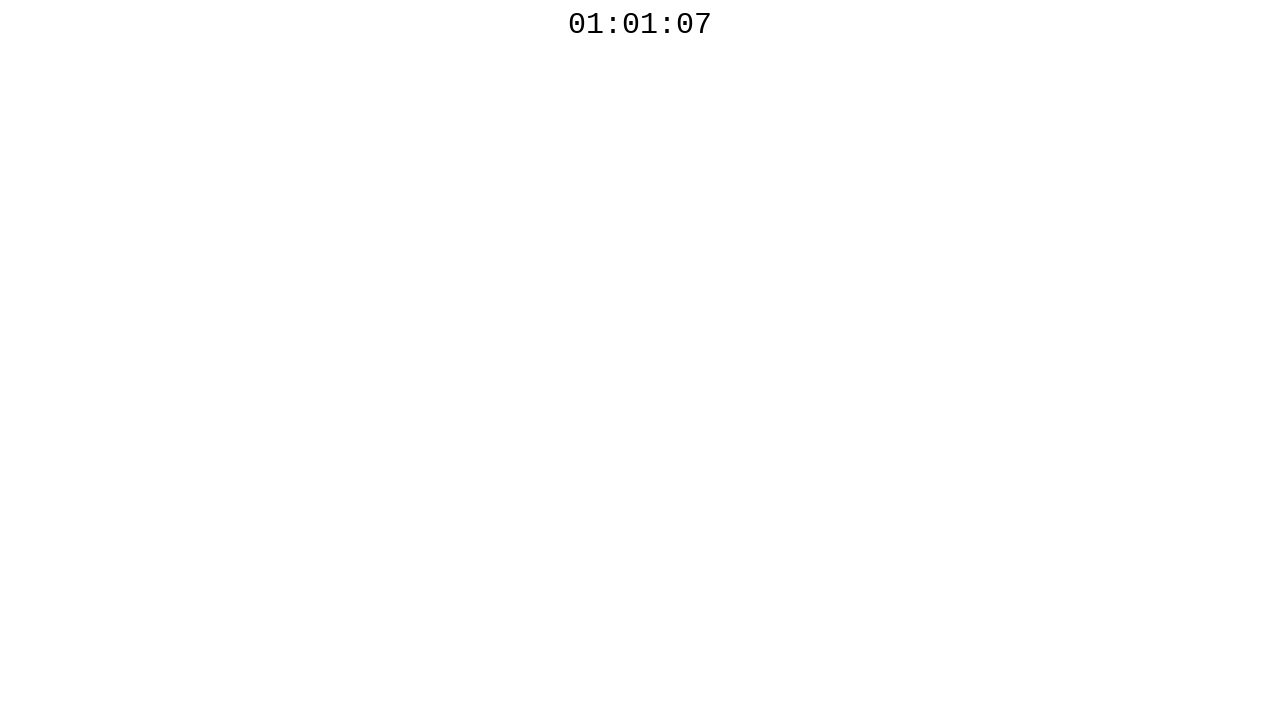

Retrieved countdown timer text: 01:01:07
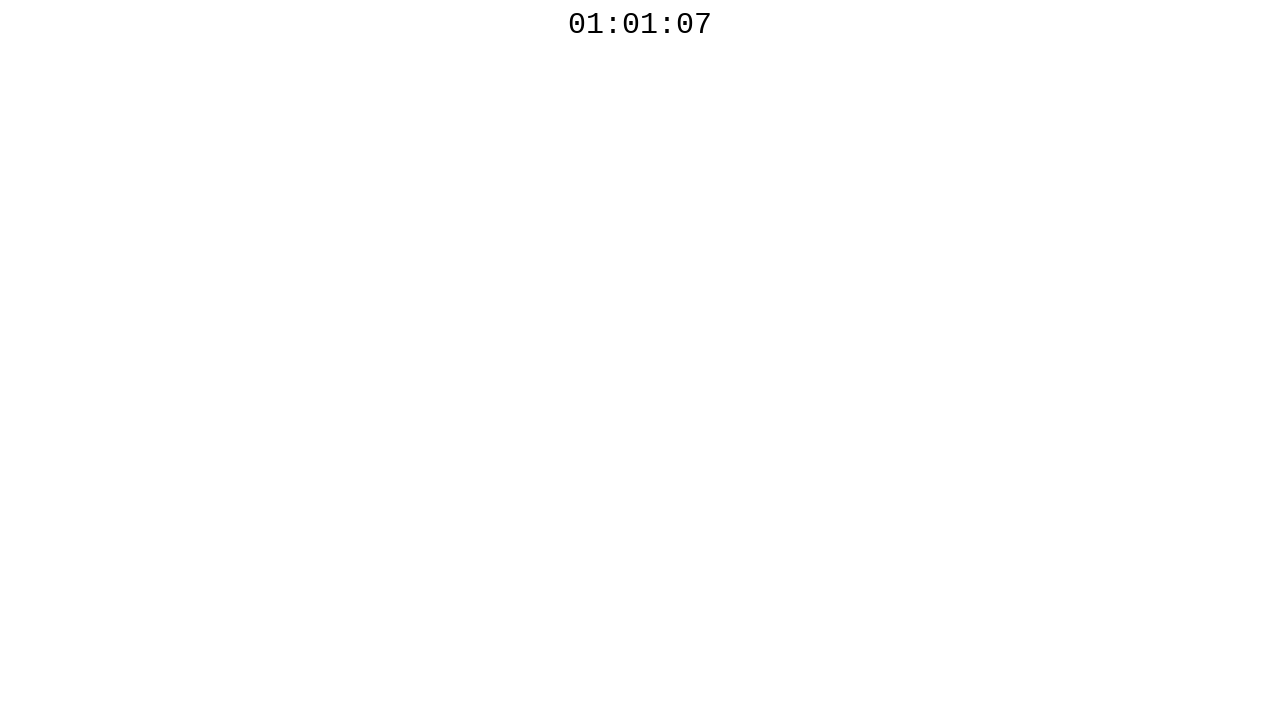

Waited 10ms for countdown timer to progress
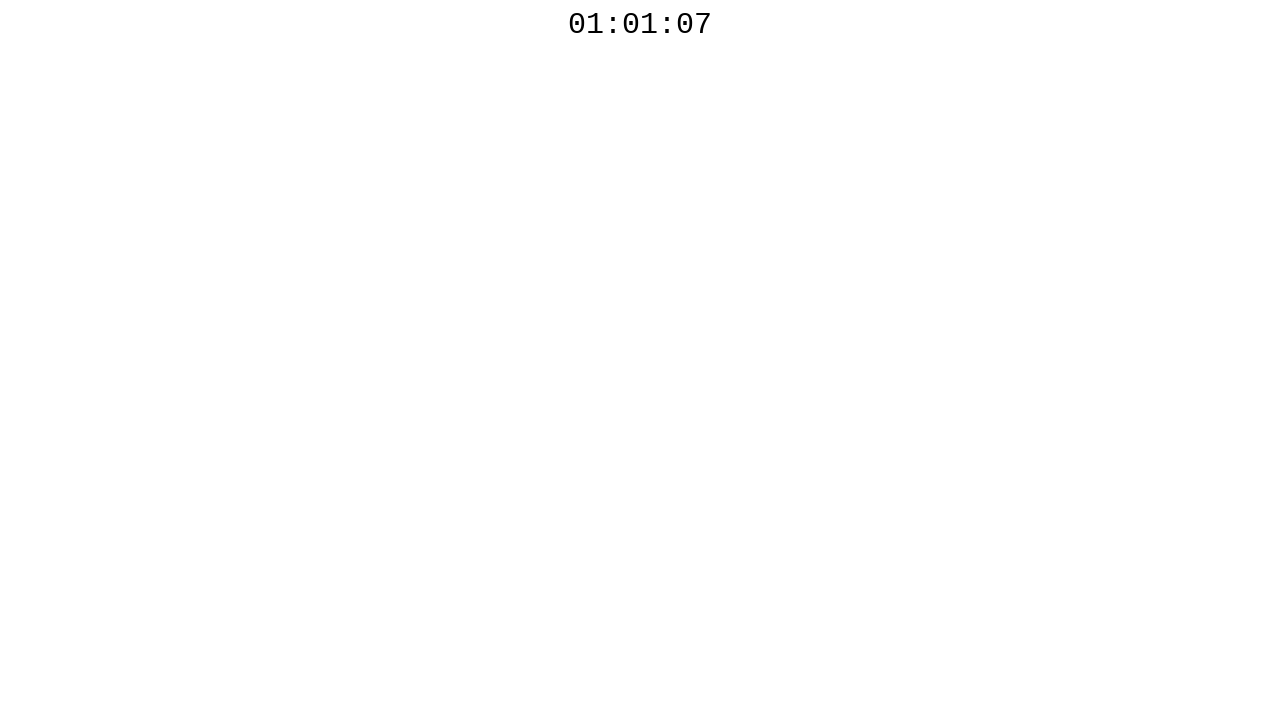

Retrieved countdown timer text: 01:01:07
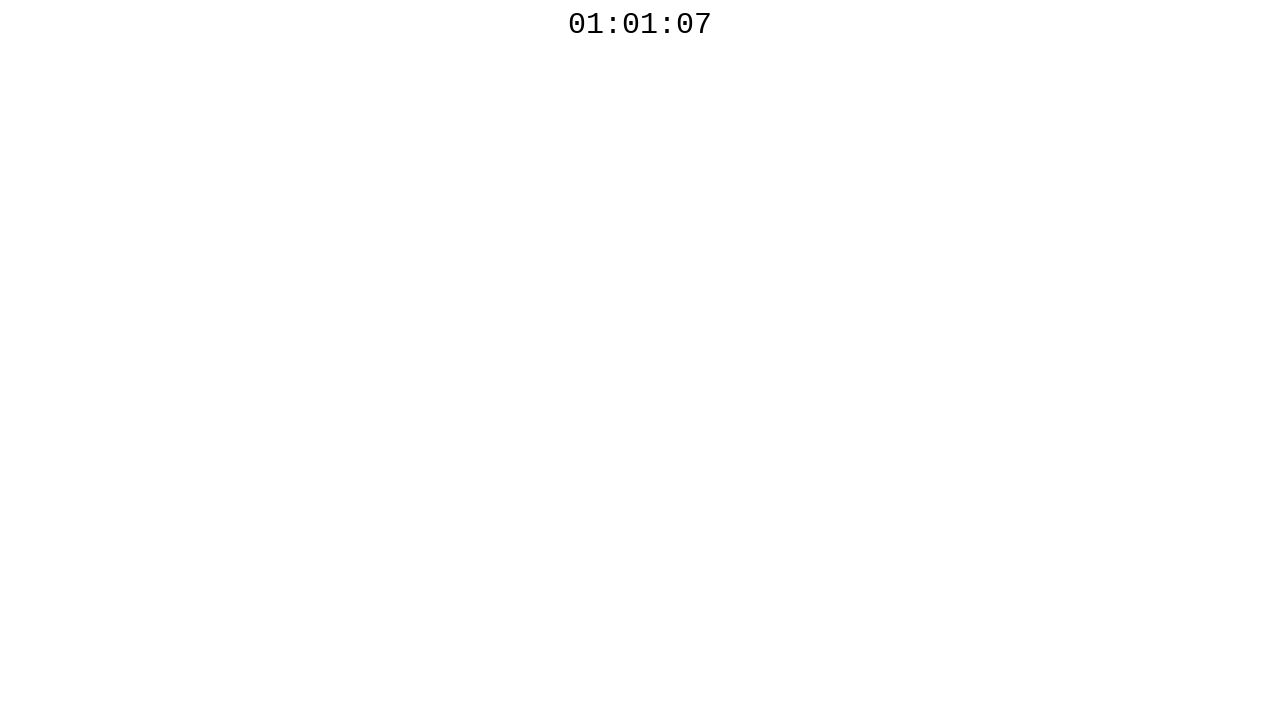

Waited 10ms for countdown timer to progress
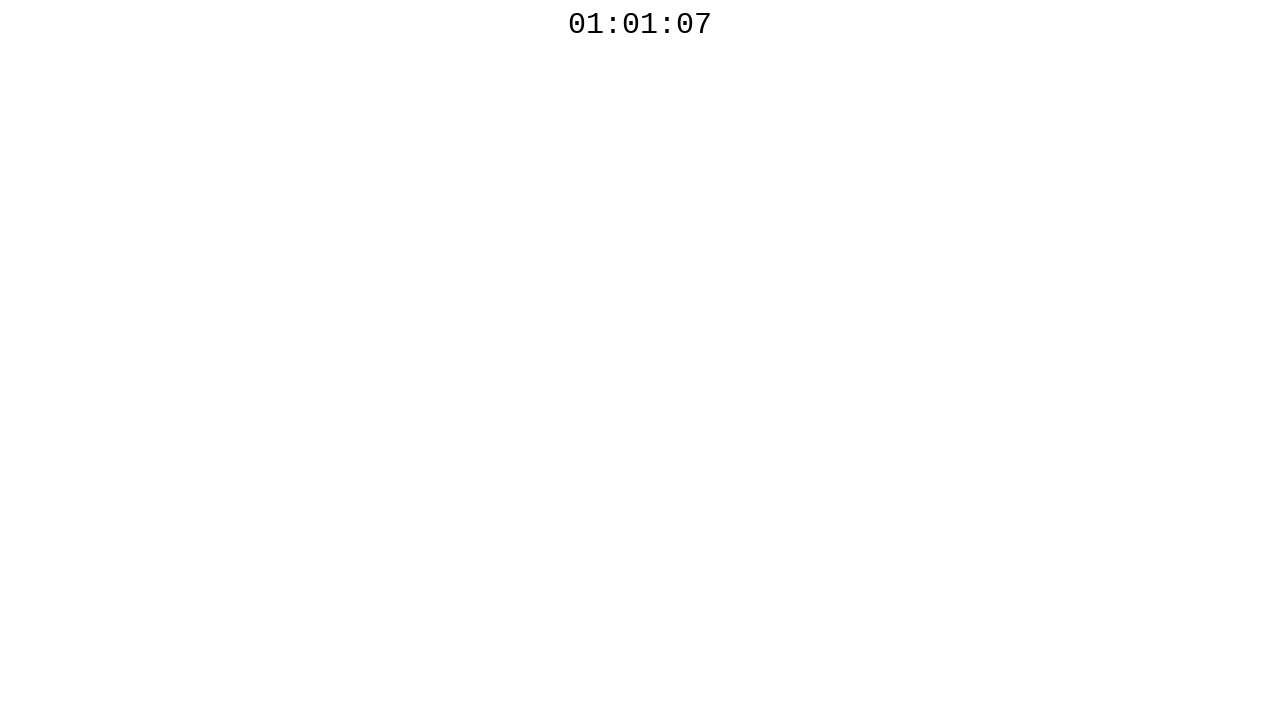

Retrieved countdown timer text: 01:01:07
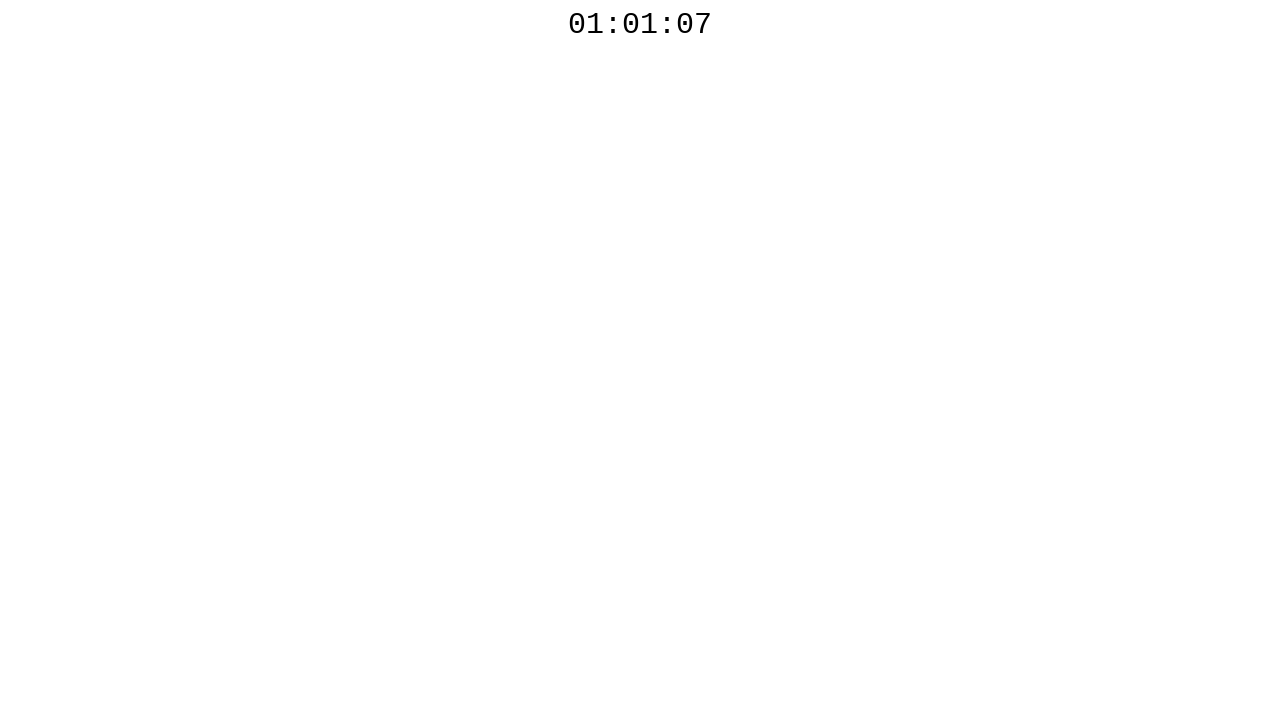

Waited 10ms for countdown timer to progress
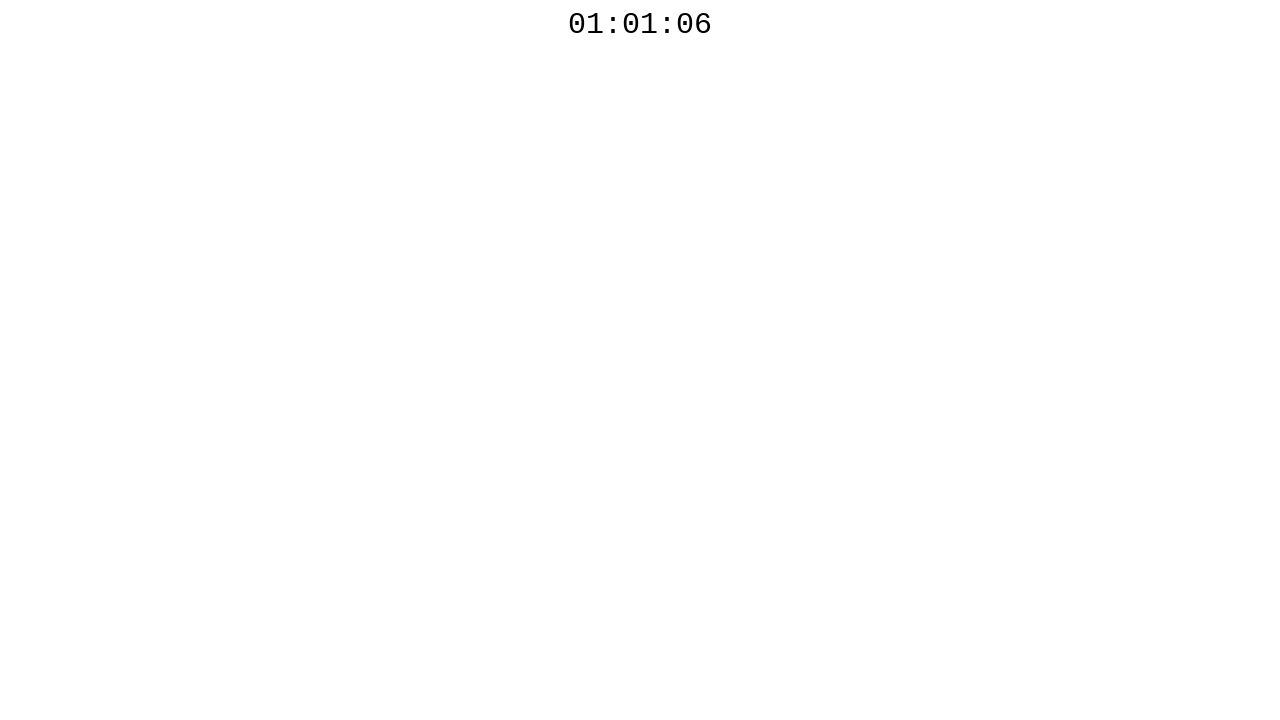

Retrieved countdown timer text: 01:01:06
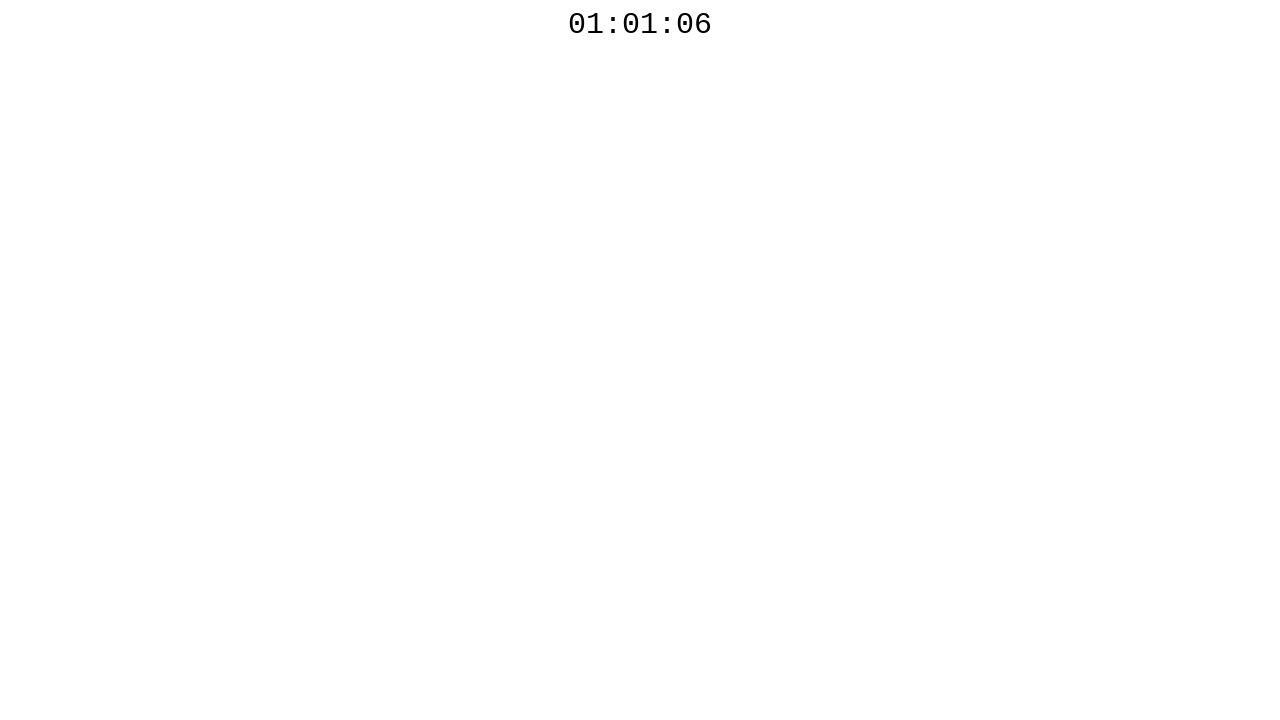

Waited 10ms for countdown timer to progress
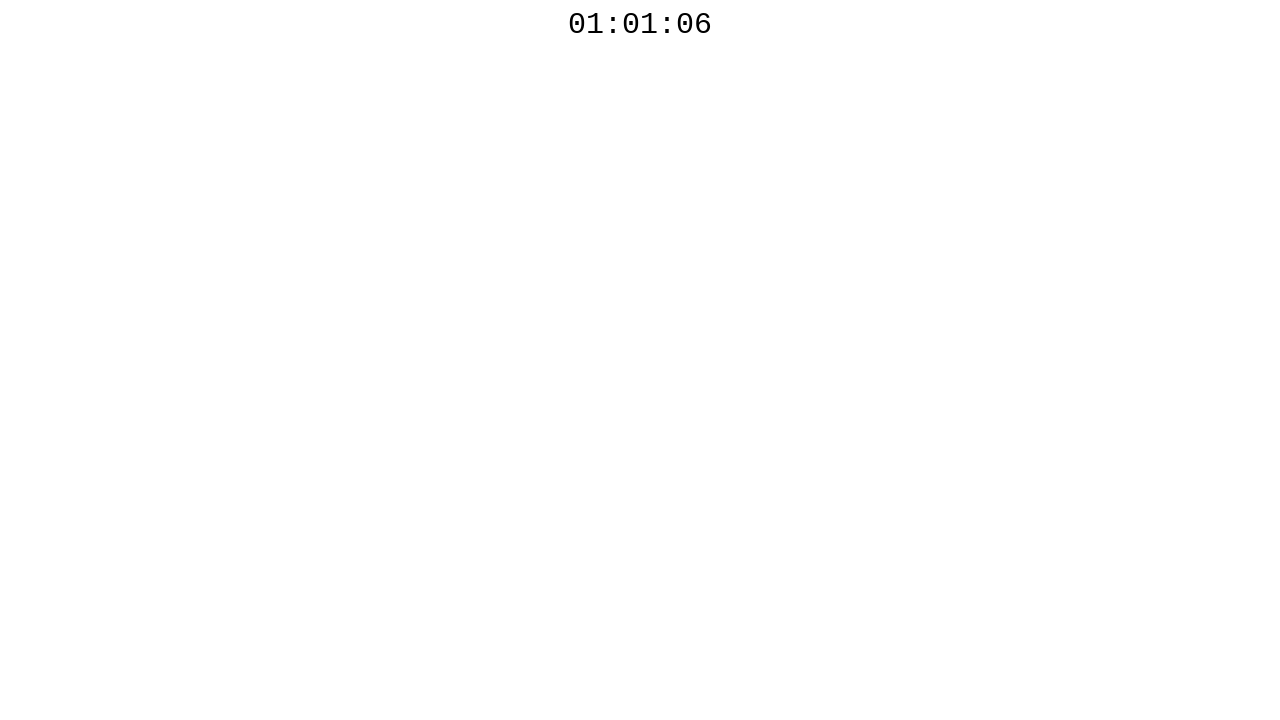

Retrieved countdown timer text: 01:01:06
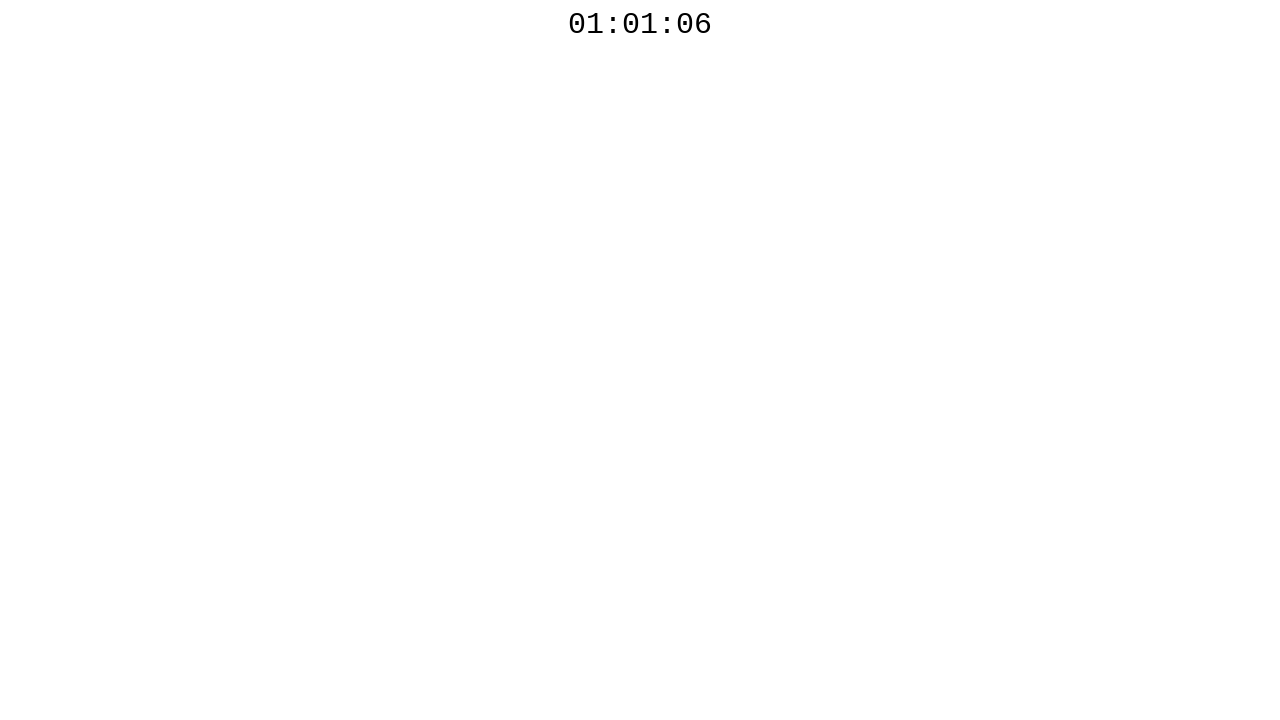

Waited 10ms for countdown timer to progress
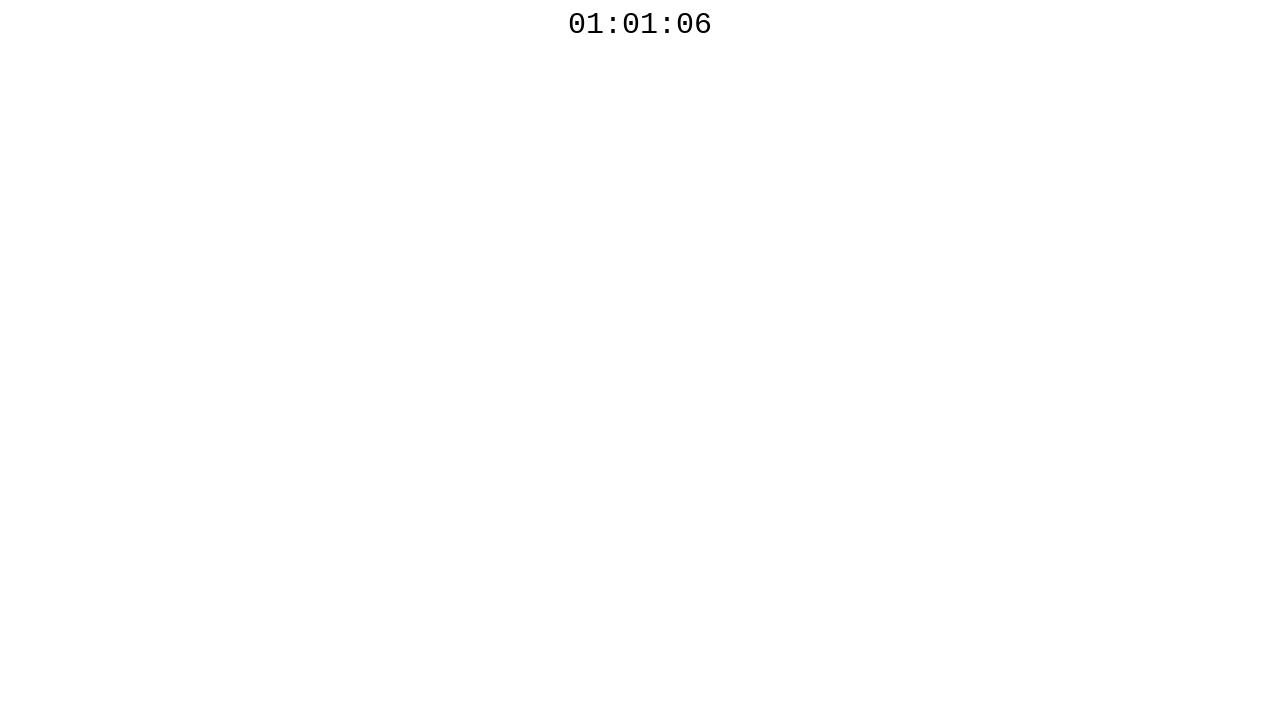

Retrieved countdown timer text: 01:01:06
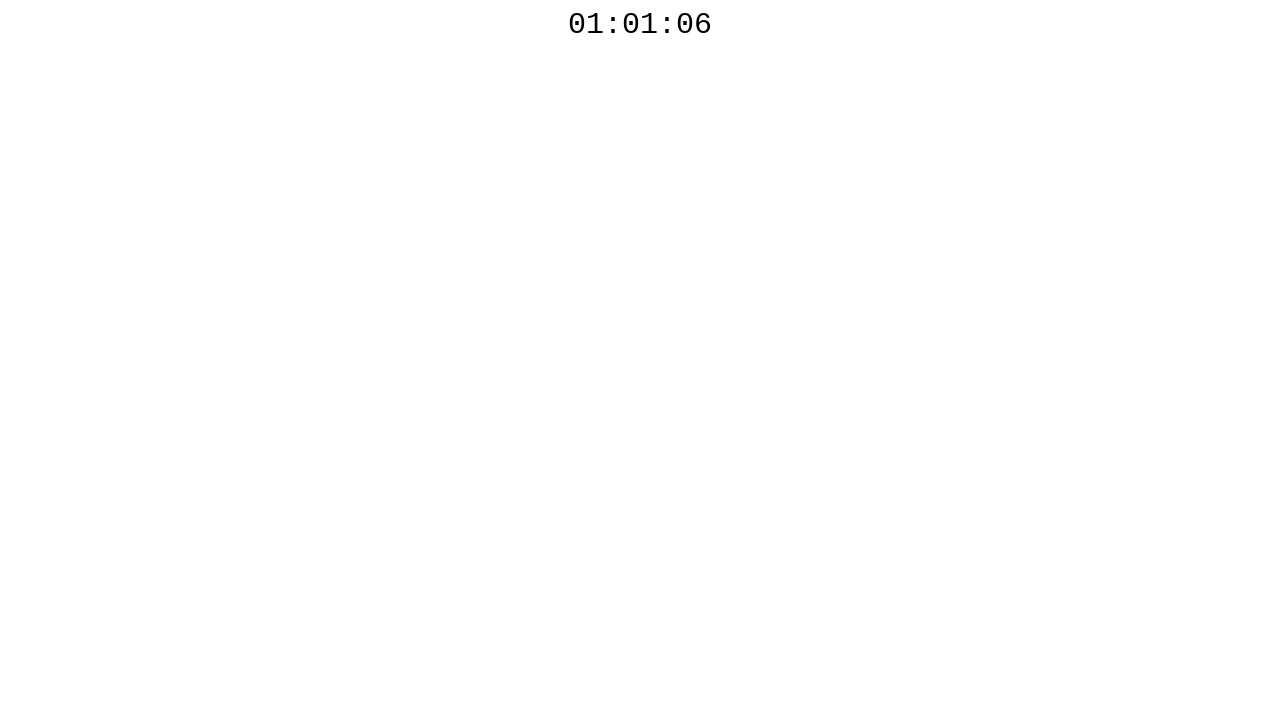

Waited 10ms for countdown timer to progress
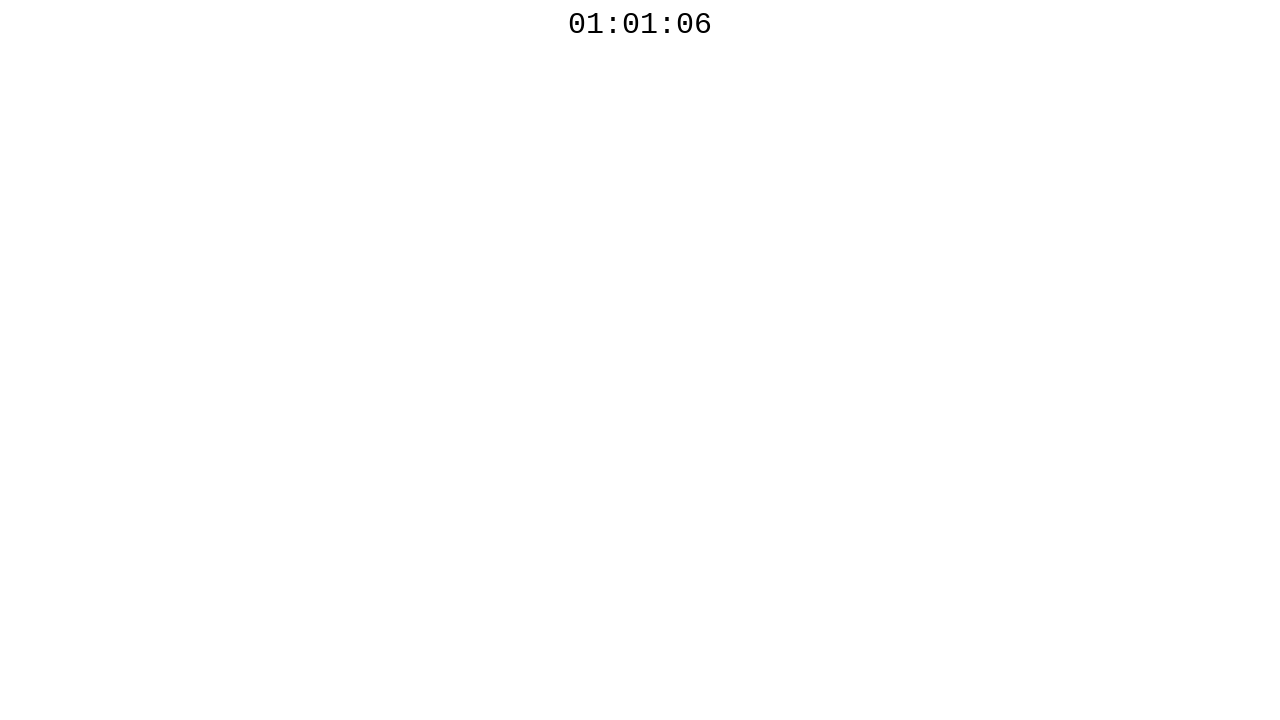

Retrieved countdown timer text: 01:01:06
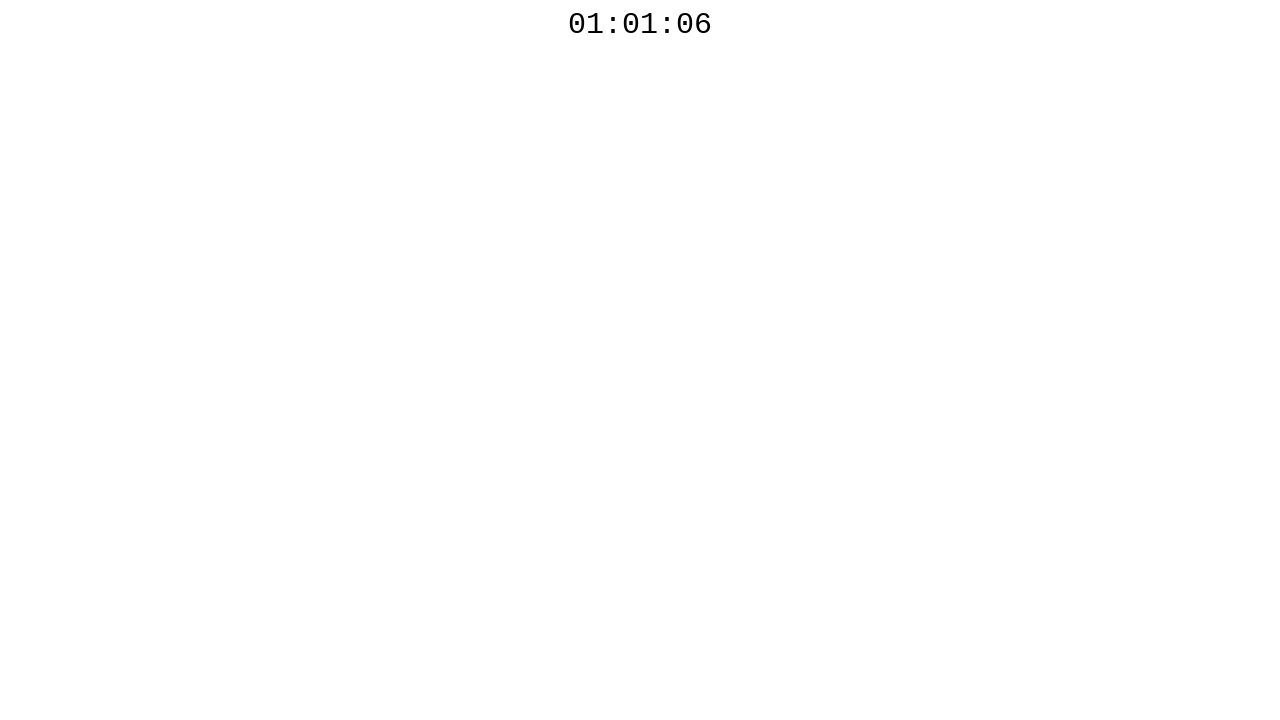

Waited 10ms for countdown timer to progress
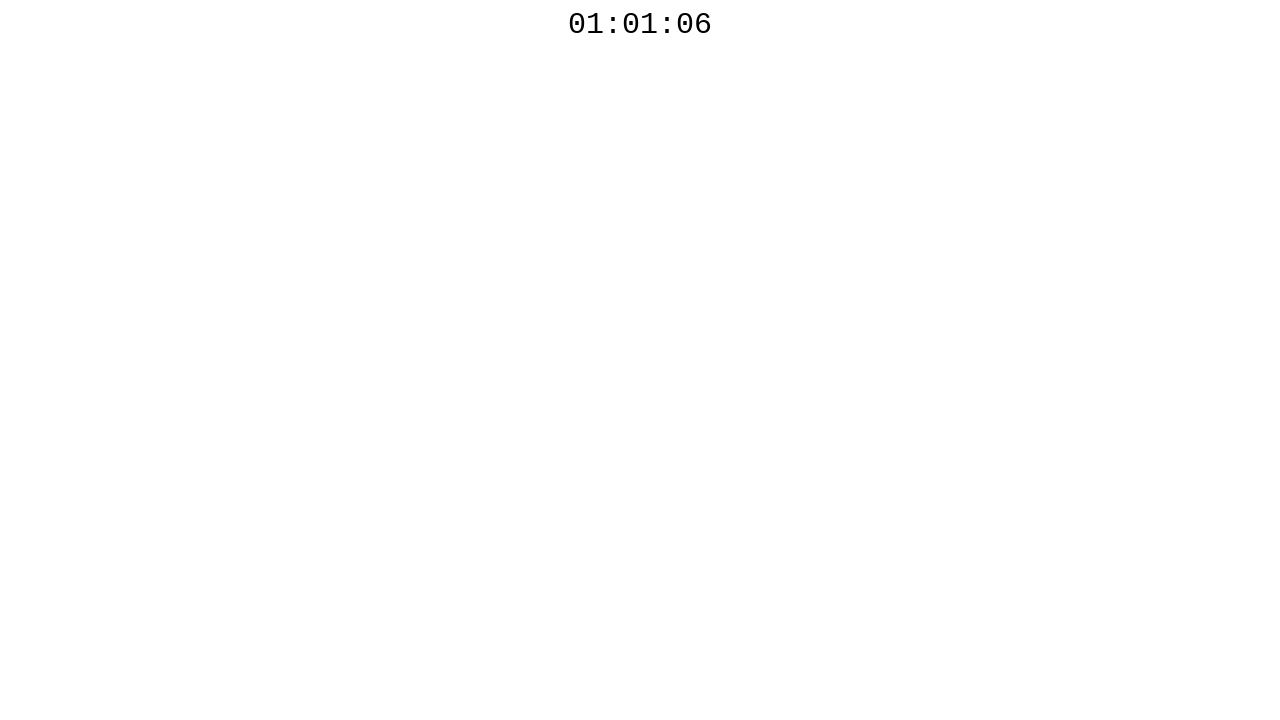

Retrieved countdown timer text: 01:01:05
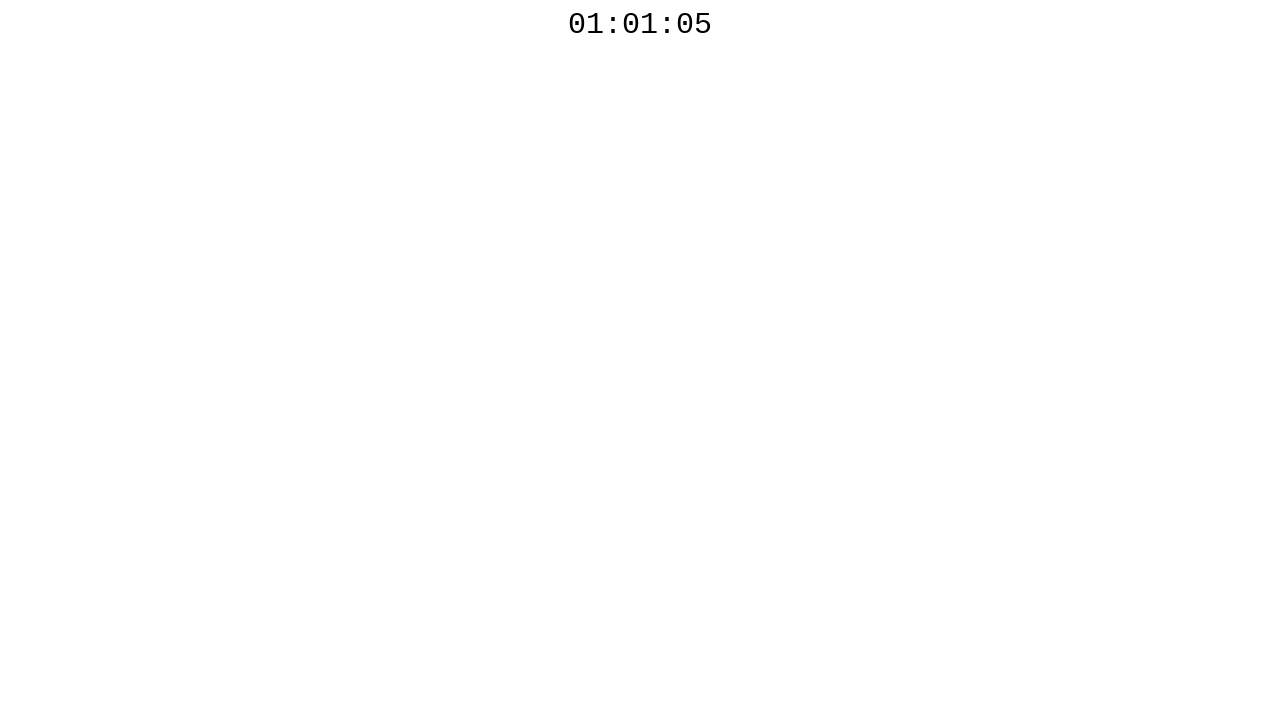

Waited 10ms for countdown timer to progress
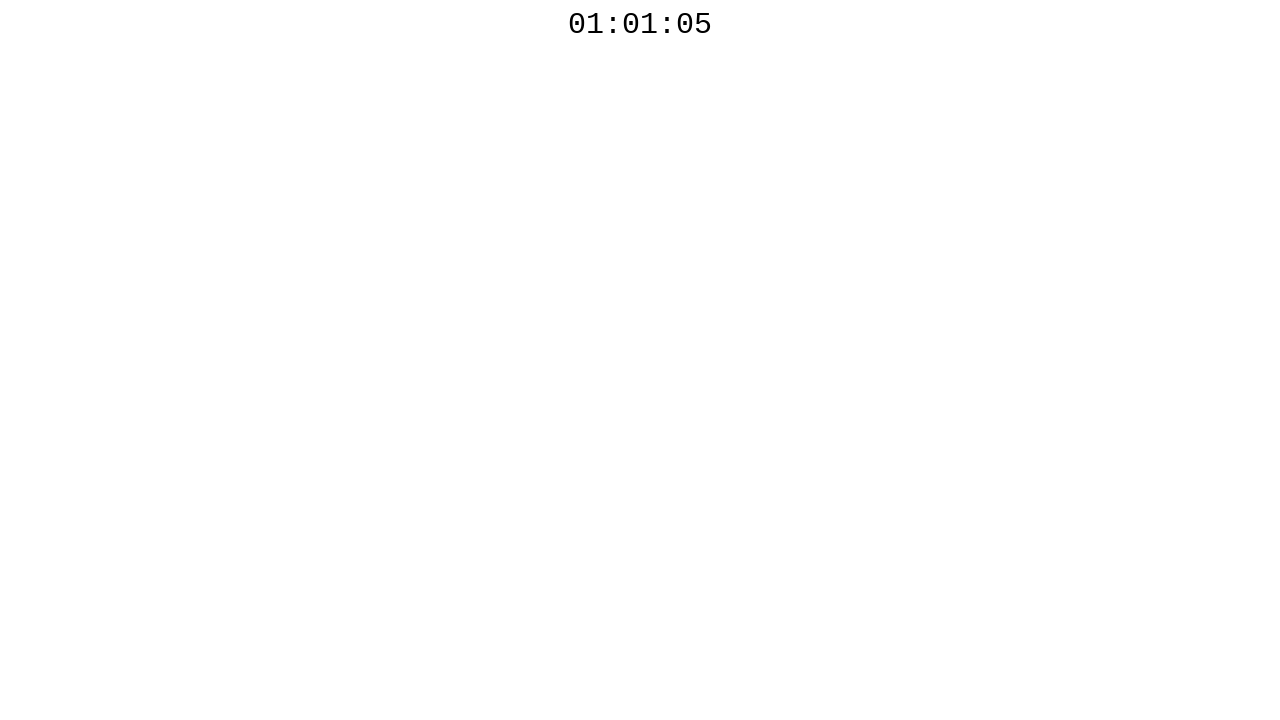

Retrieved countdown timer text: 01:01:05
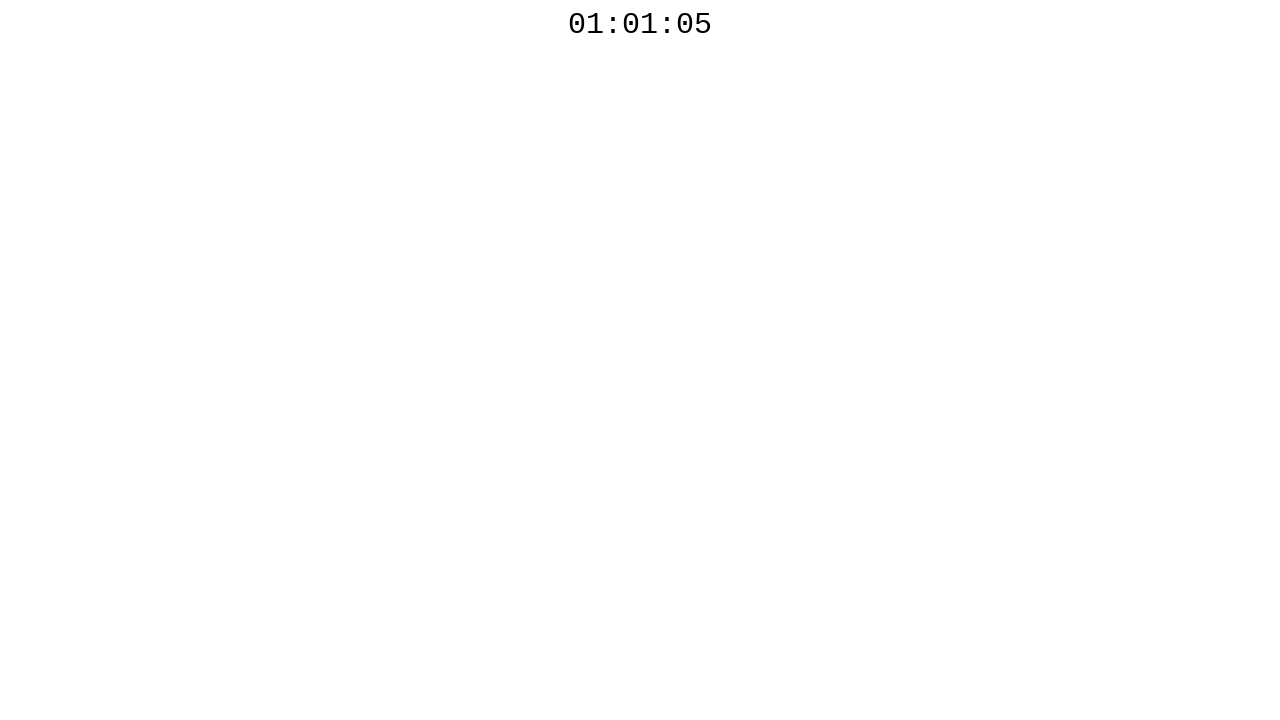

Waited 10ms for countdown timer to progress
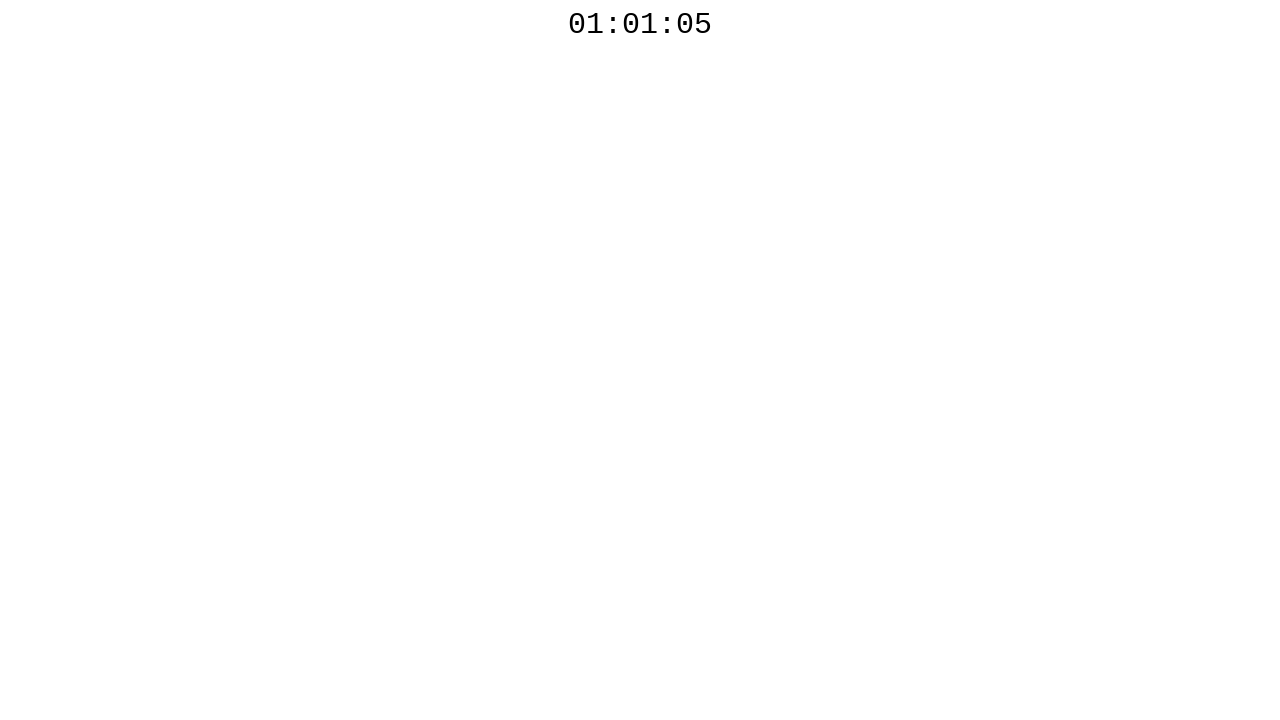

Retrieved countdown timer text: 01:01:05
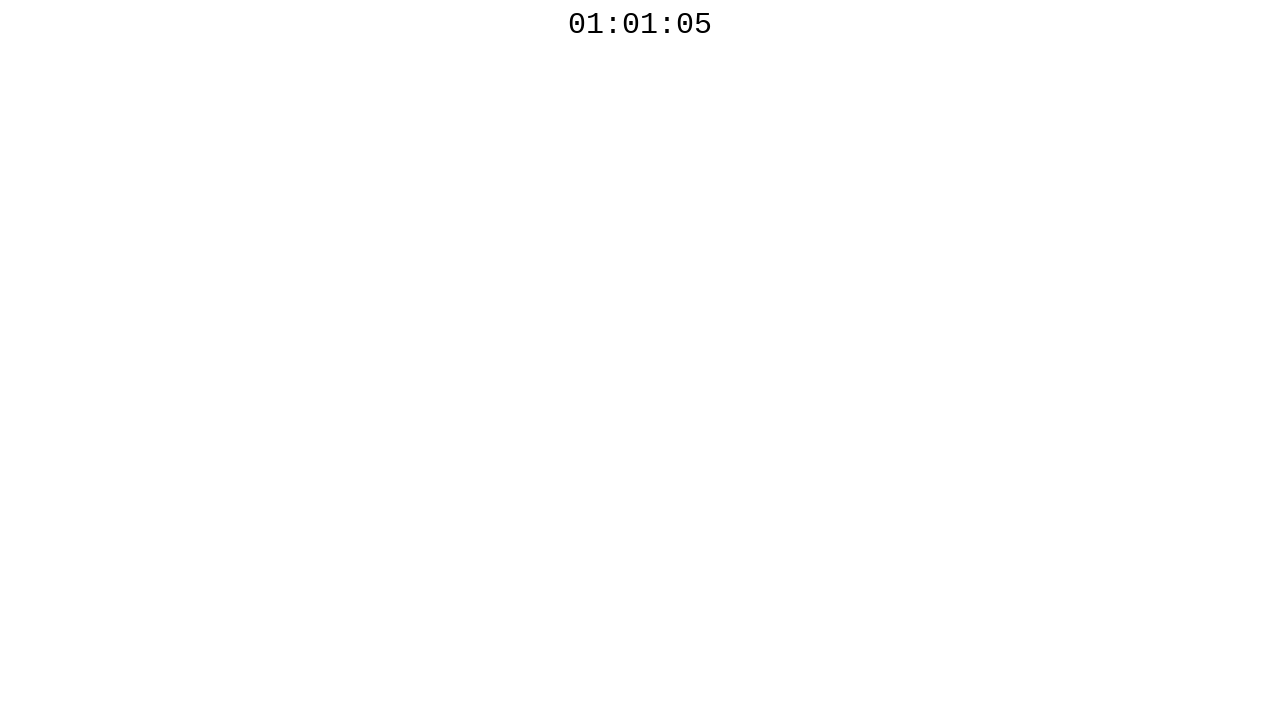

Waited 10ms for countdown timer to progress
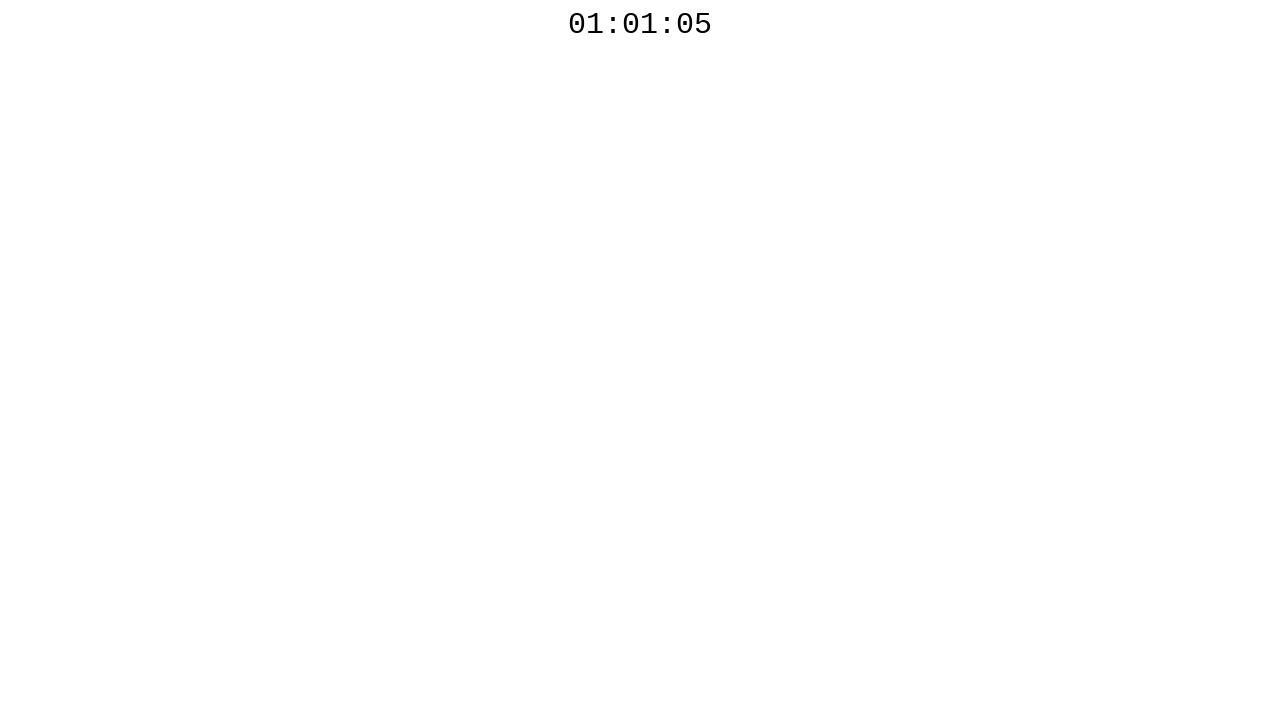

Retrieved countdown timer text: 01:01:05
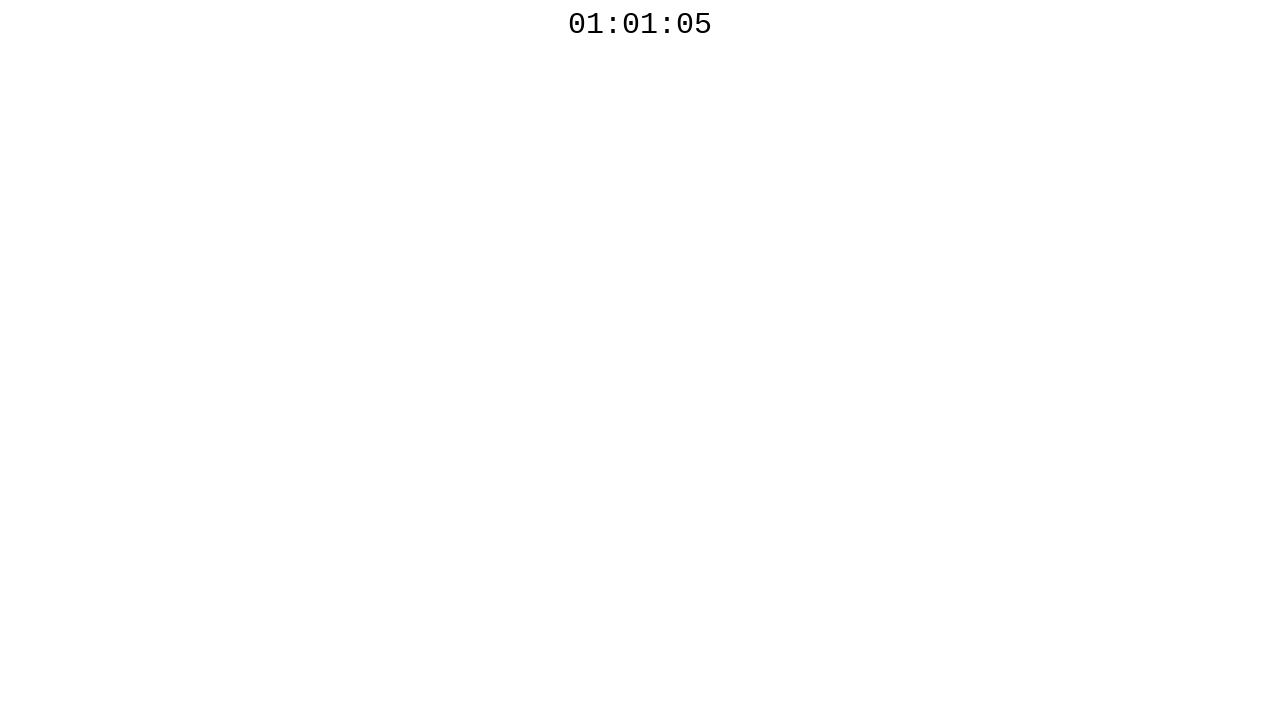

Waited 10ms for countdown timer to progress
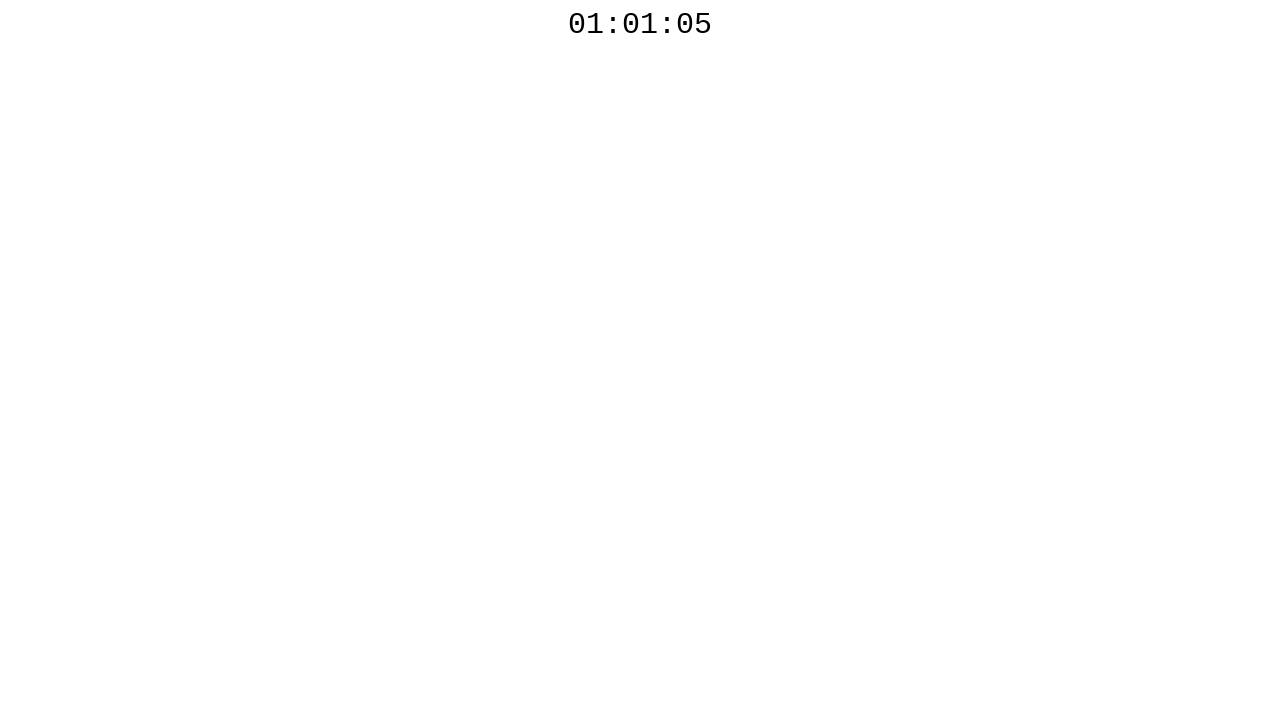

Retrieved countdown timer text: 01:01:05
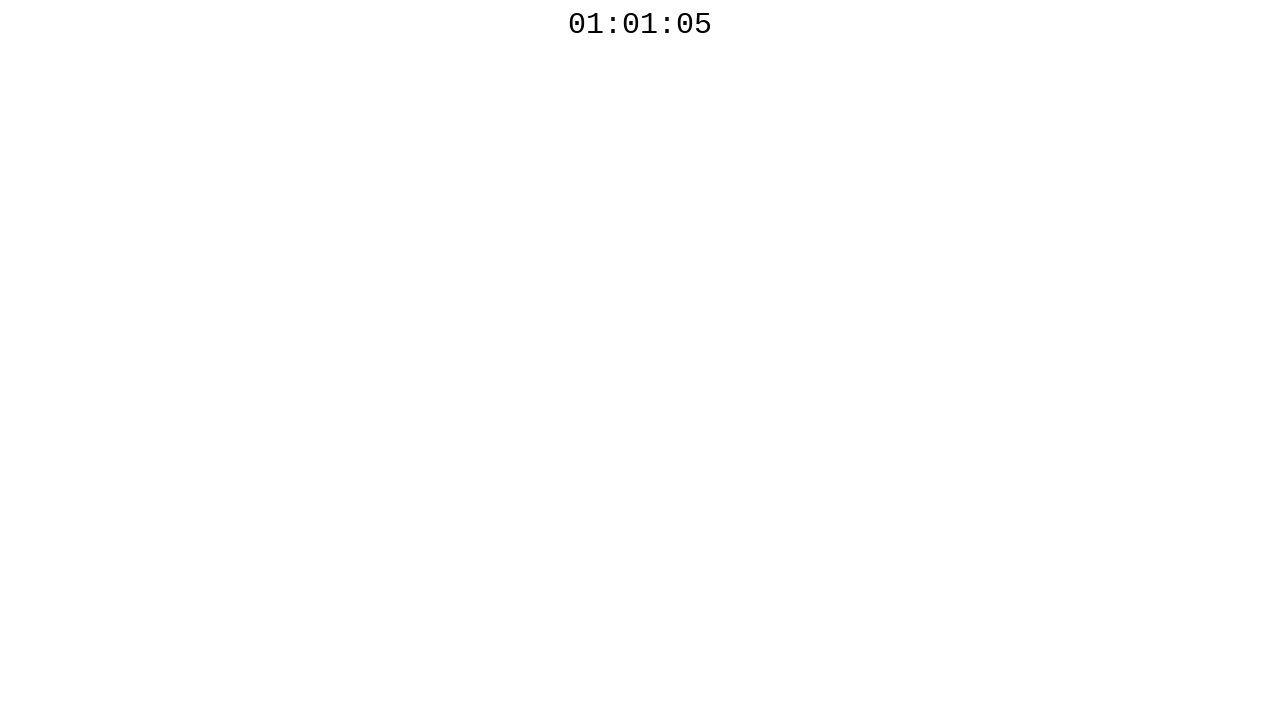

Waited 10ms for countdown timer to progress
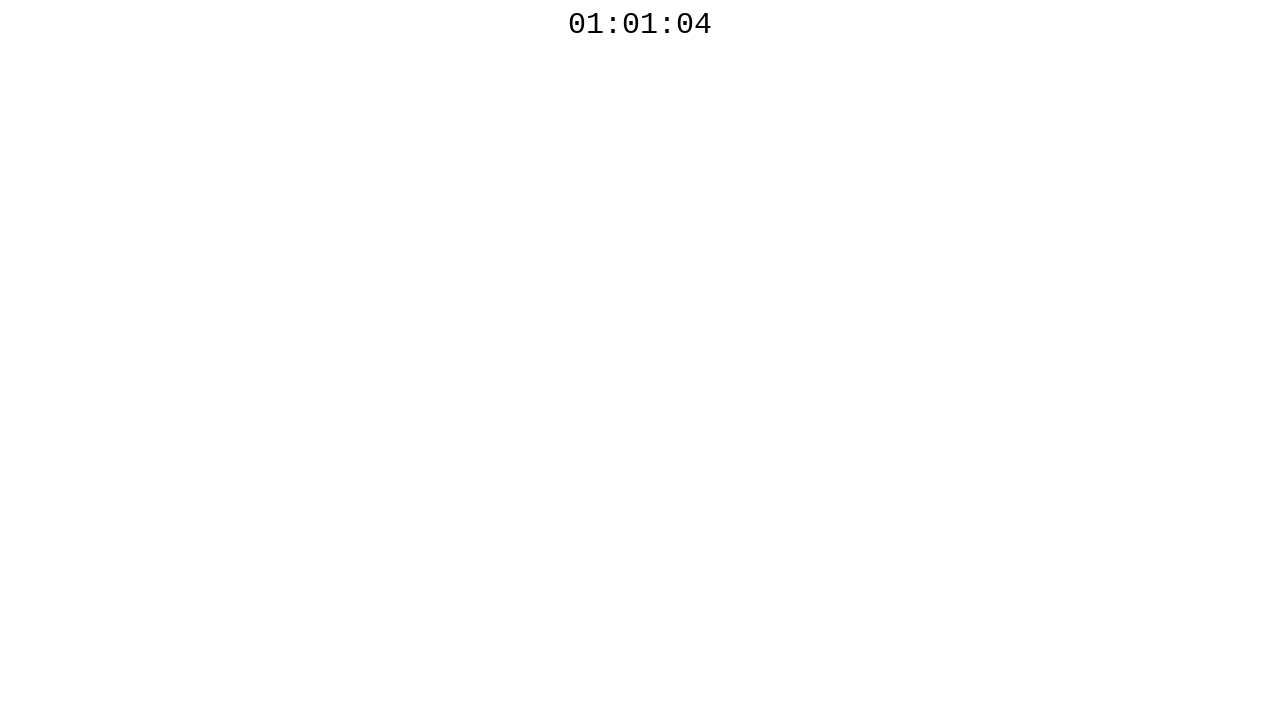

Retrieved countdown timer text: 01:01:04
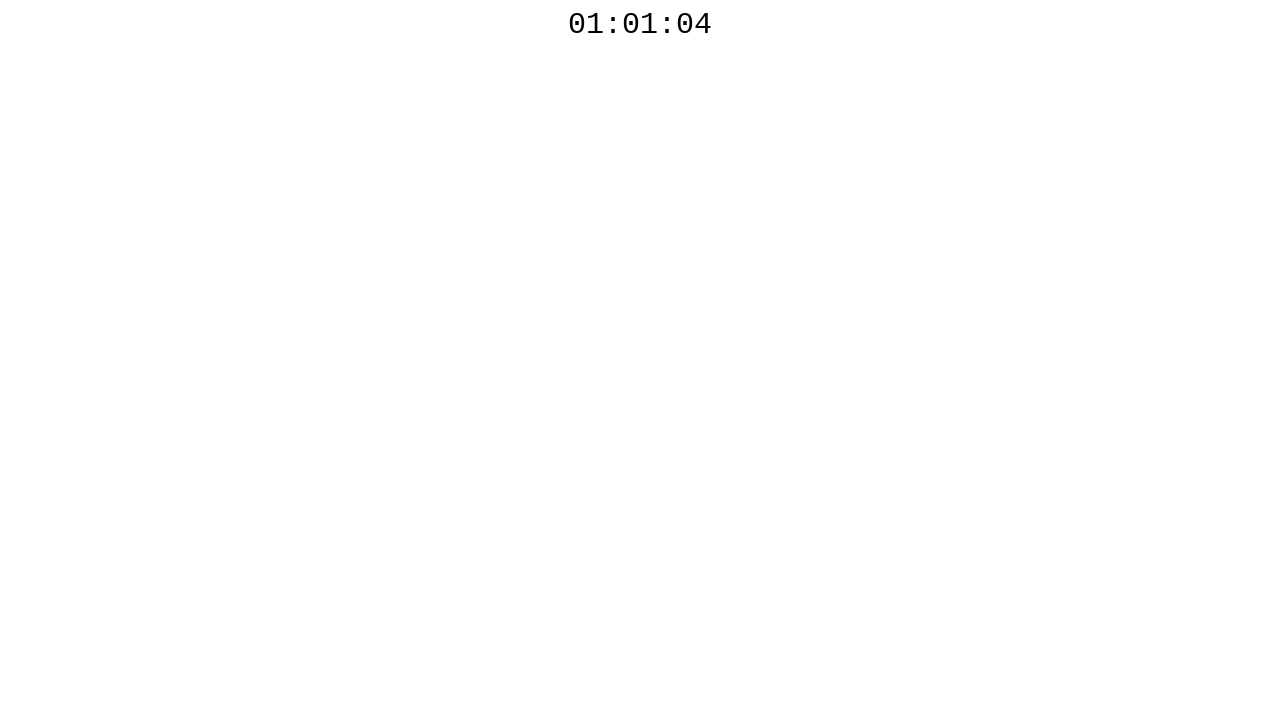

Waited 10ms for countdown timer to progress
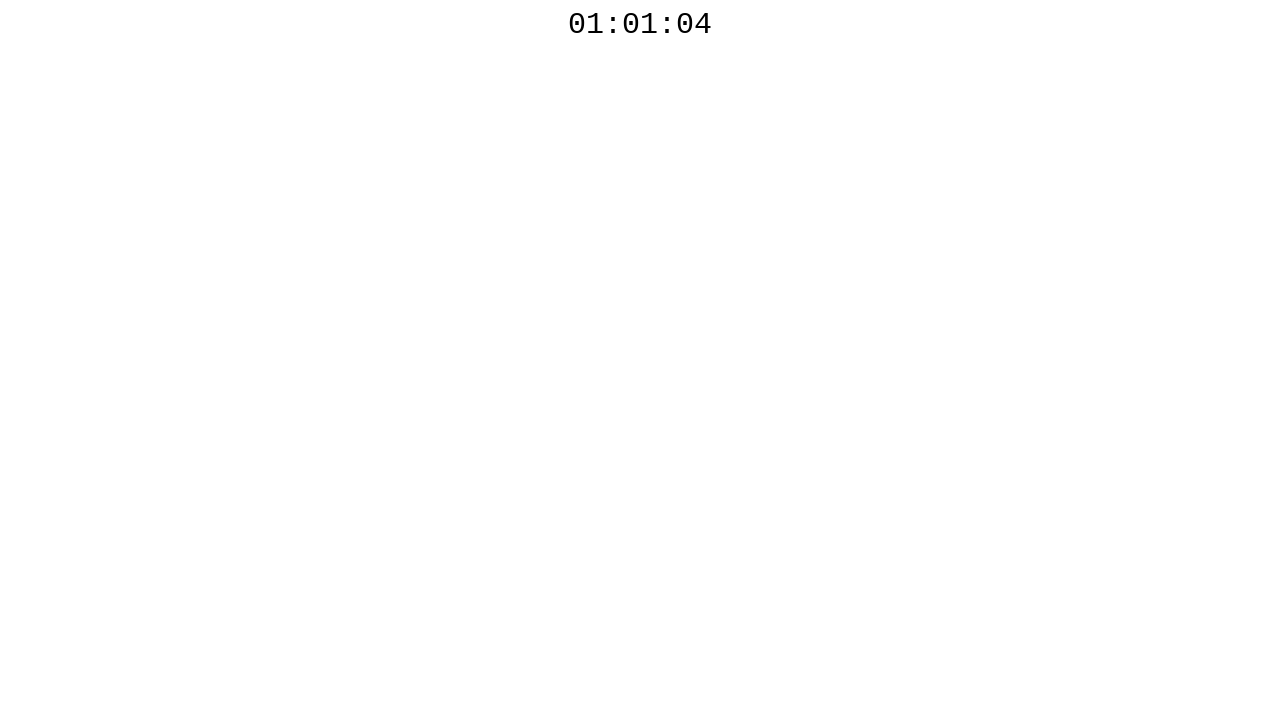

Retrieved countdown timer text: 01:01:04
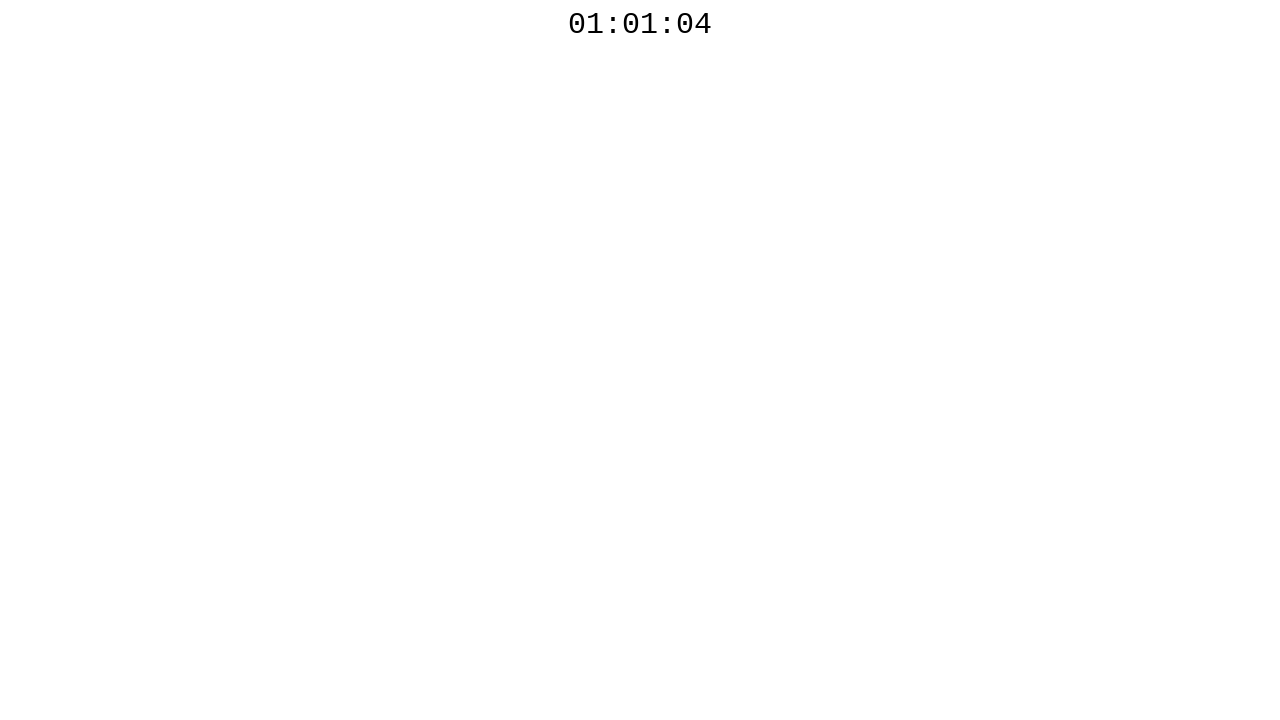

Waited 10ms for countdown timer to progress
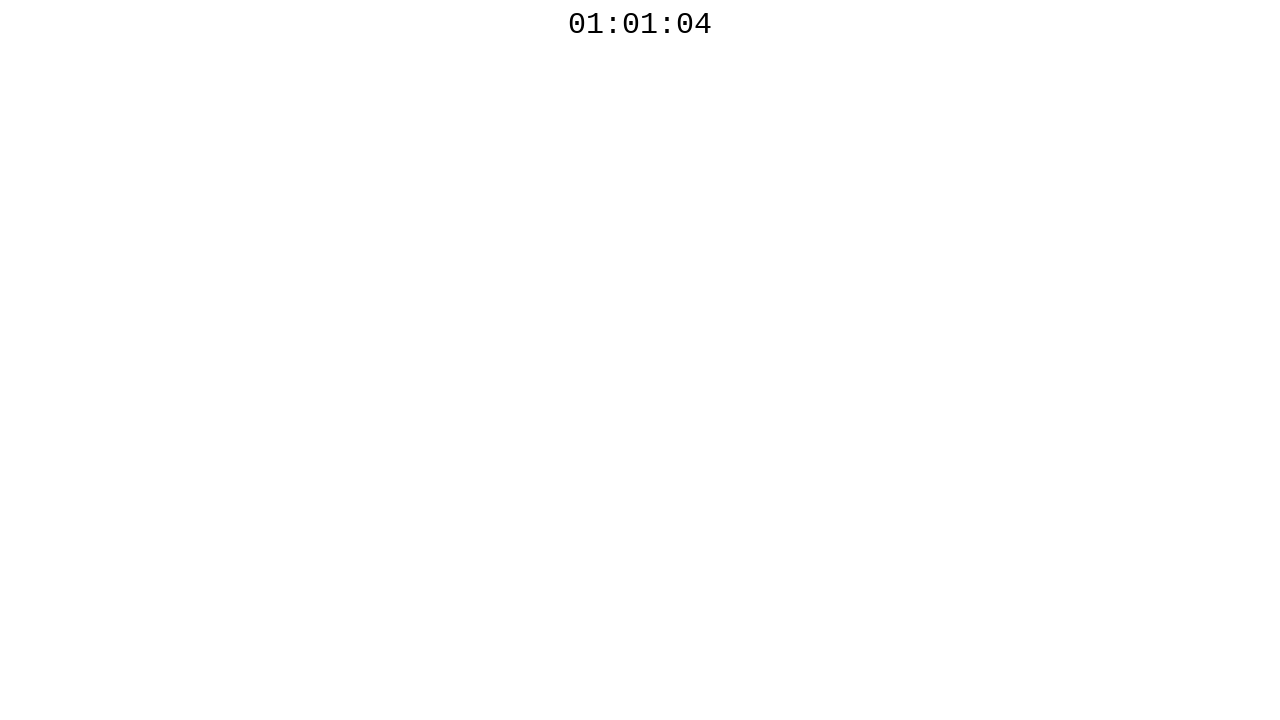

Retrieved countdown timer text: 01:01:04
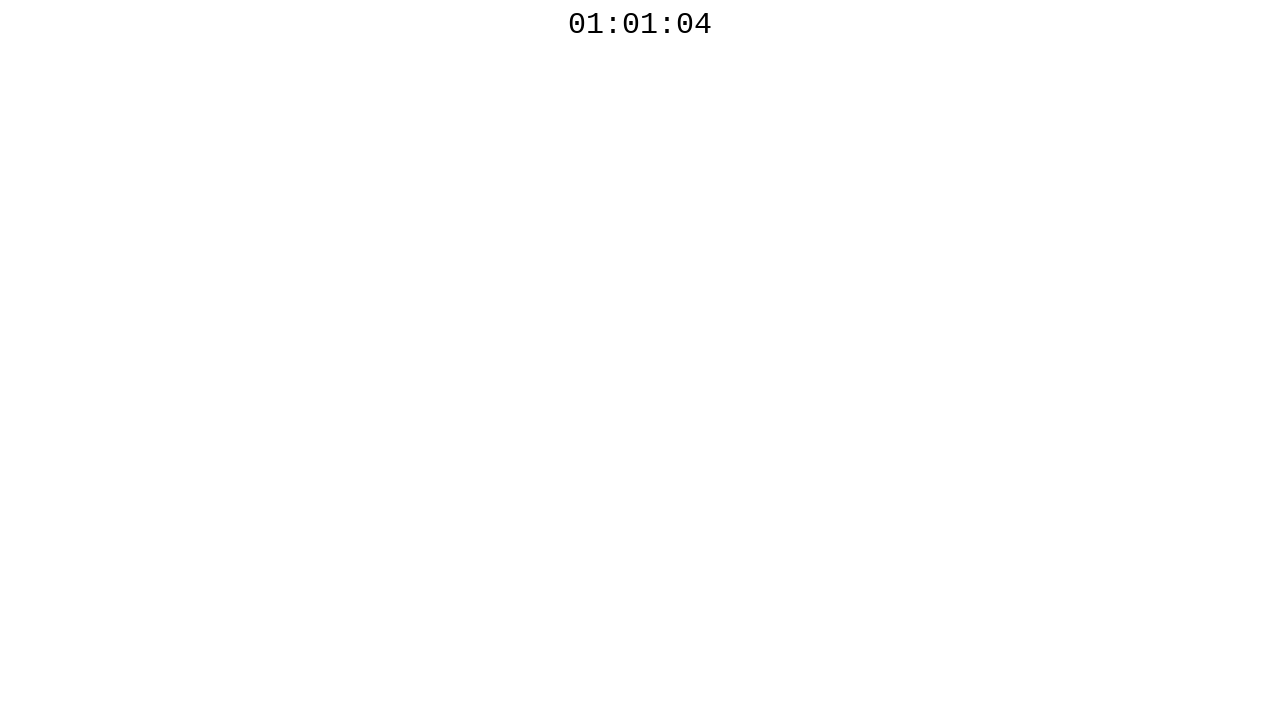

Waited 10ms for countdown timer to progress
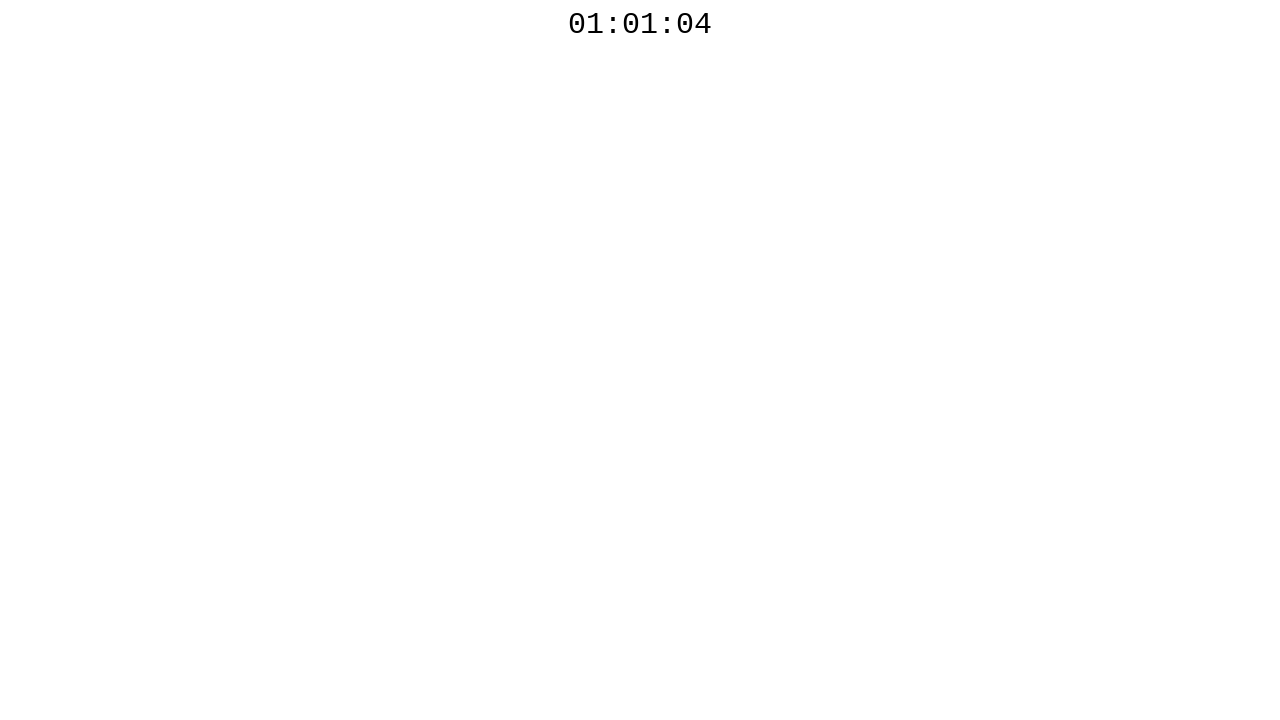

Retrieved countdown timer text: 01:01:04
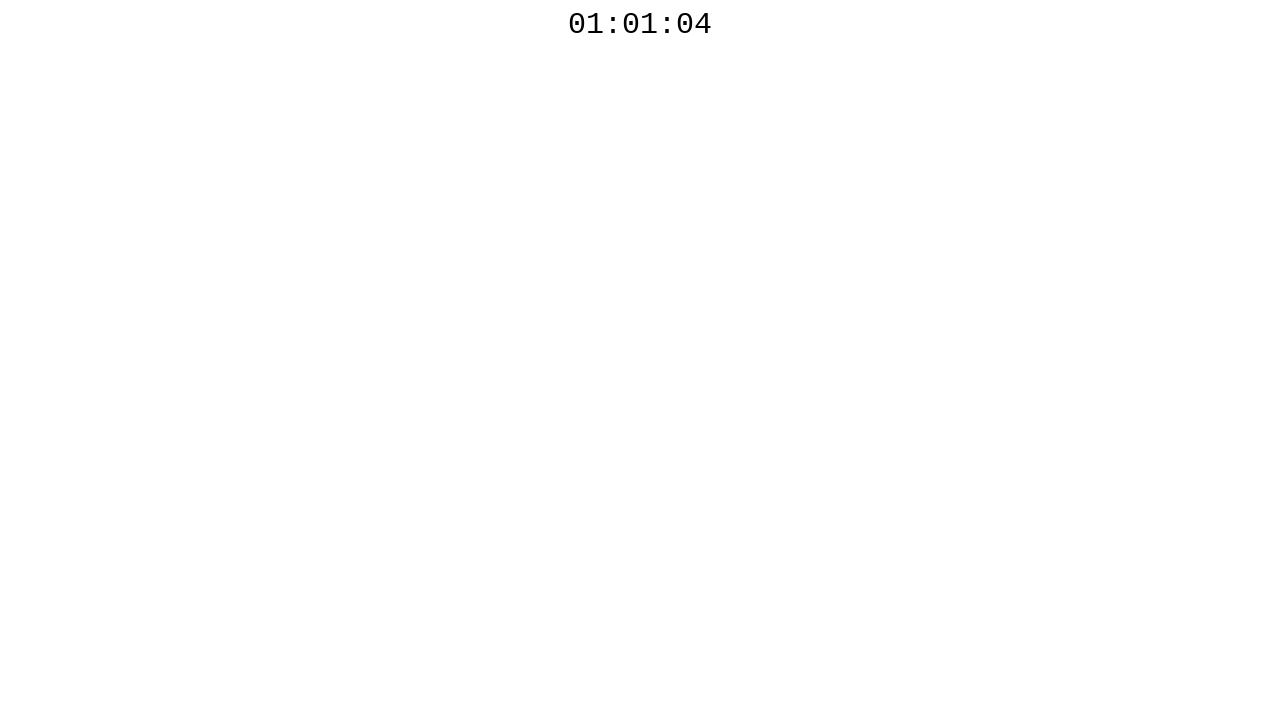

Waited 10ms for countdown timer to progress
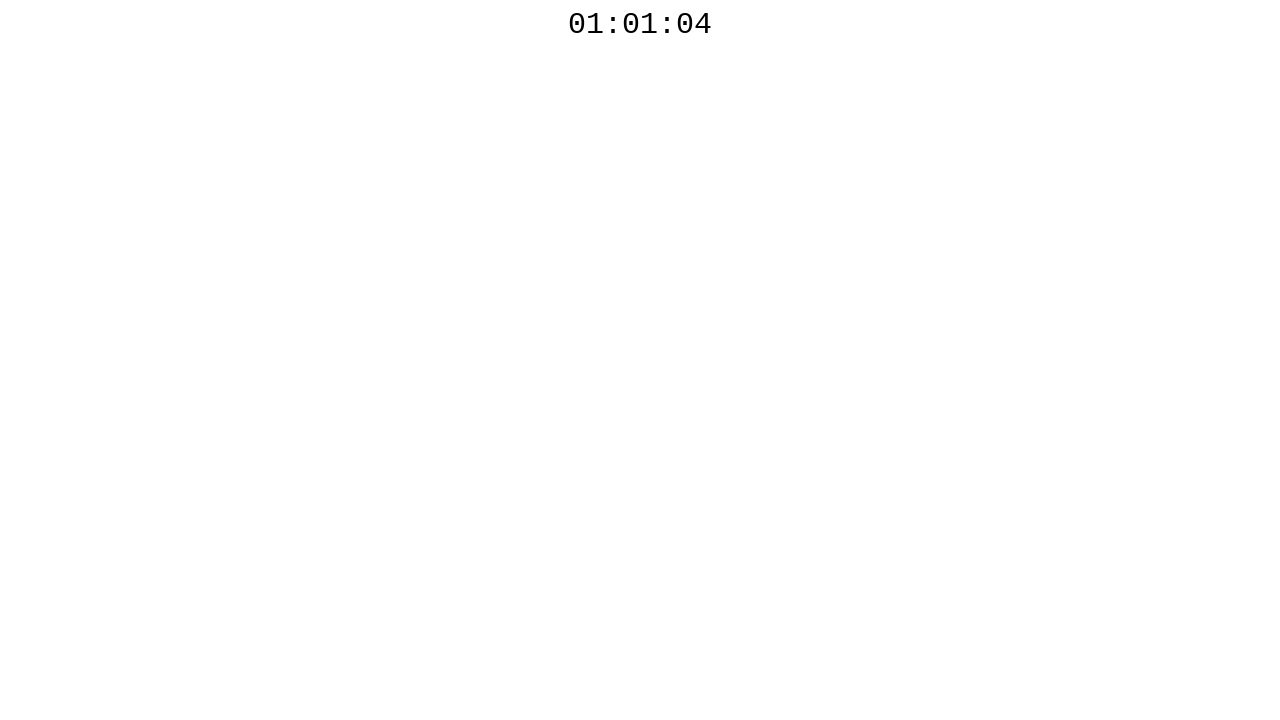

Retrieved countdown timer text: 01:01:03
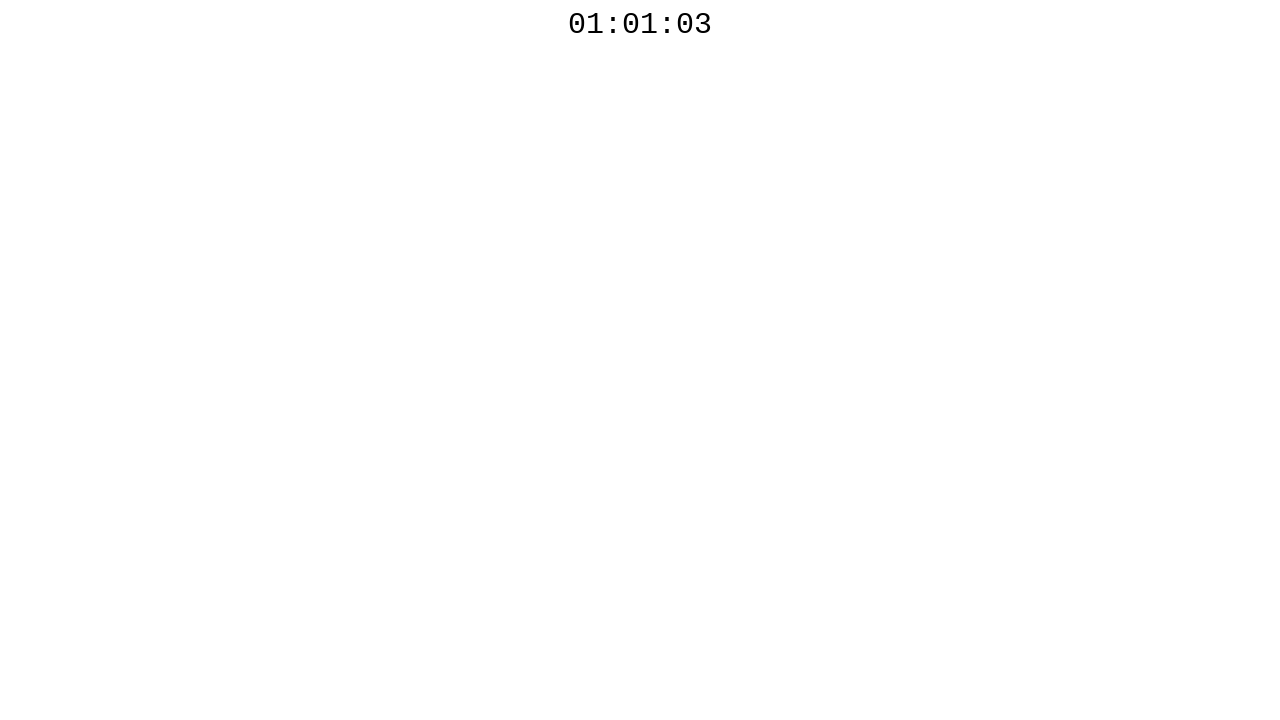

Waited 10ms for countdown timer to progress
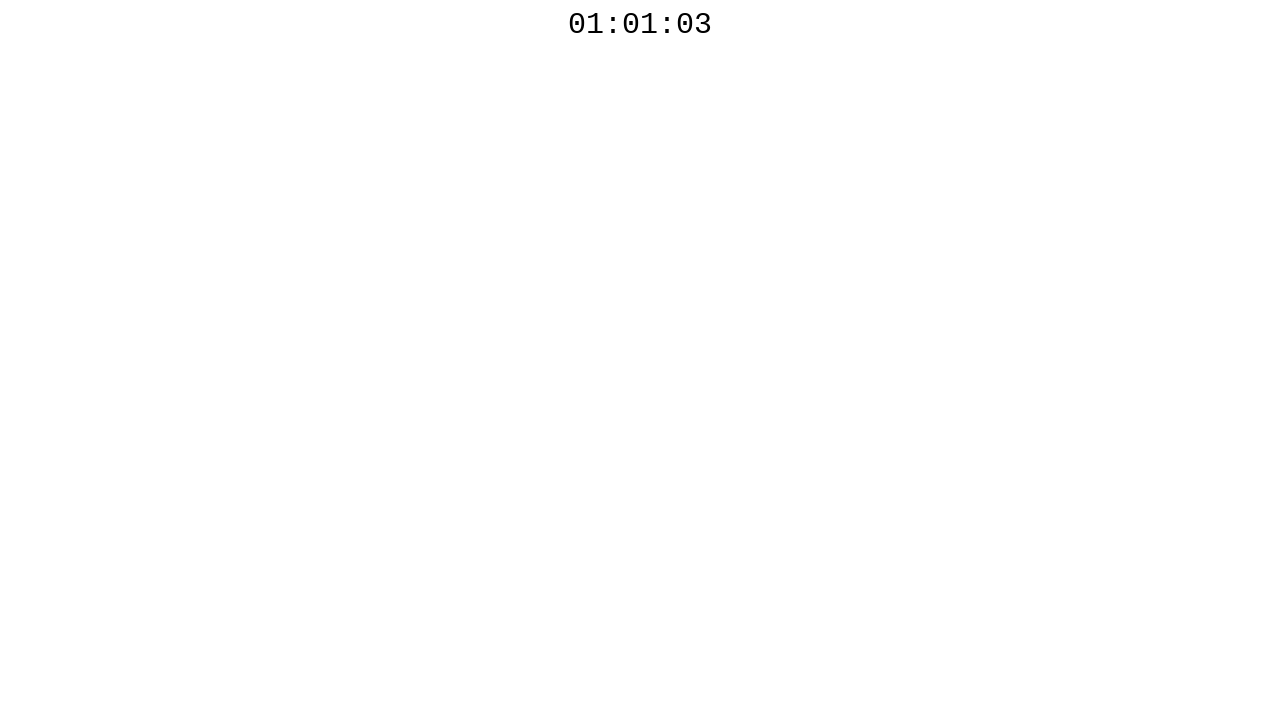

Retrieved countdown timer text: 01:01:03
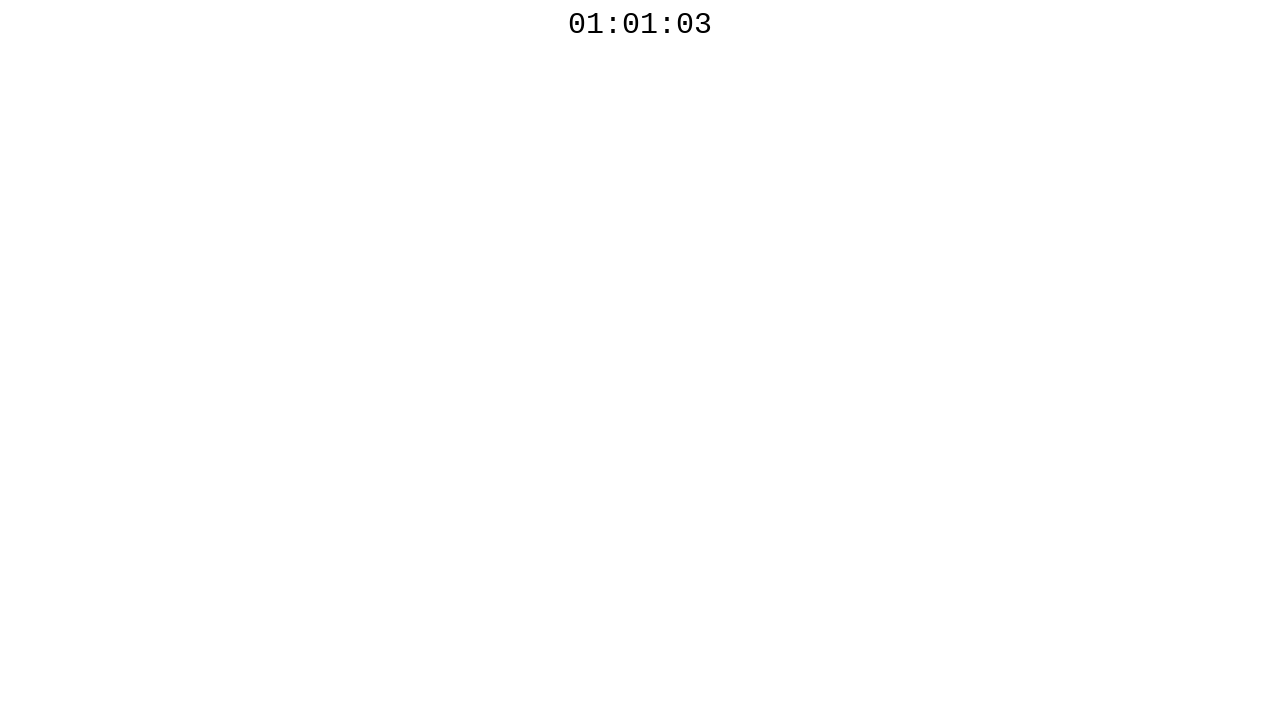

Waited 10ms for countdown timer to progress
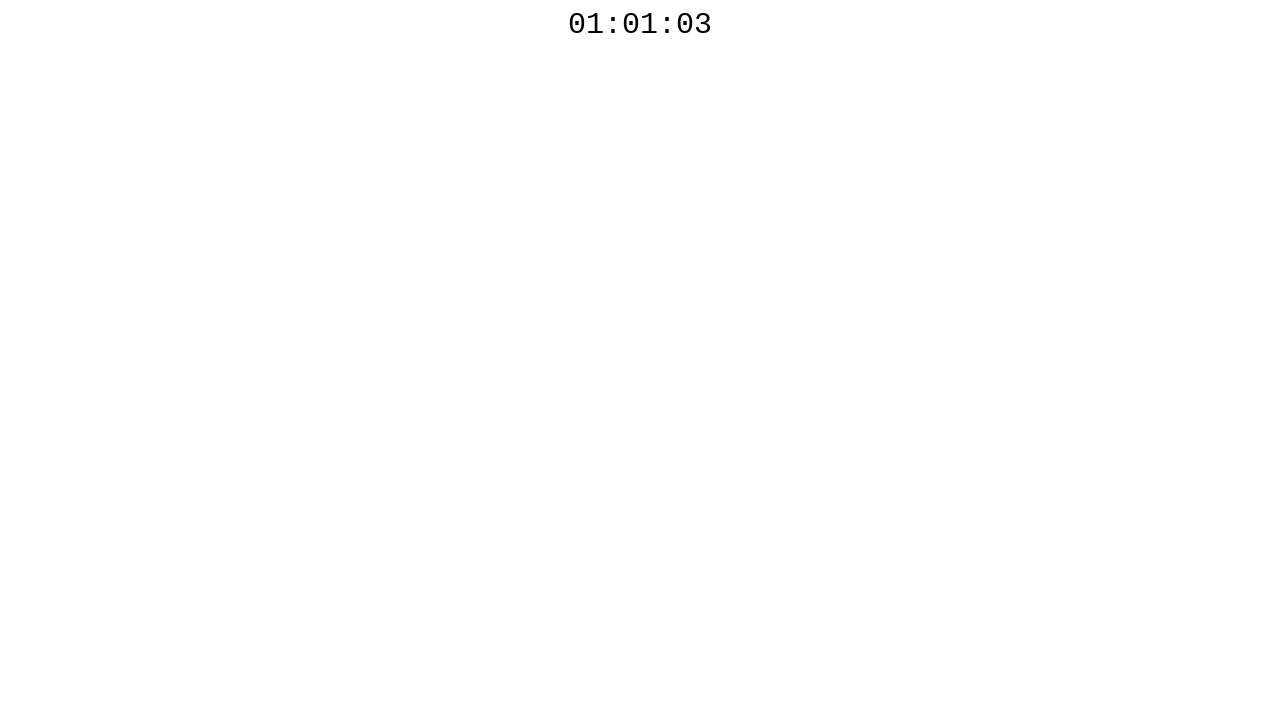

Retrieved countdown timer text: 01:01:03
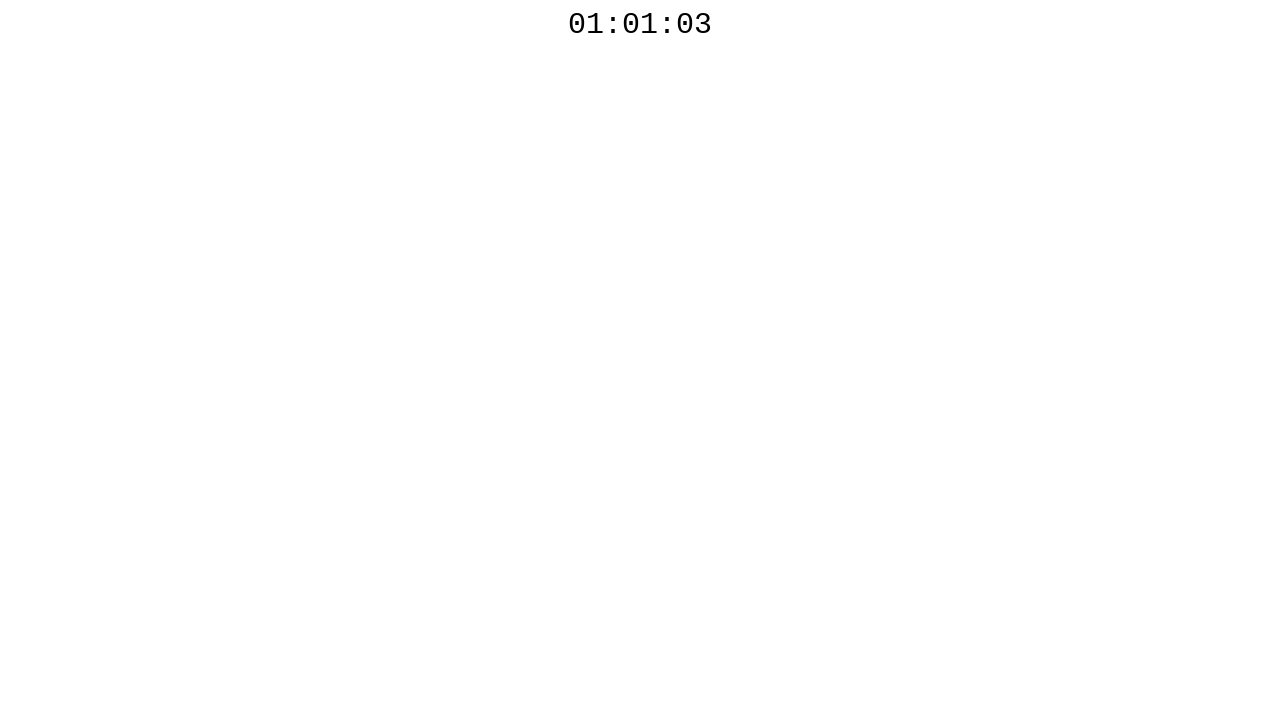

Waited 10ms for countdown timer to progress
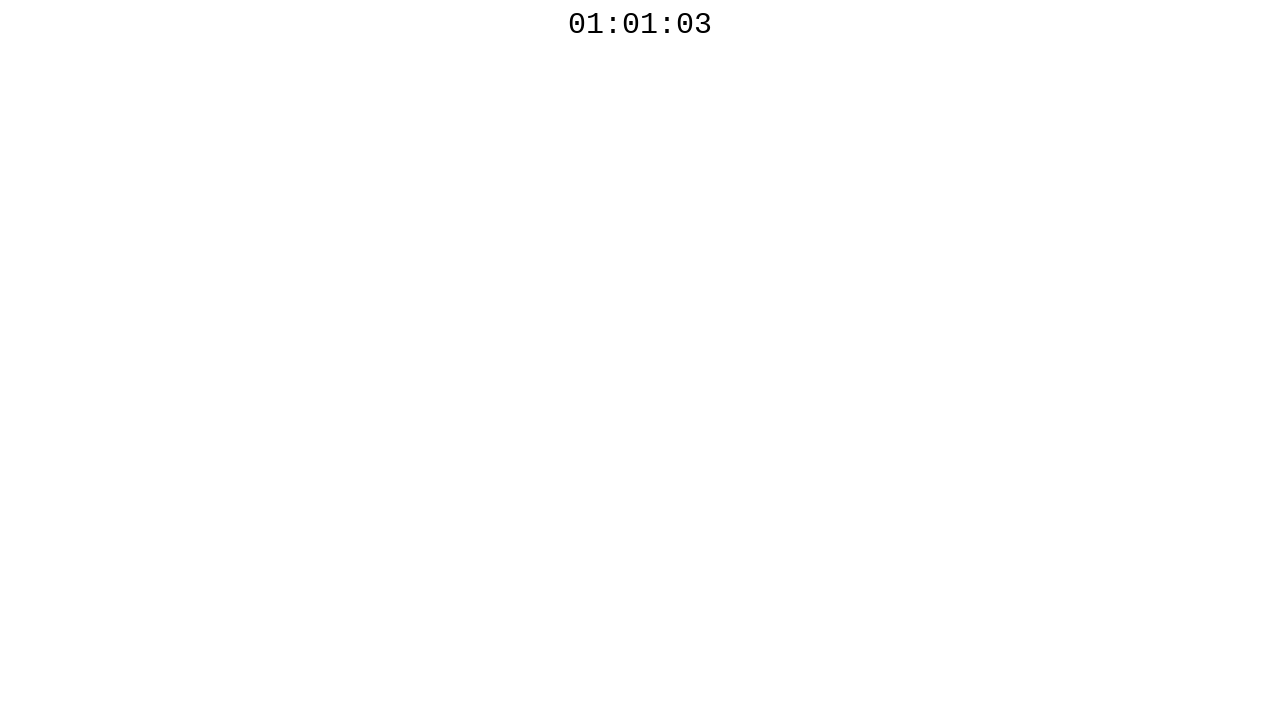

Retrieved countdown timer text: 01:01:03
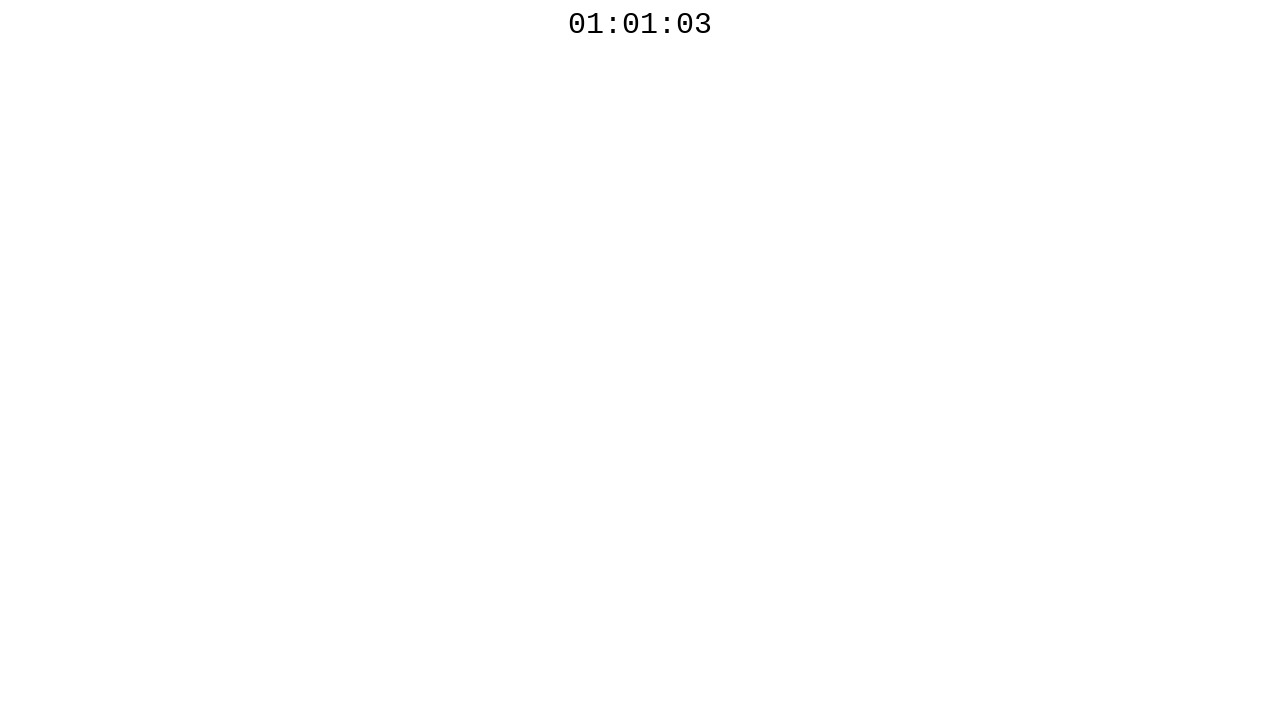

Waited 10ms for countdown timer to progress
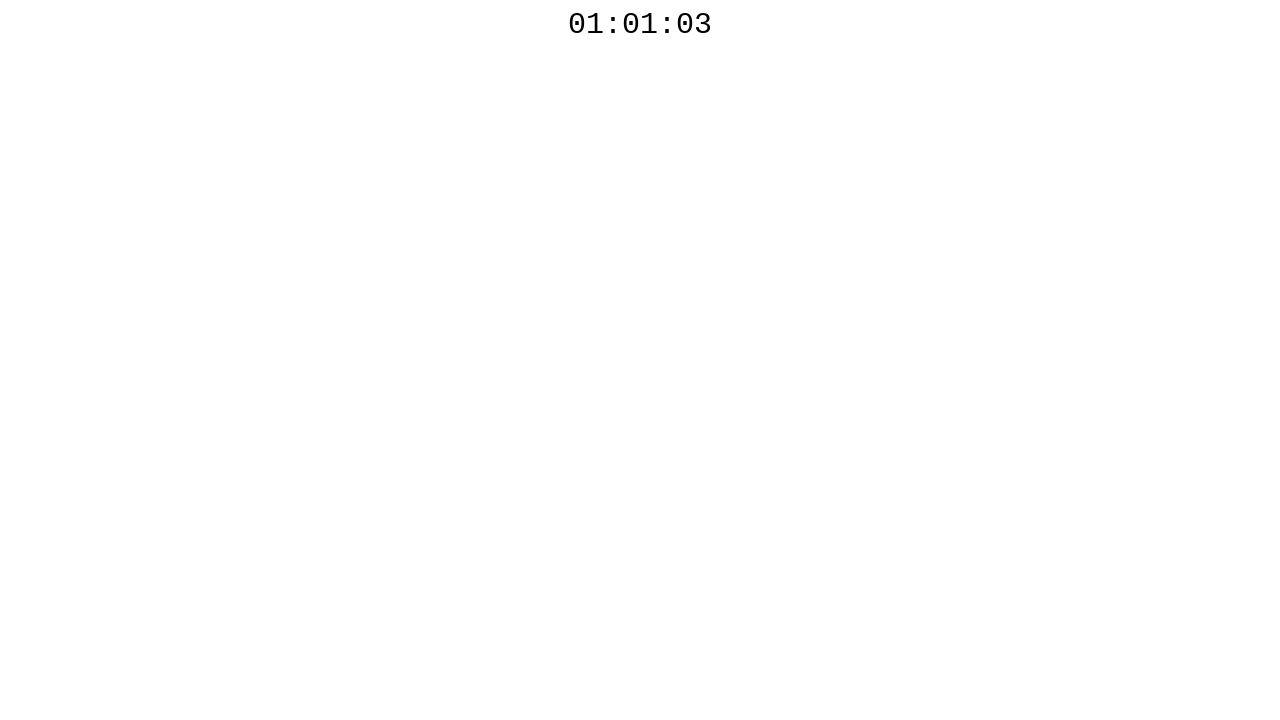

Retrieved countdown timer text: 01:01:03
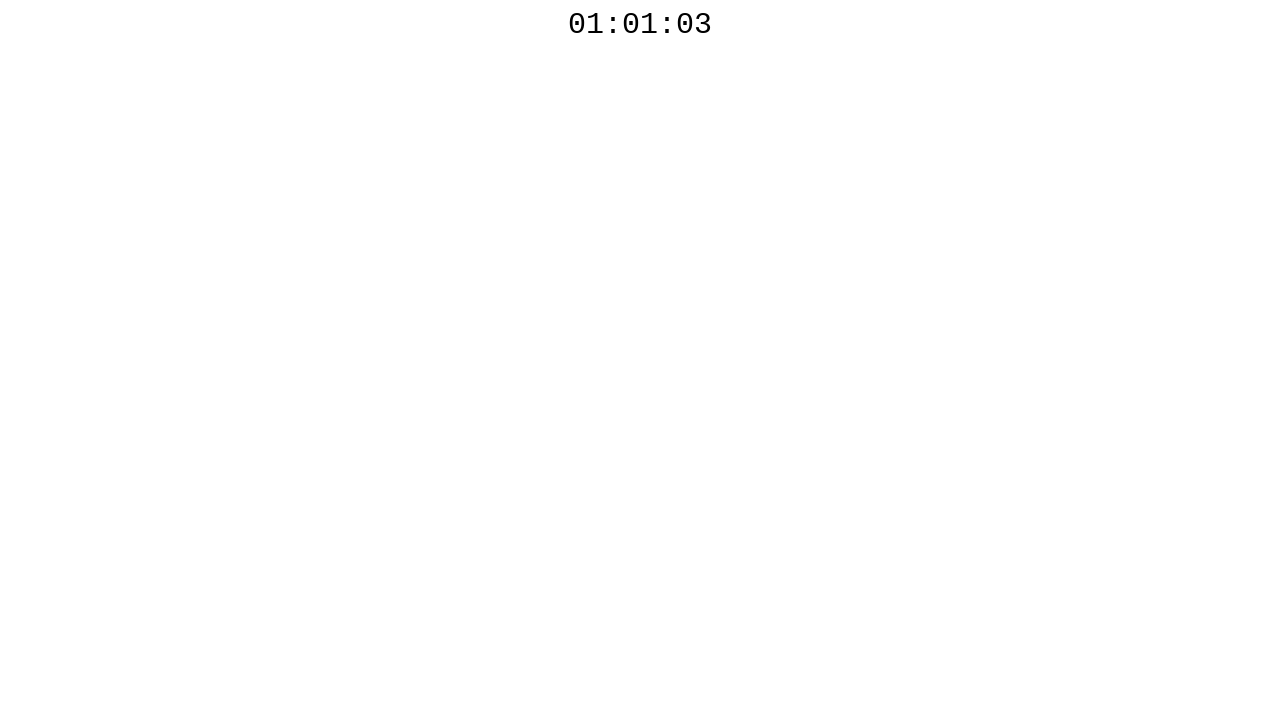

Waited 10ms for countdown timer to progress
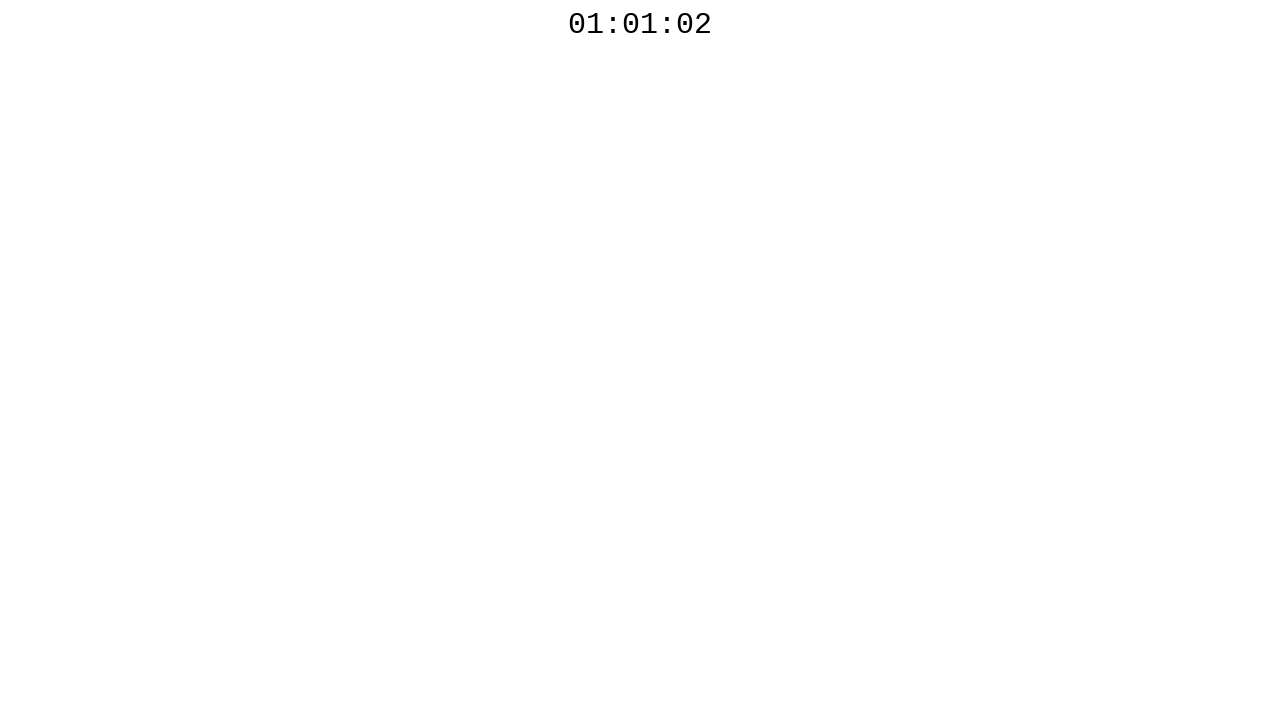

Retrieved countdown timer text: 01:01:02
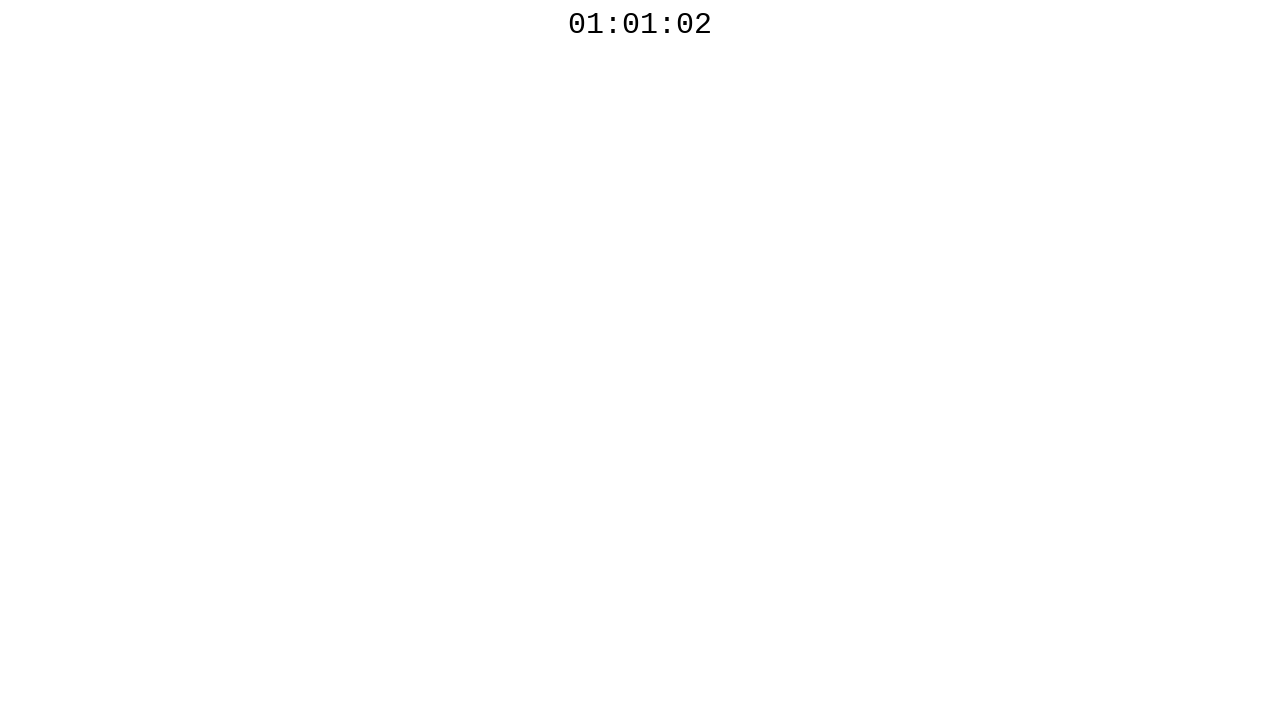

Waited 10ms for countdown timer to progress
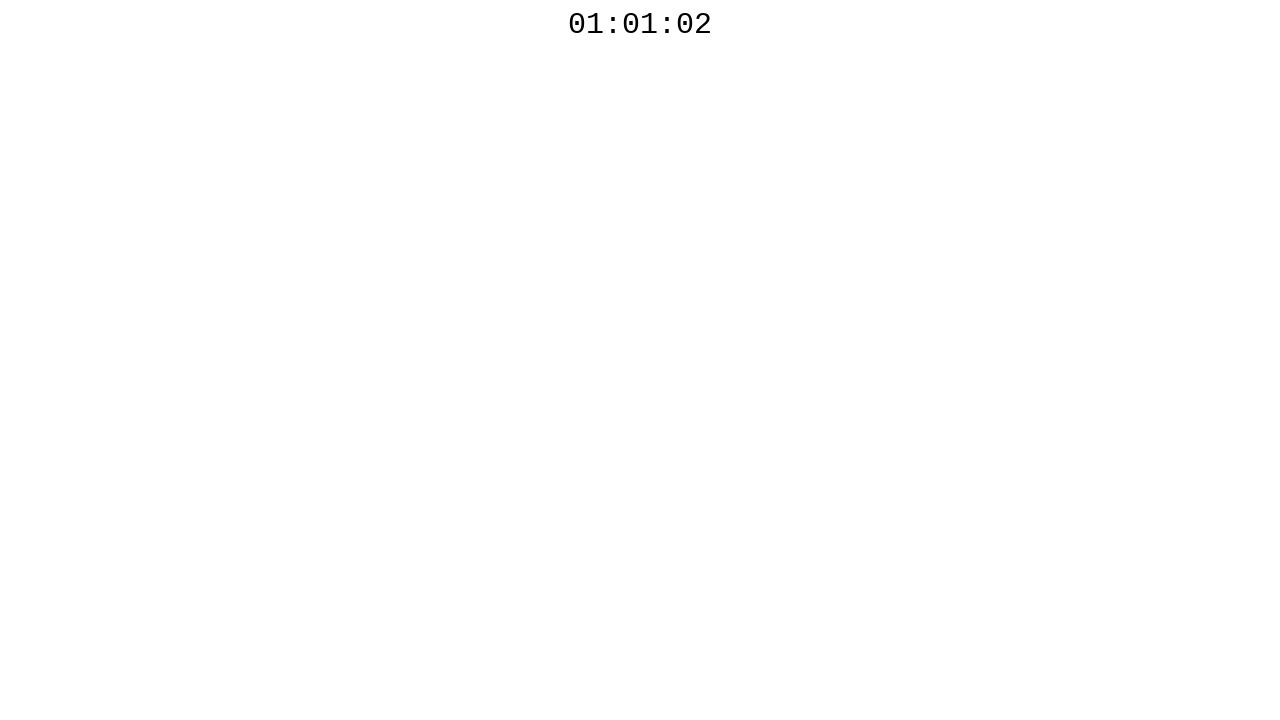

Retrieved countdown timer text: 01:01:02
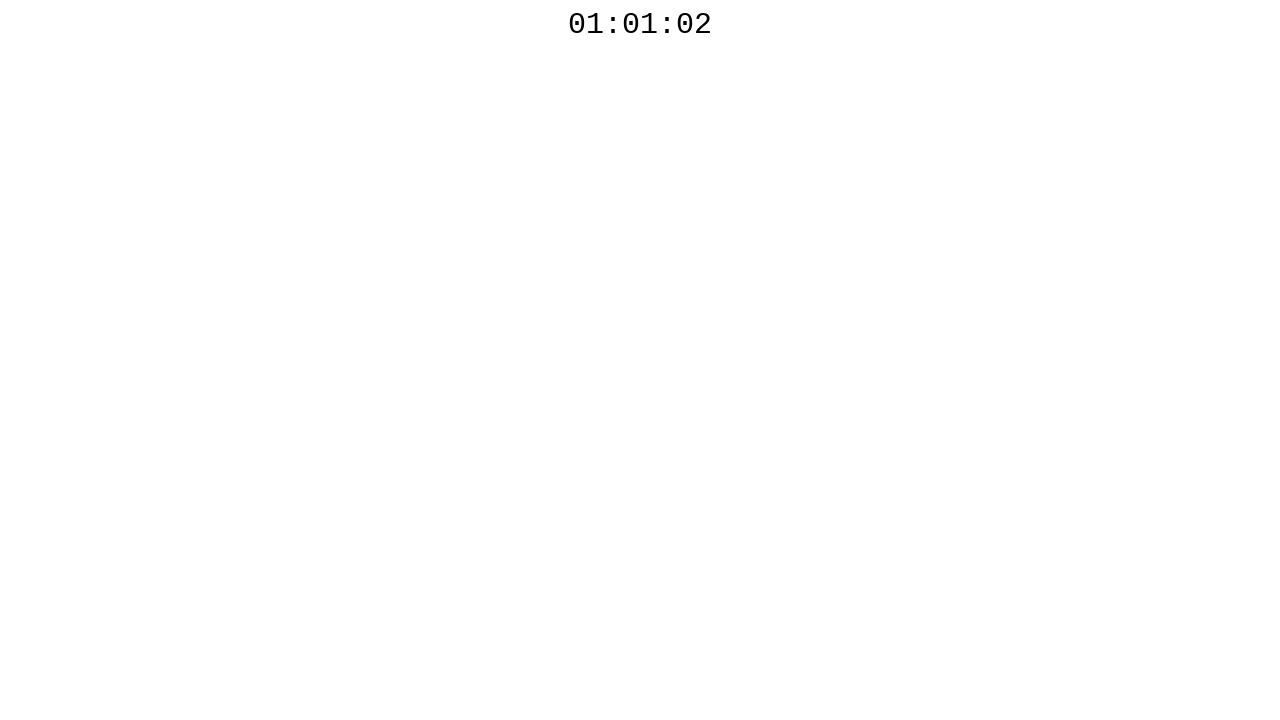

Waited 10ms for countdown timer to progress
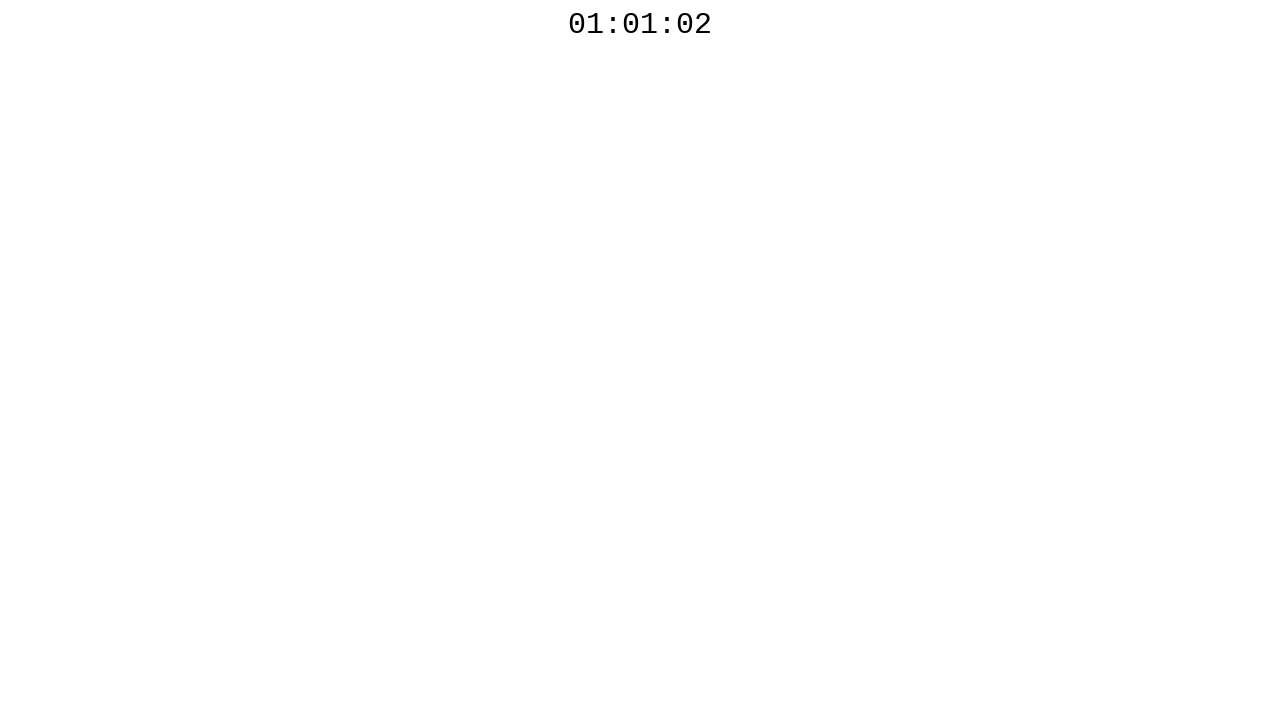

Retrieved countdown timer text: 01:01:02
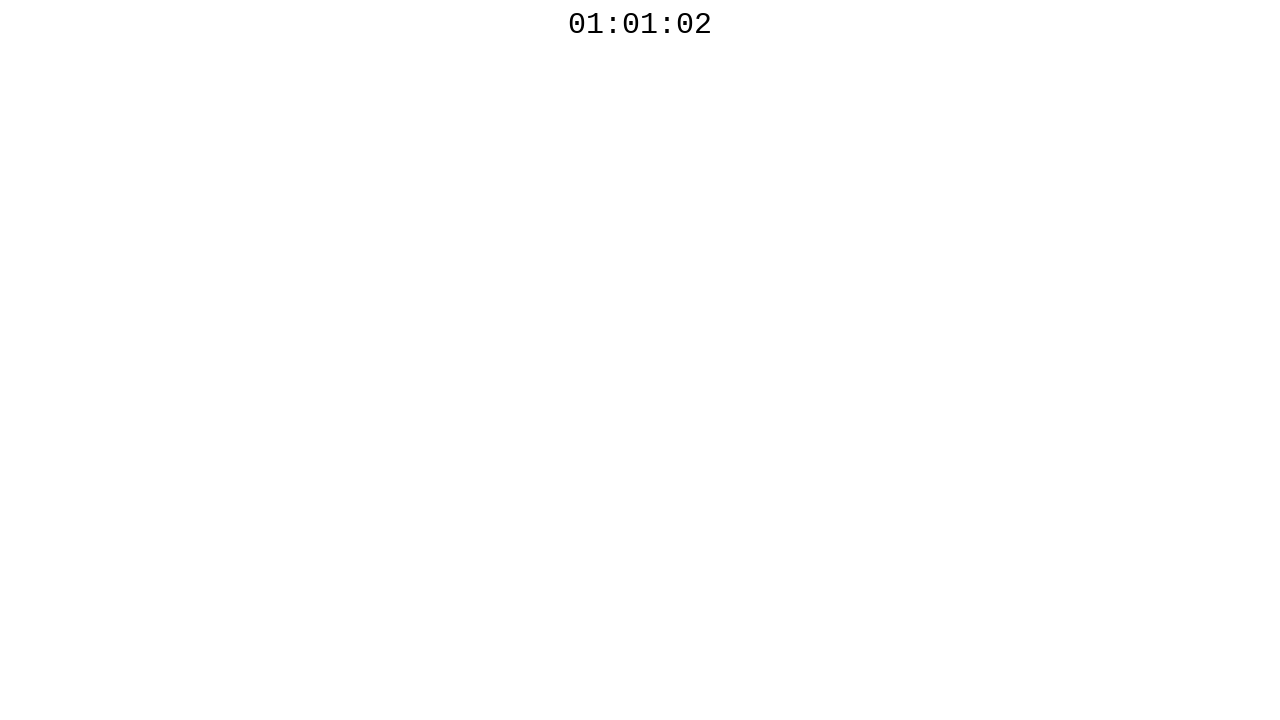

Waited 10ms for countdown timer to progress
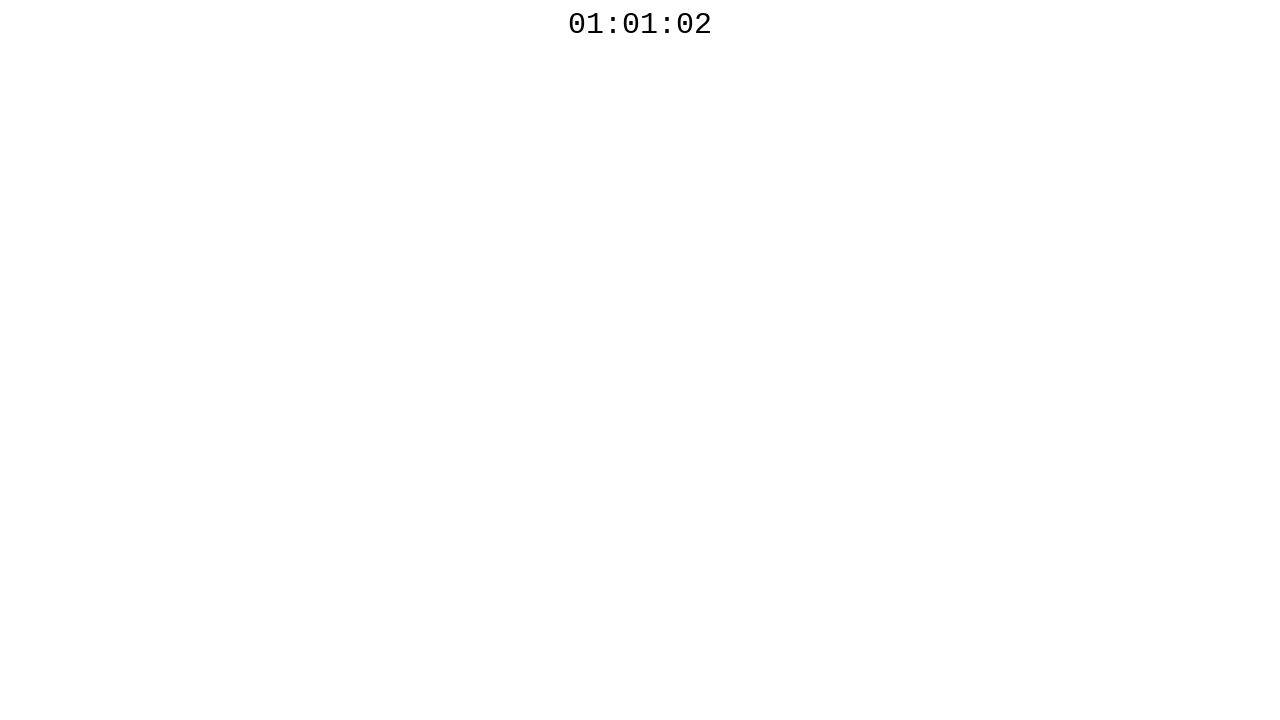

Retrieved countdown timer text: 01:01:02
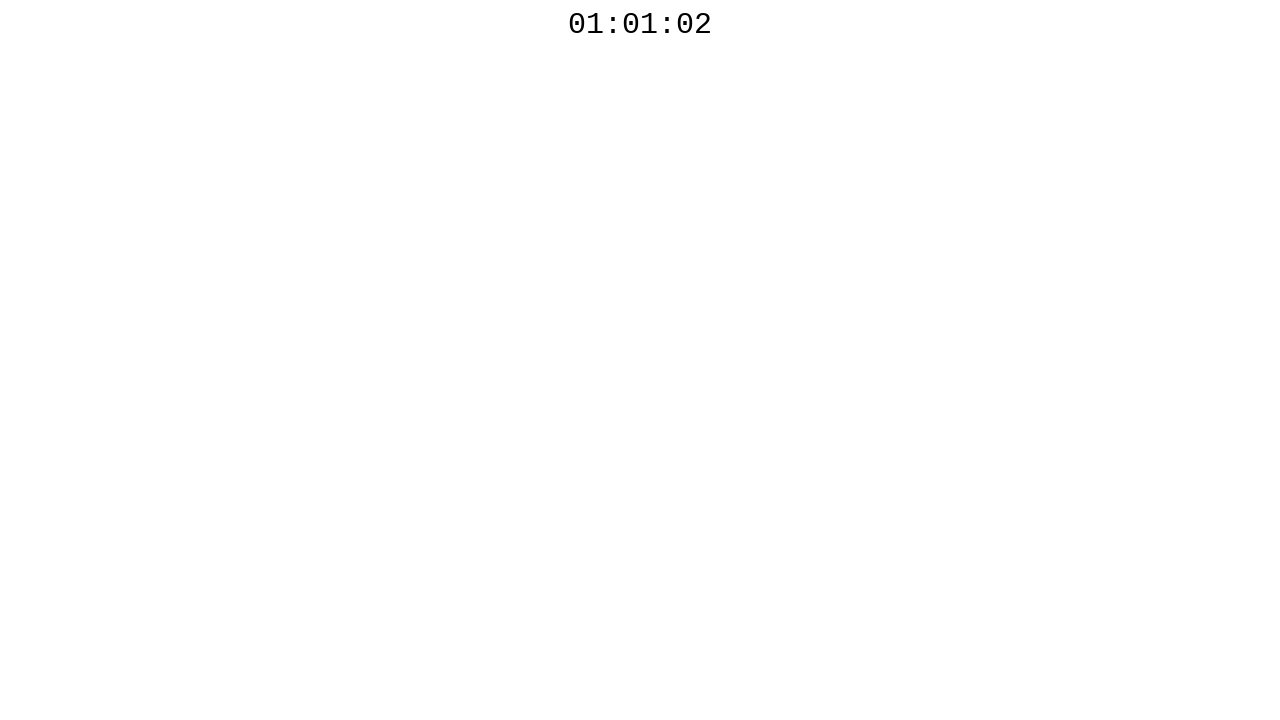

Waited 10ms for countdown timer to progress
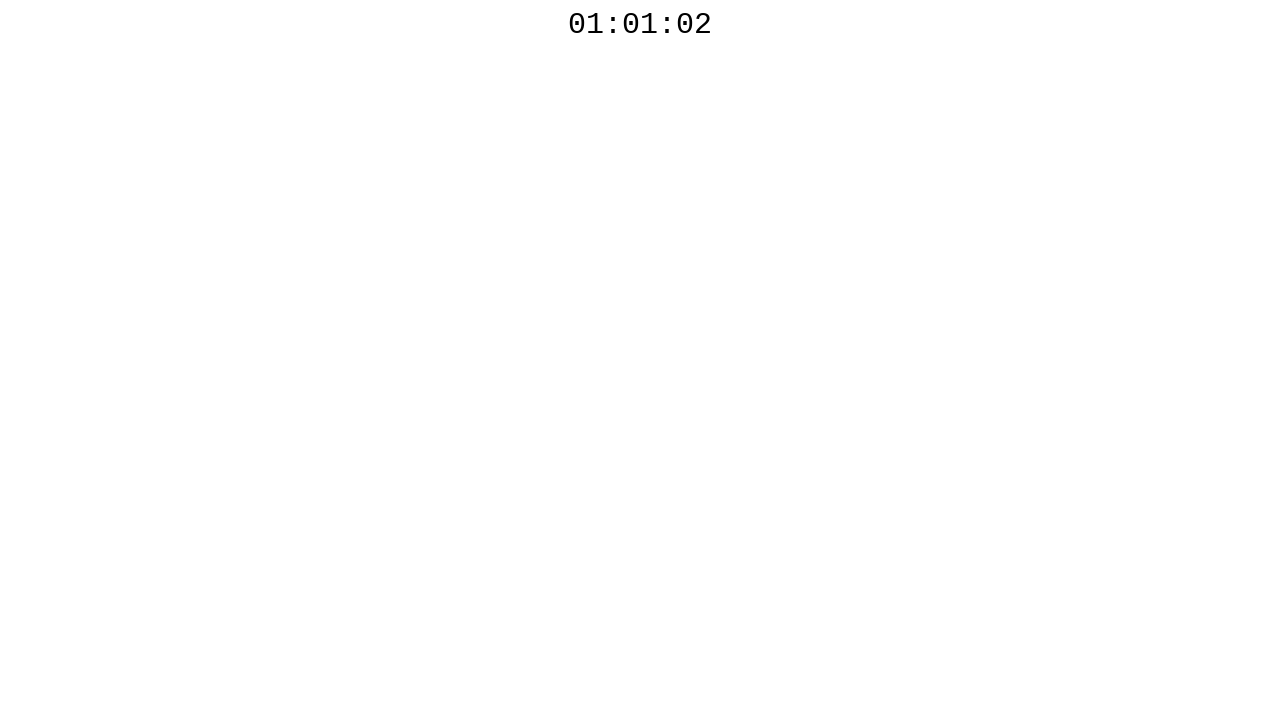

Retrieved countdown timer text: 01:01:02
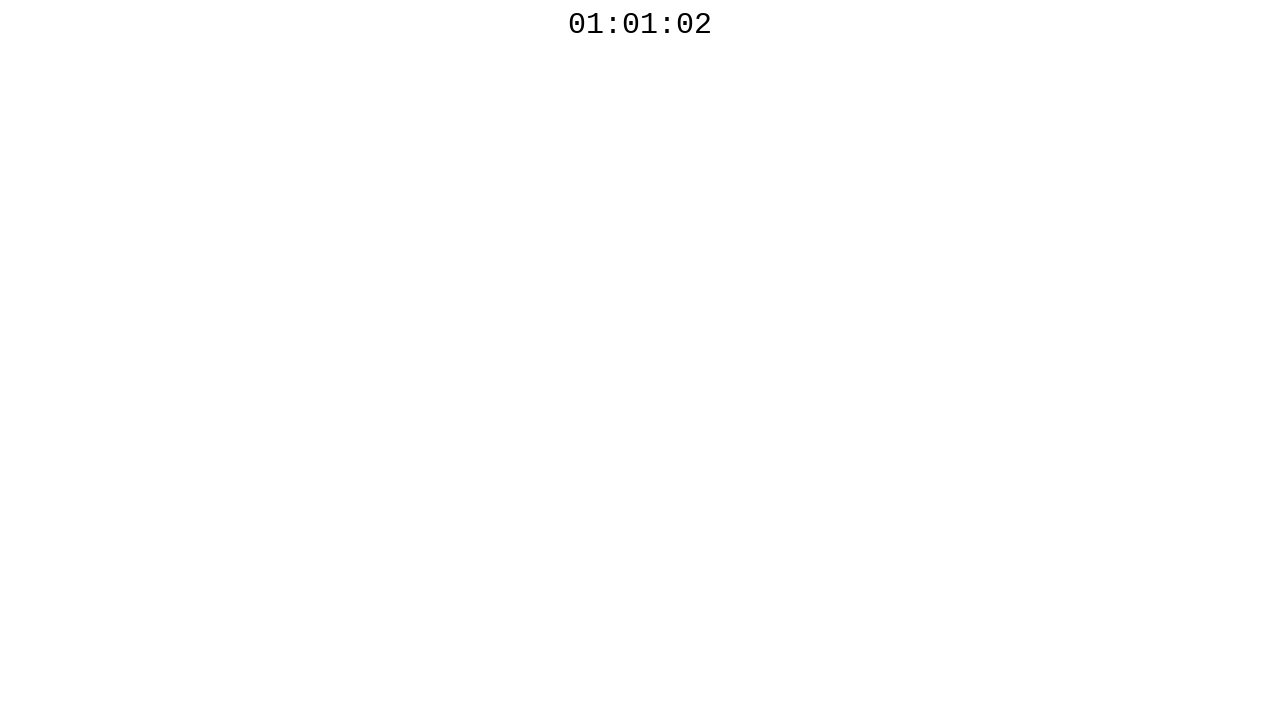

Waited 10ms for countdown timer to progress
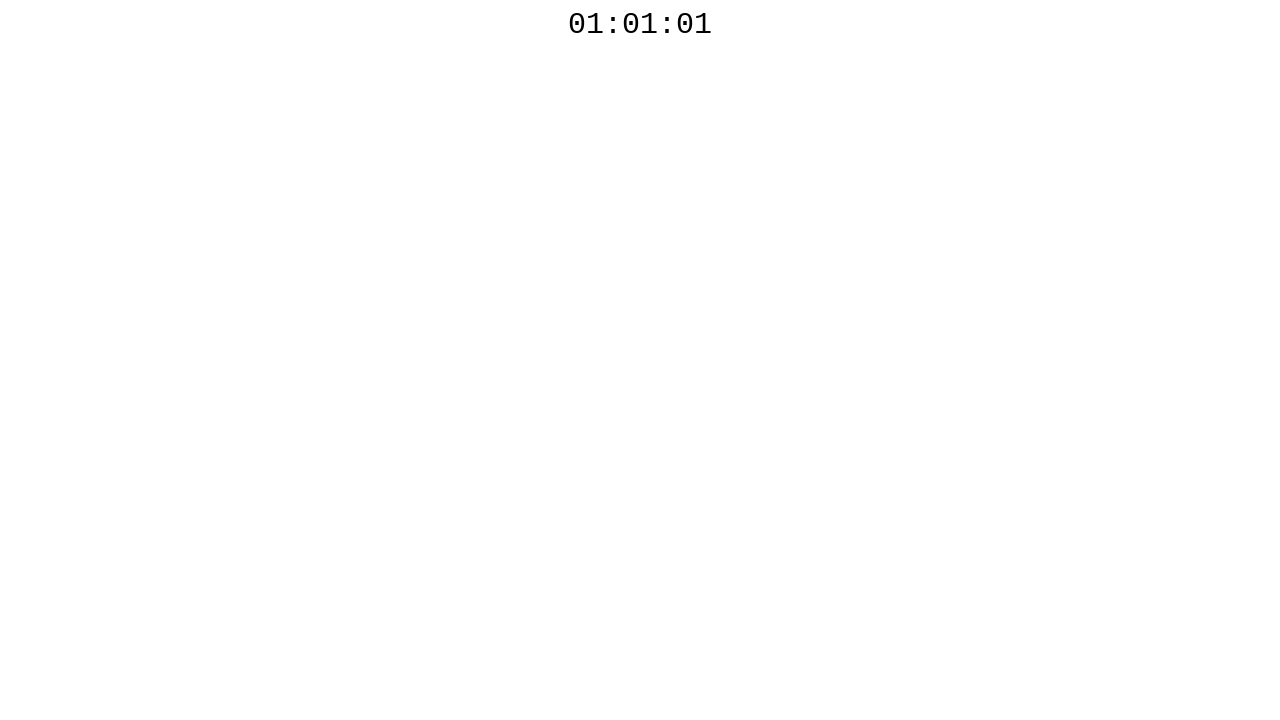

Retrieved countdown timer text: 01:01:01
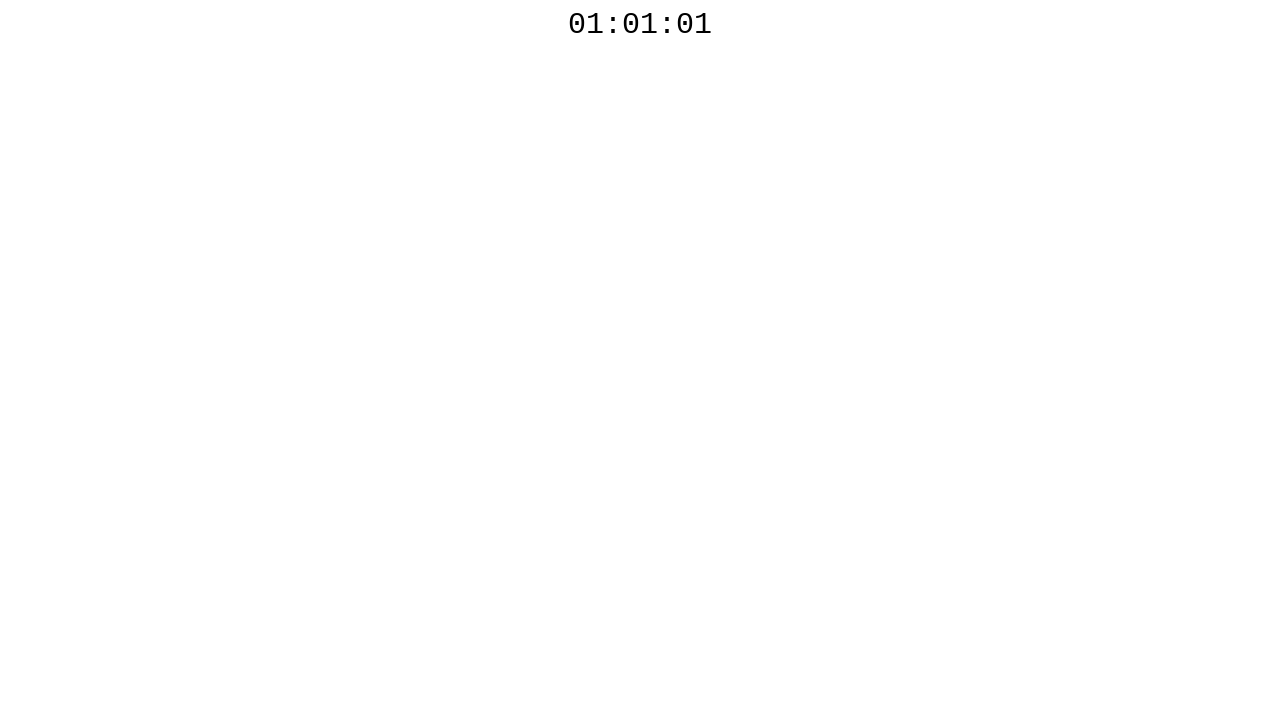

Waited 10ms for countdown timer to progress
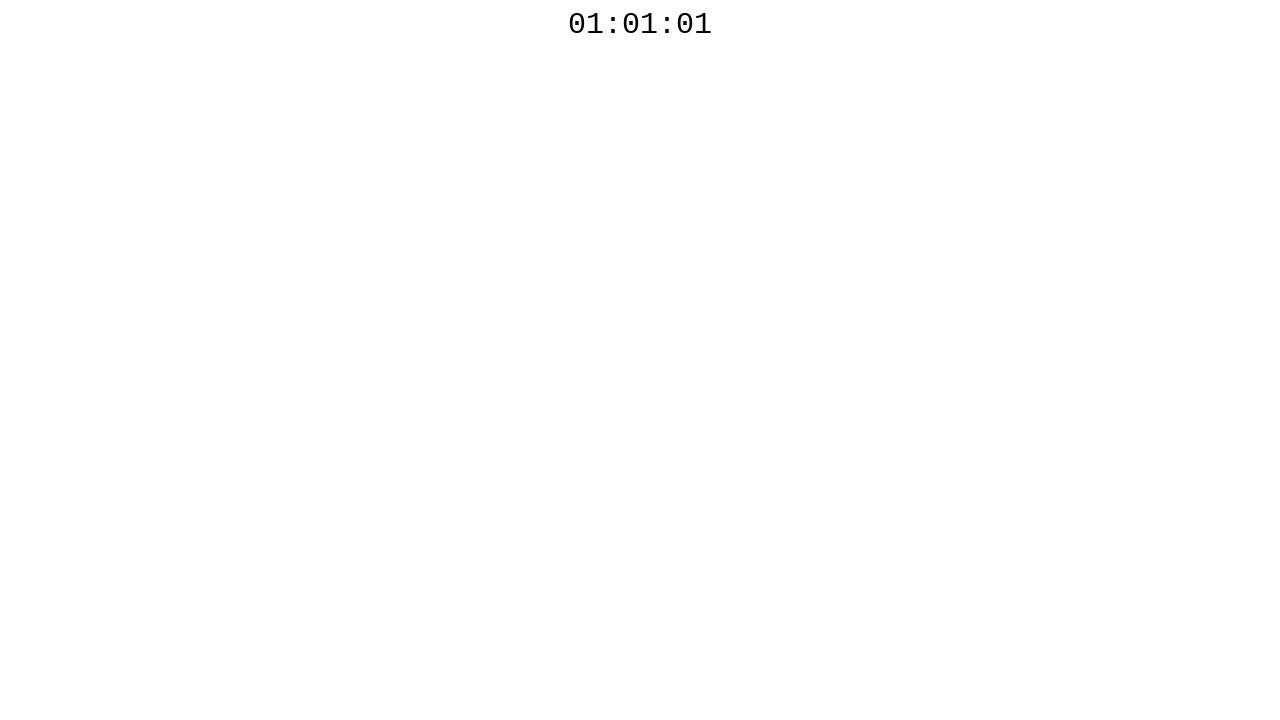

Retrieved countdown timer text: 01:01:01
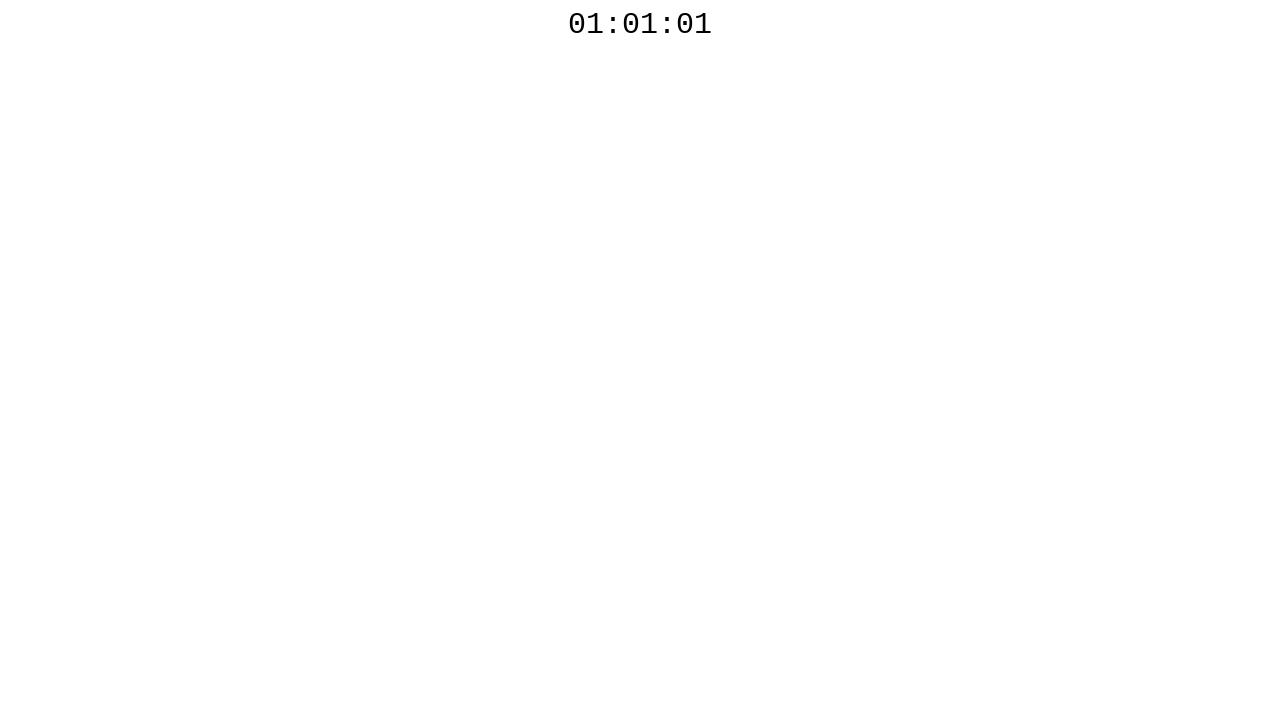

Waited 10ms for countdown timer to progress
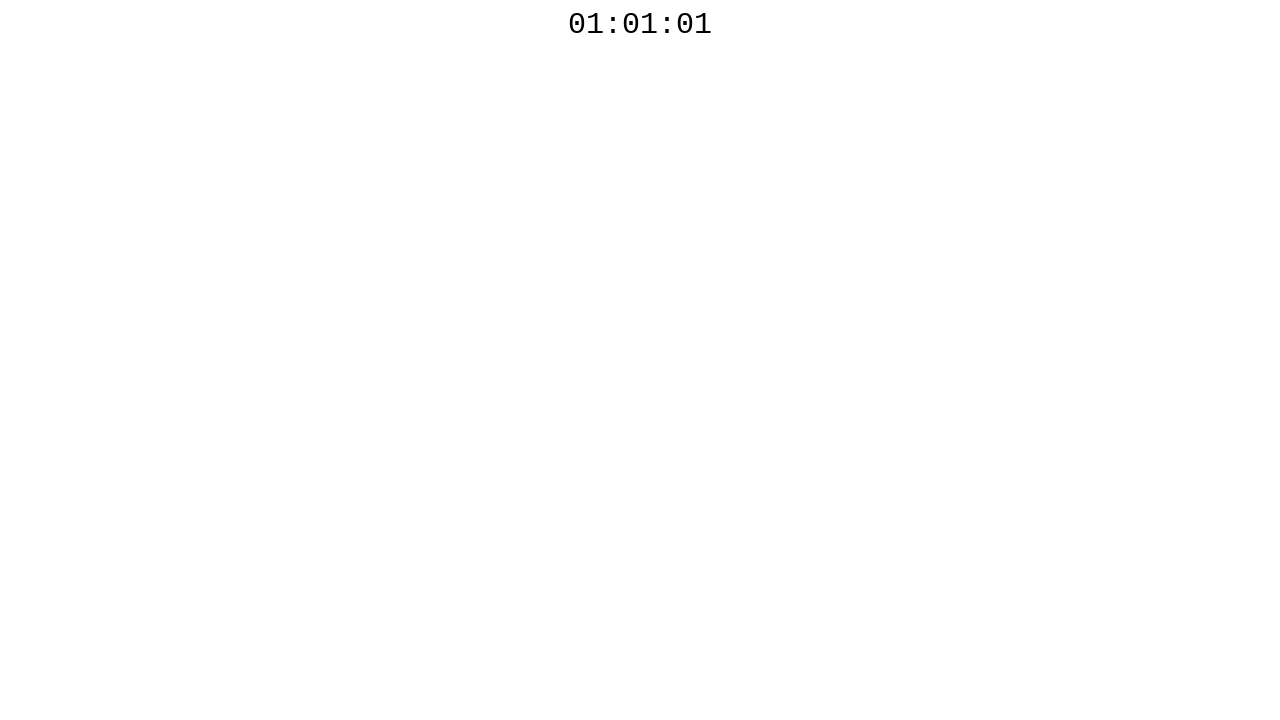

Retrieved countdown timer text: 01:01:01
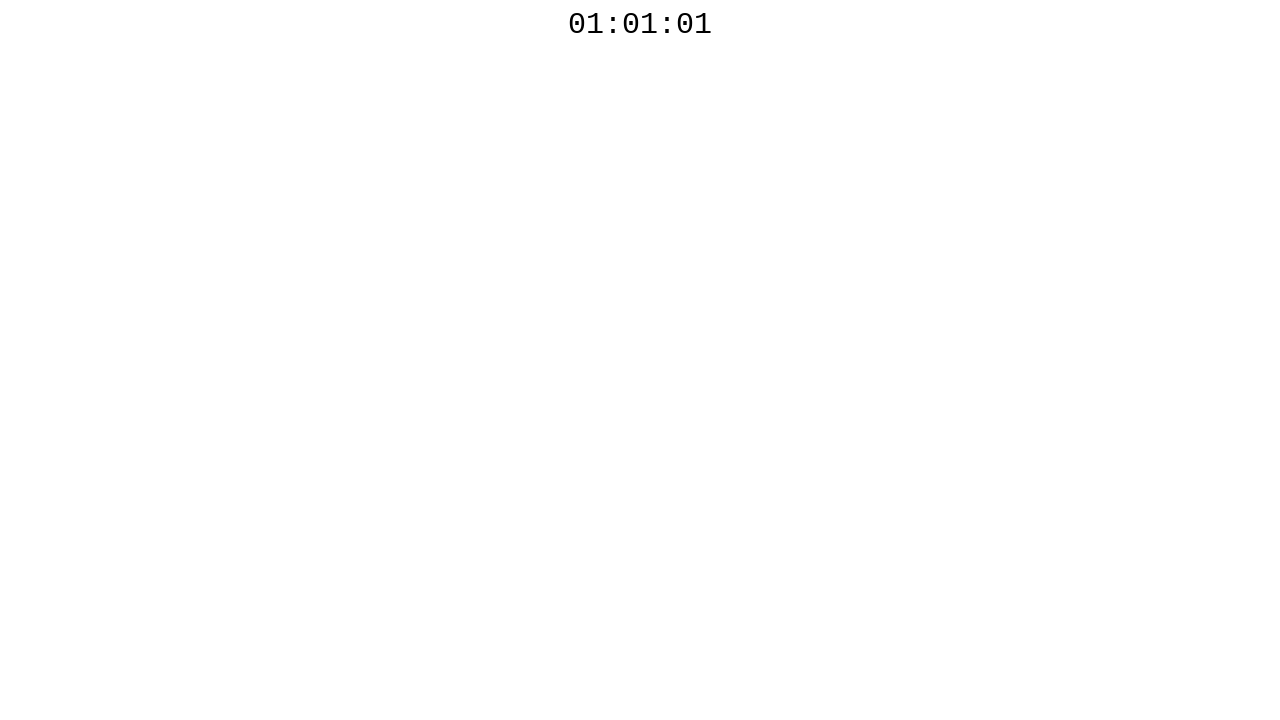

Waited 10ms for countdown timer to progress
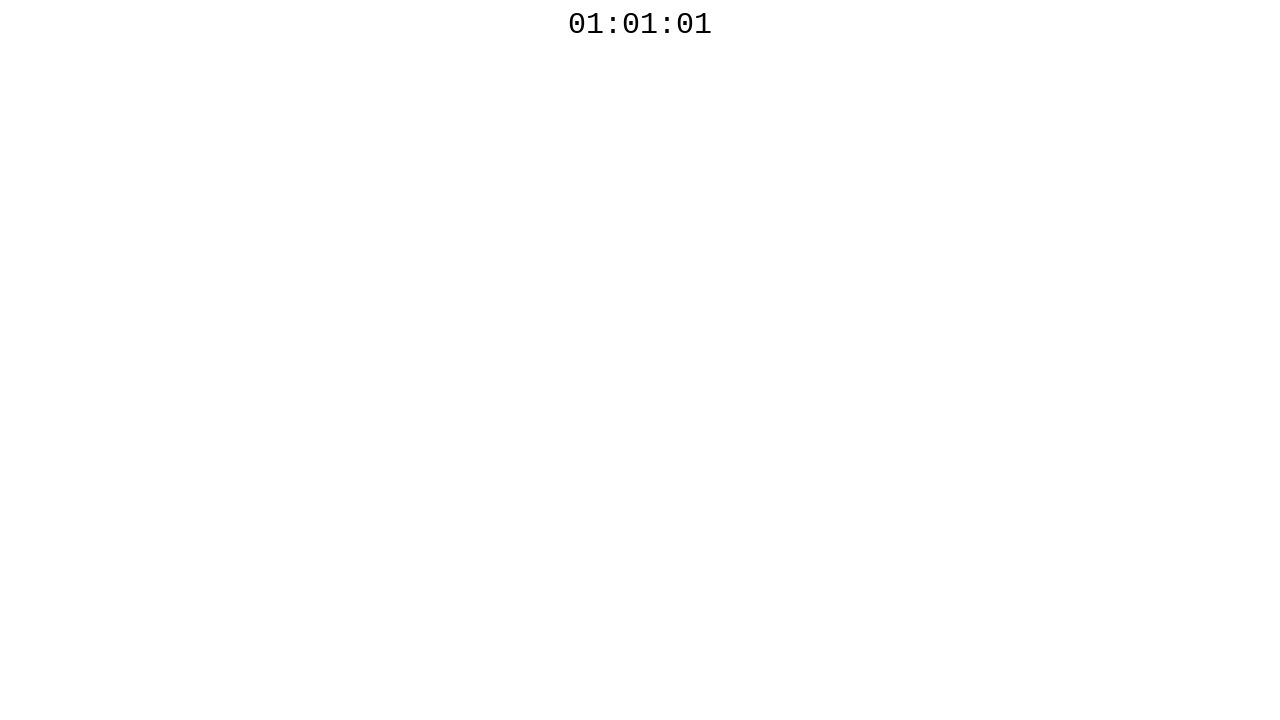

Retrieved countdown timer text: 01:01:01
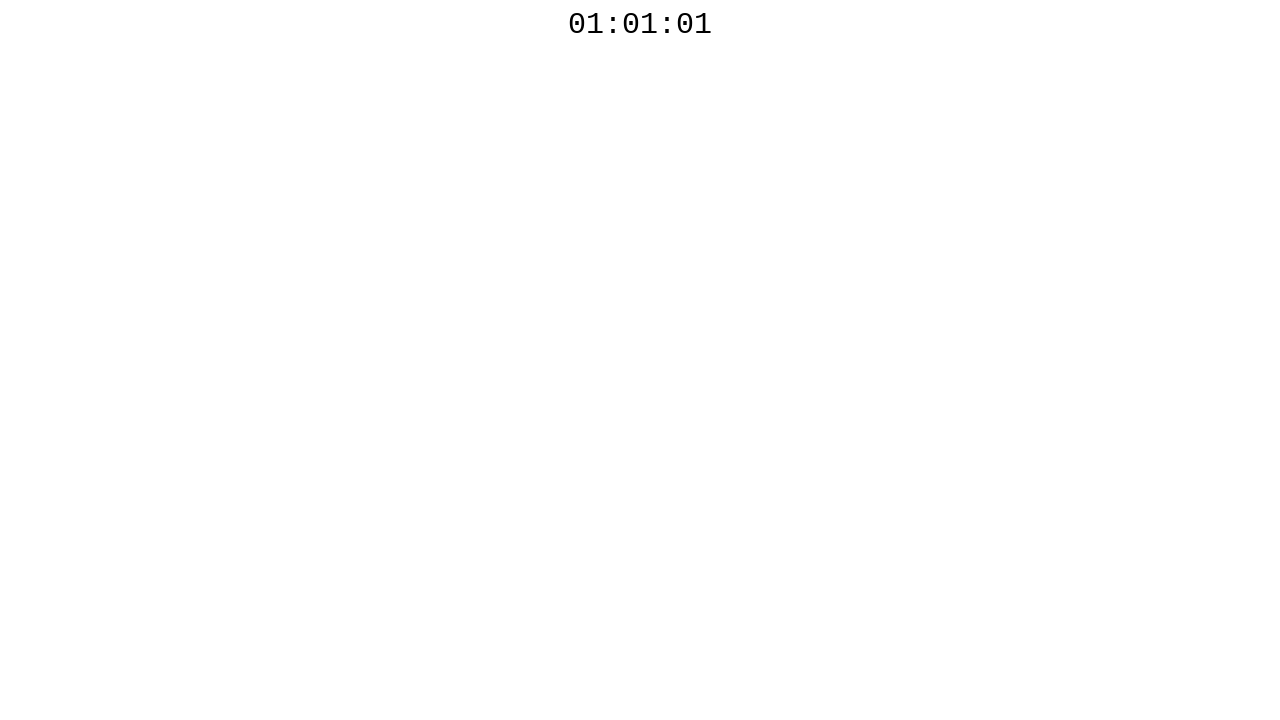

Waited 10ms for countdown timer to progress
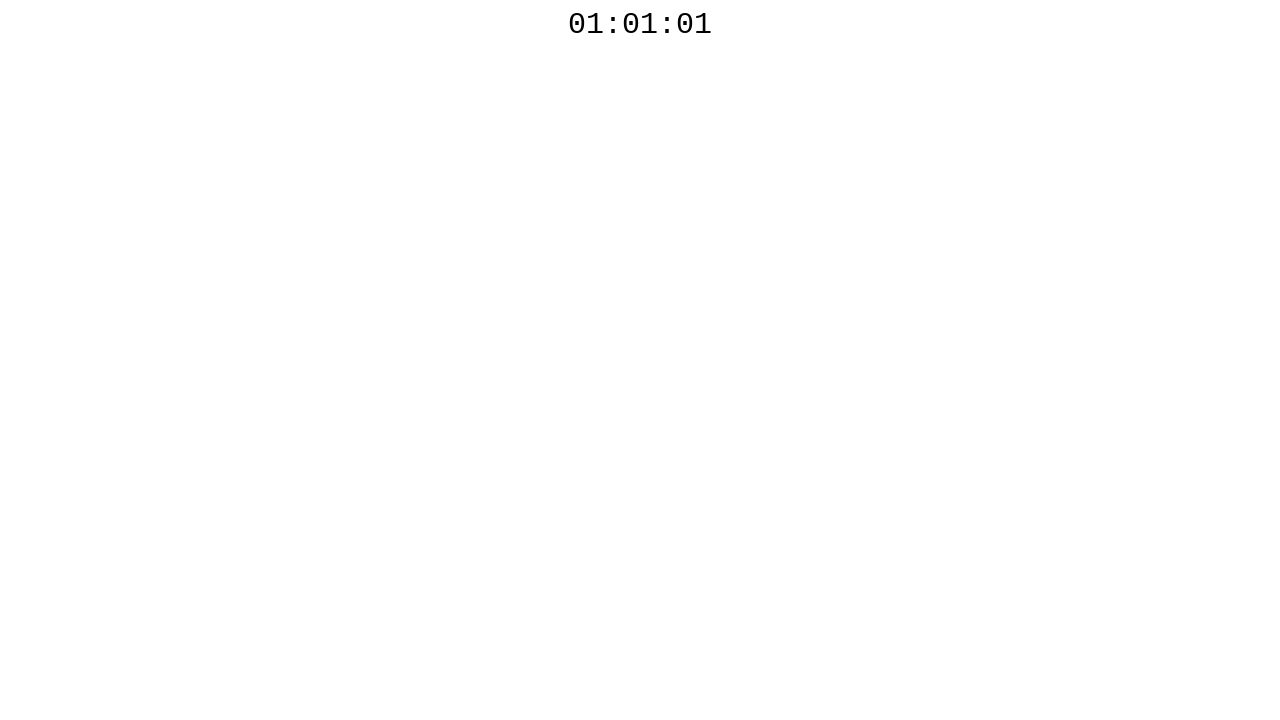

Retrieved countdown timer text: 01:01:00
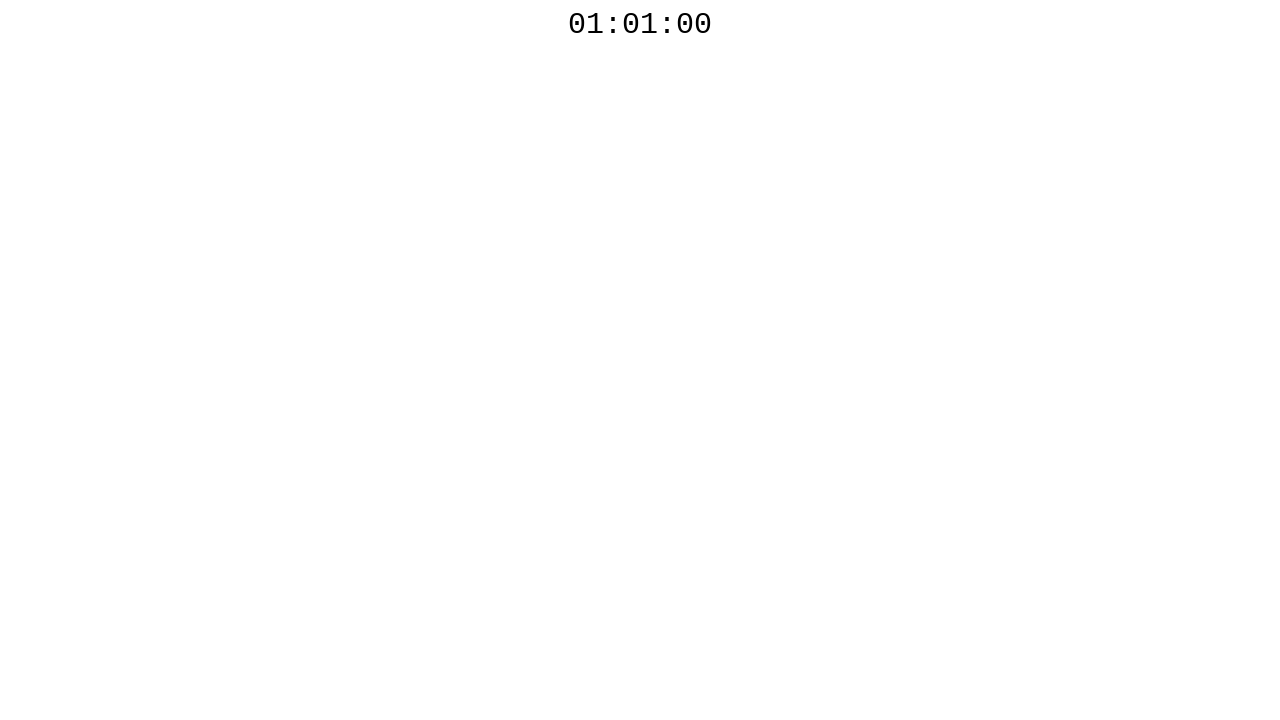

Verified countdown timer reached target time of 01:01:00
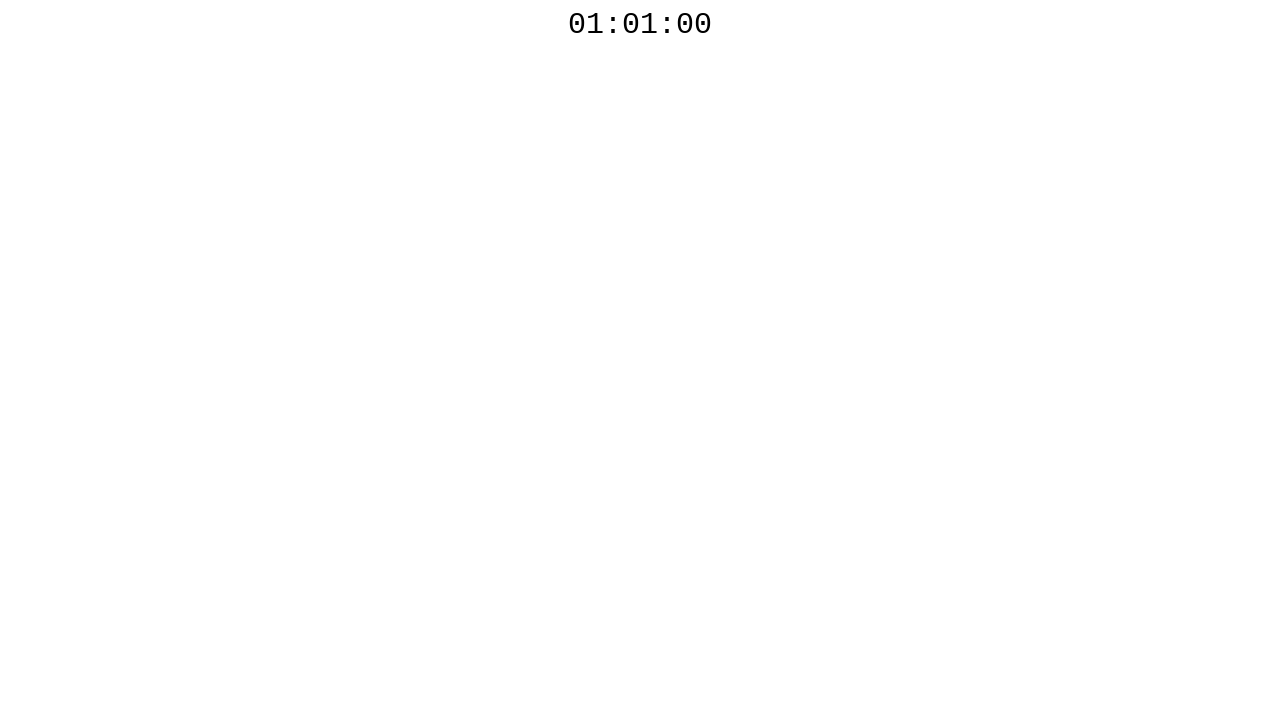

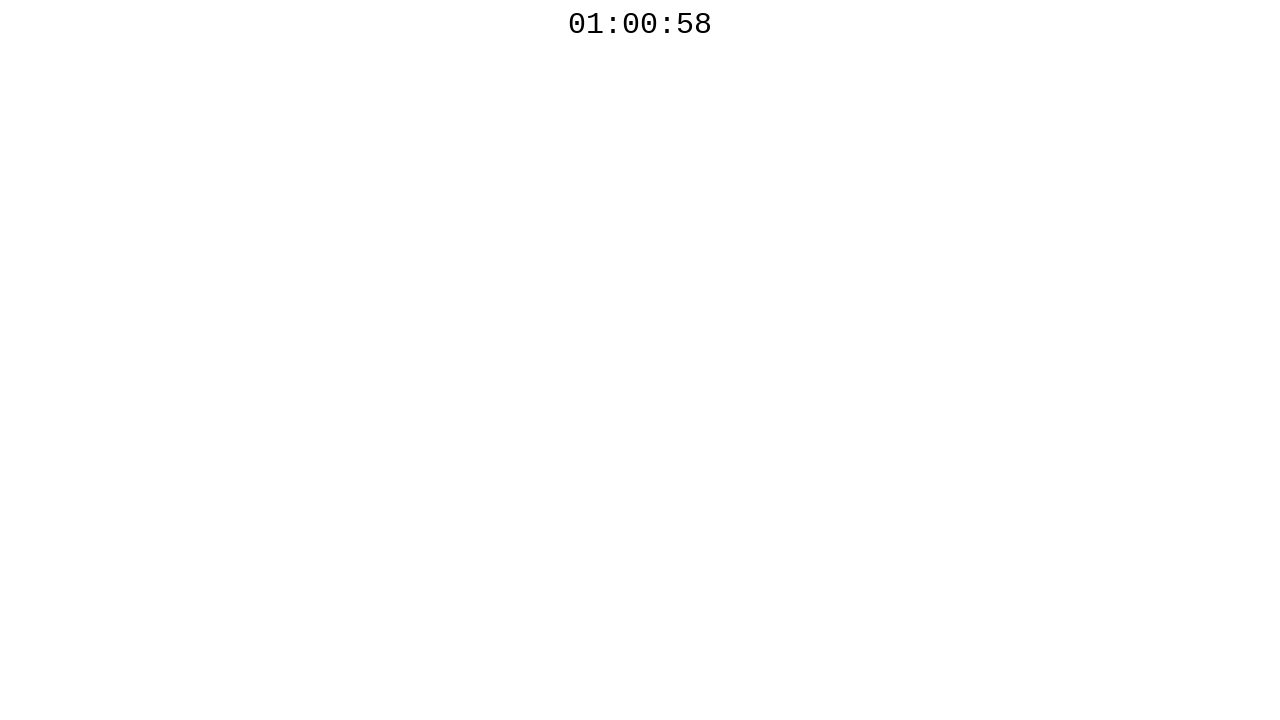